Tests selecting all checkboxes, then deselecting all, and finally selecting only one specific checkbox

Starting URL: https://automationfc.github.io/multiple-fields/

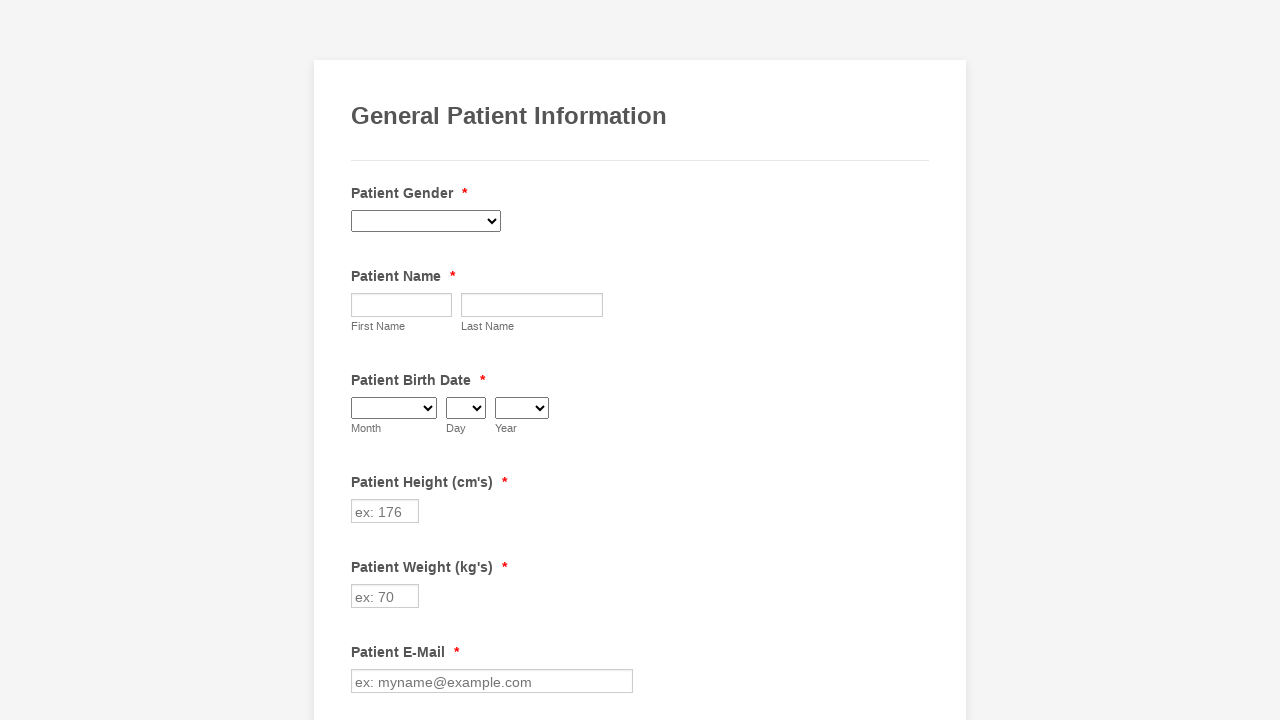

Retrieved all checkboxes from the page
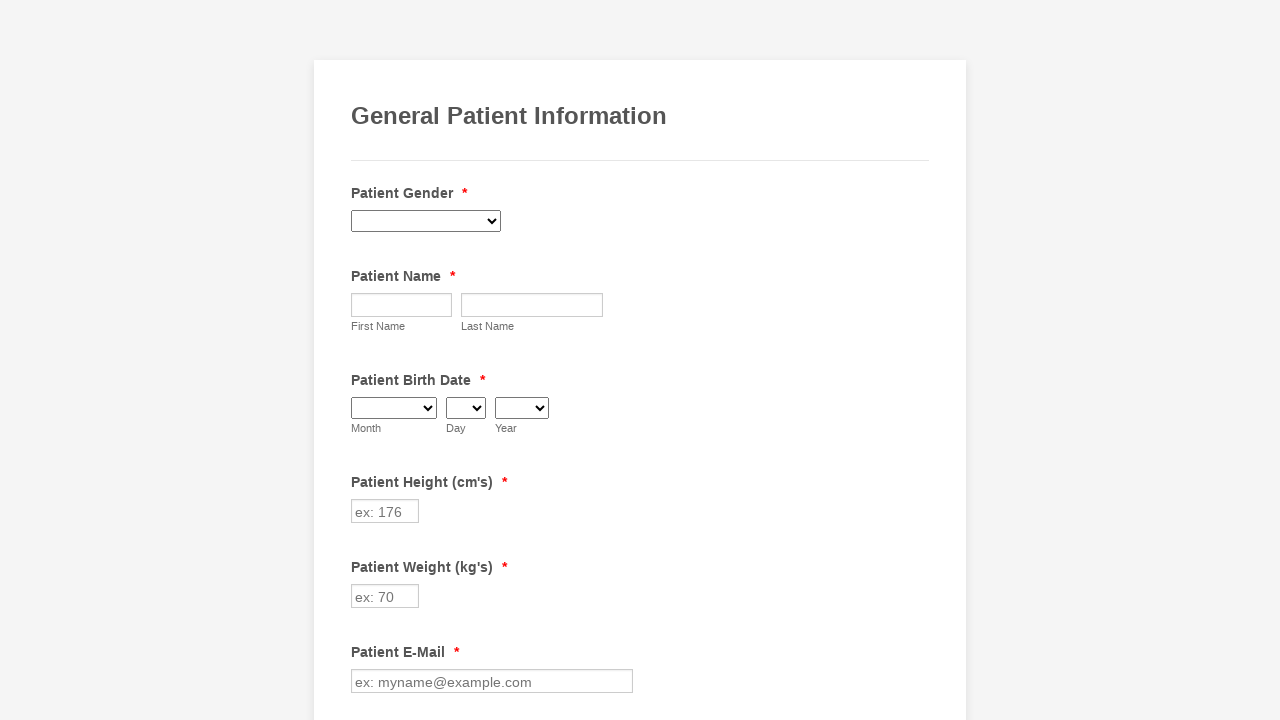

Clicked unchecked checkbox to select it at (362, 360) on span.form-checkbox-item input >> nth=0
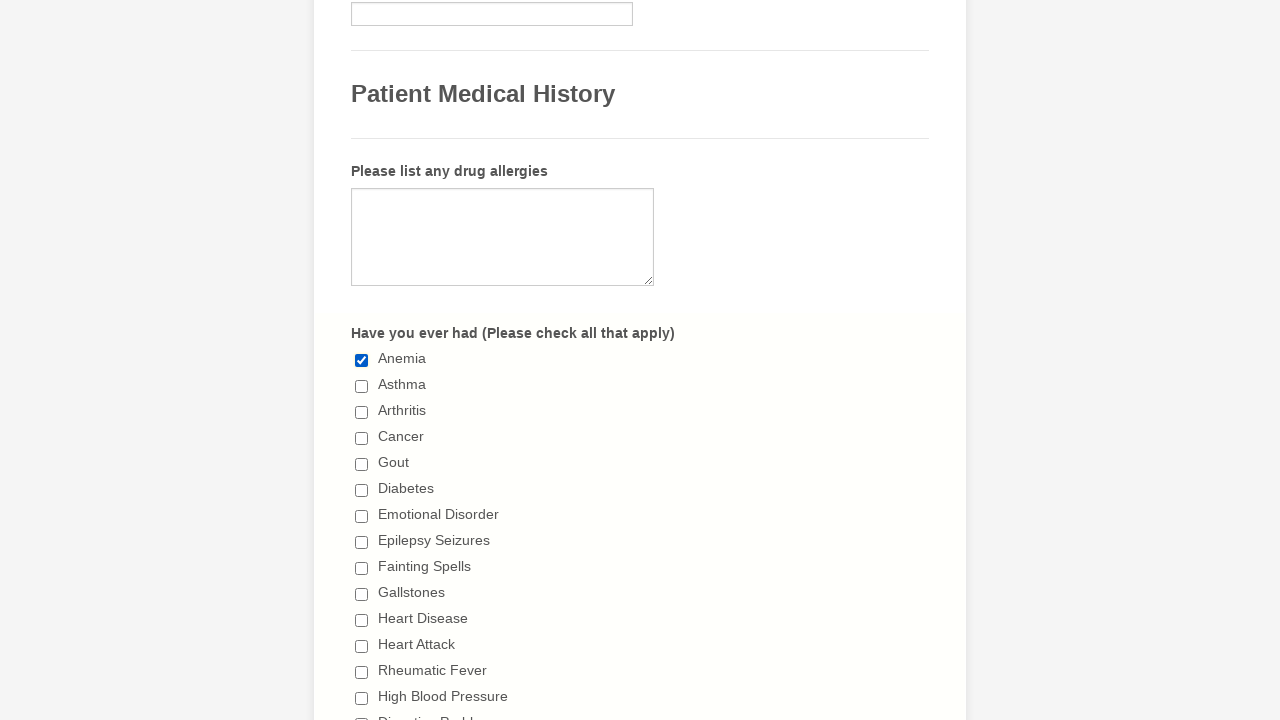

Clicked unchecked checkbox to select it at (362, 386) on span.form-checkbox-item input >> nth=1
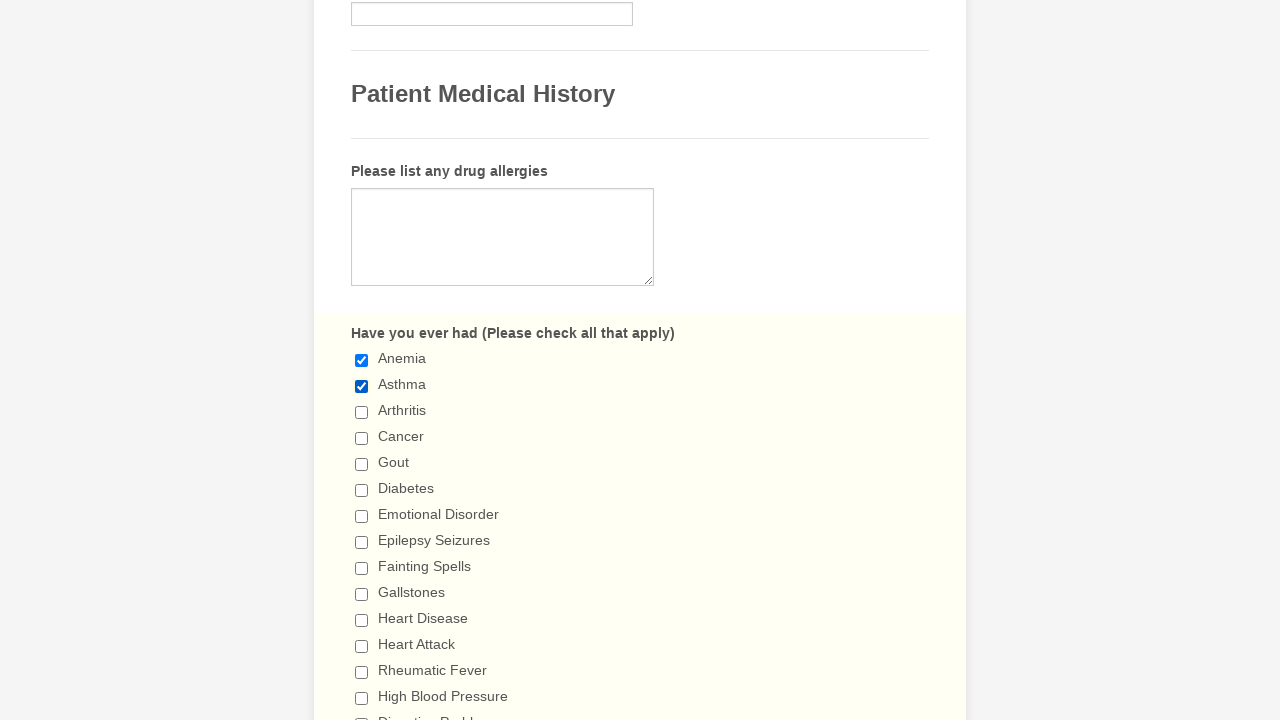

Clicked unchecked checkbox to select it at (362, 412) on span.form-checkbox-item input >> nth=2
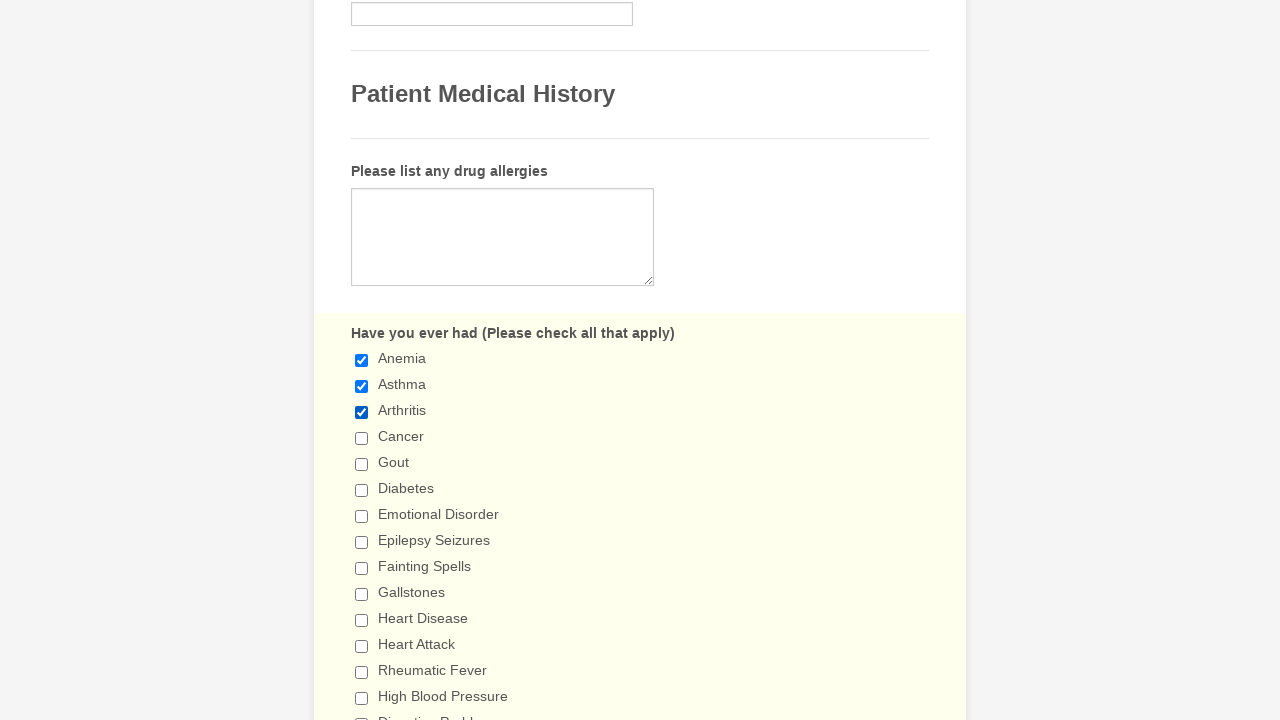

Clicked unchecked checkbox to select it at (362, 438) on span.form-checkbox-item input >> nth=3
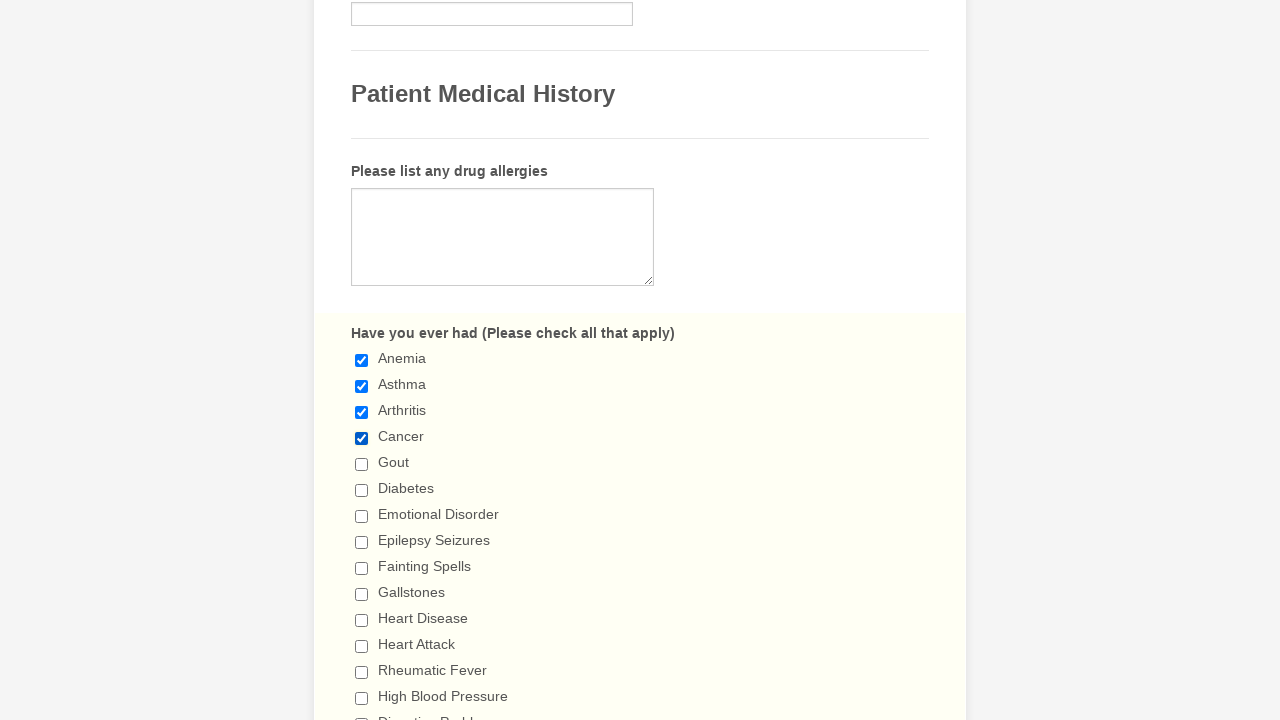

Clicked unchecked checkbox to select it at (362, 464) on span.form-checkbox-item input >> nth=4
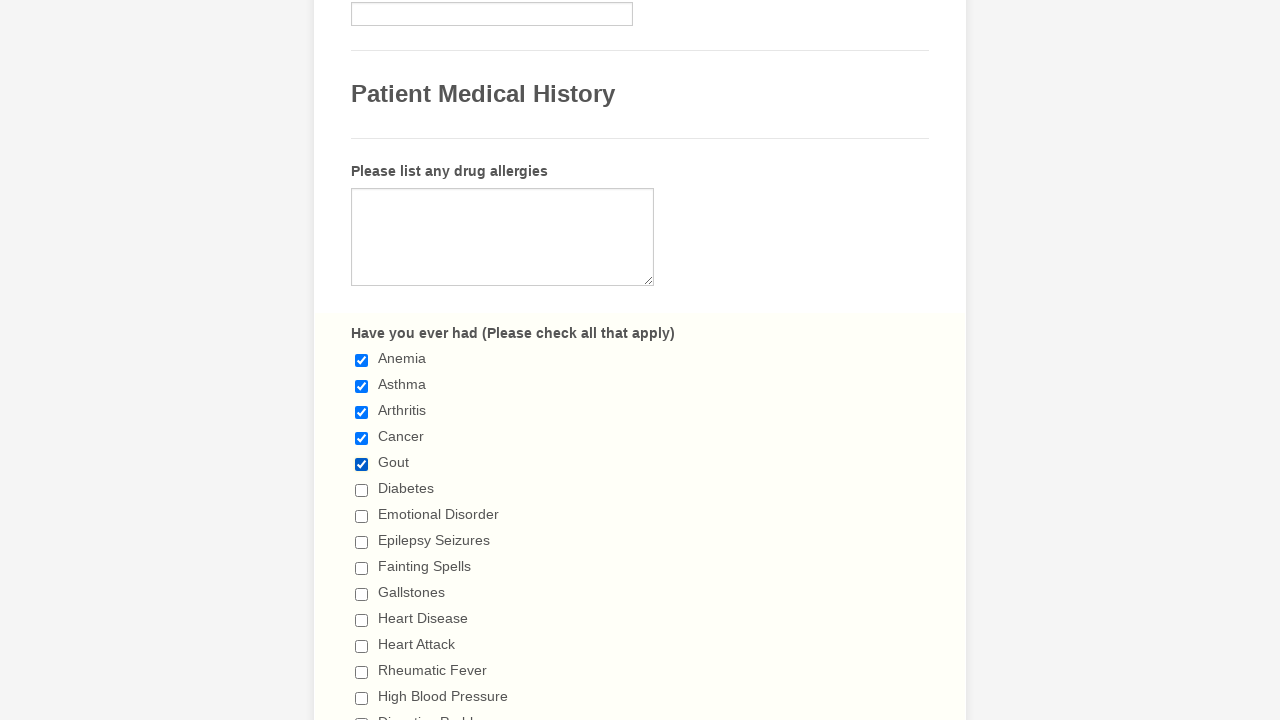

Clicked unchecked checkbox to select it at (362, 490) on span.form-checkbox-item input >> nth=5
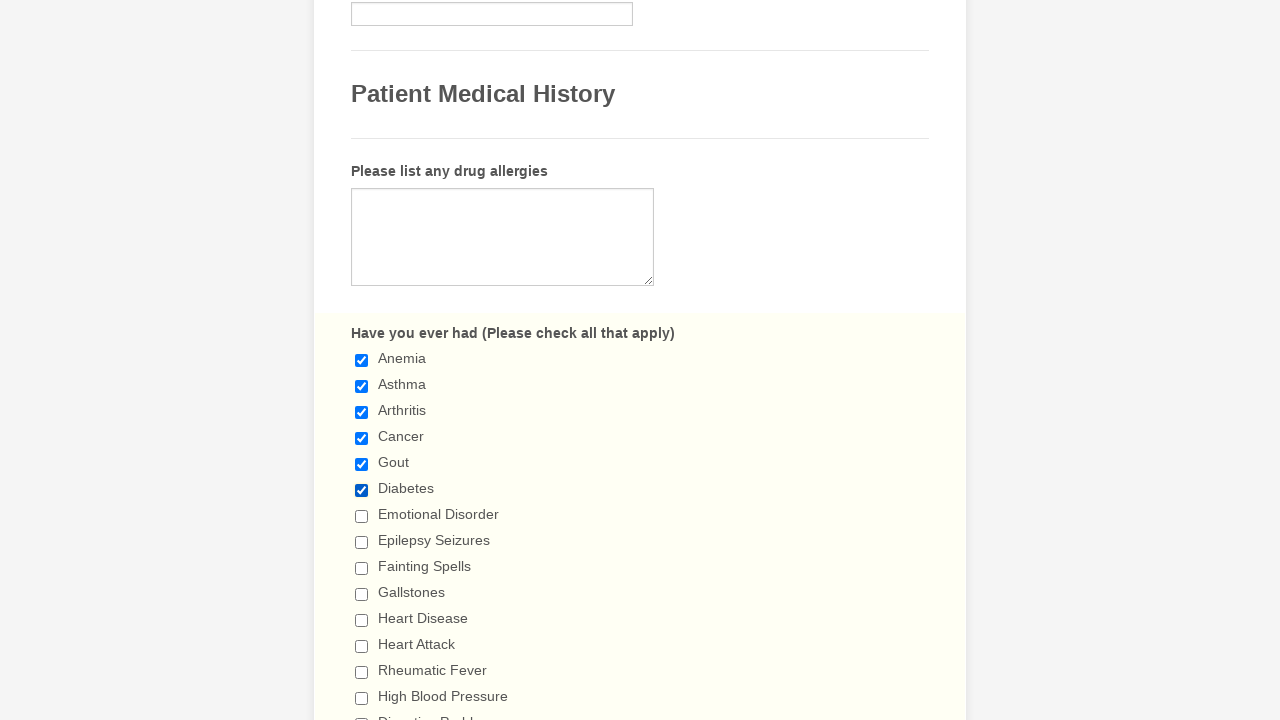

Clicked unchecked checkbox to select it at (362, 516) on span.form-checkbox-item input >> nth=6
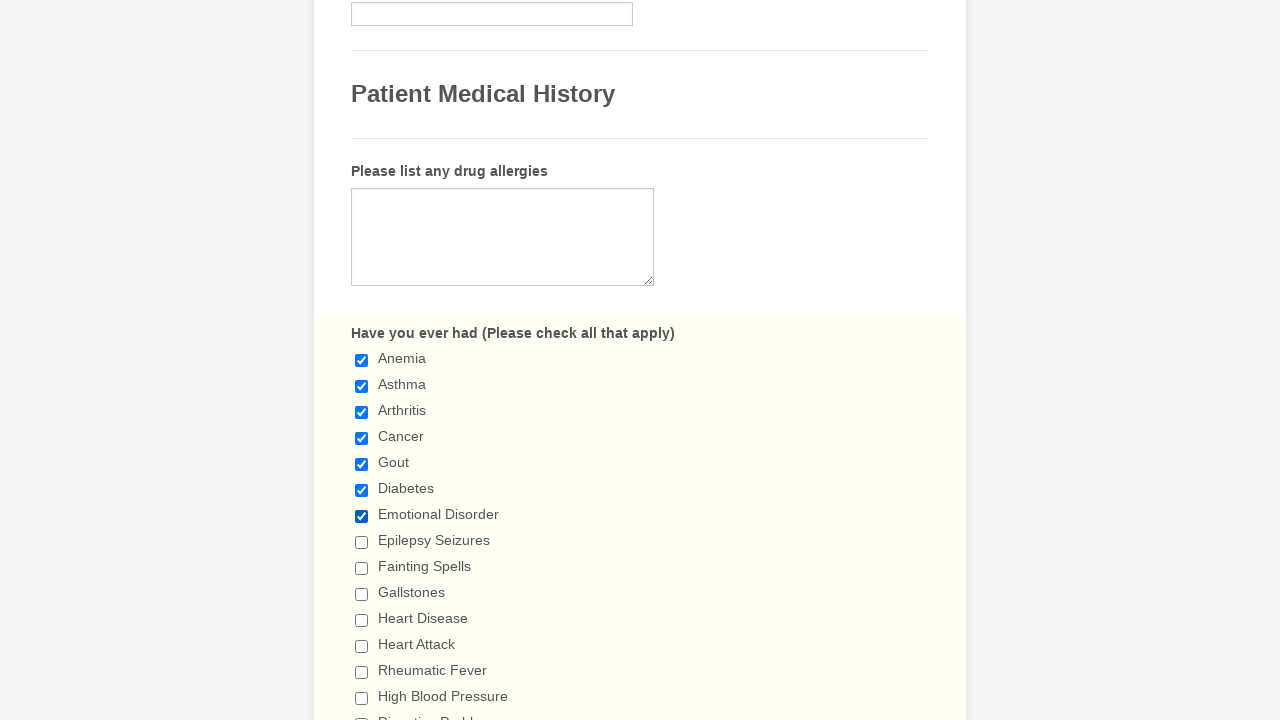

Clicked unchecked checkbox to select it at (362, 542) on span.form-checkbox-item input >> nth=7
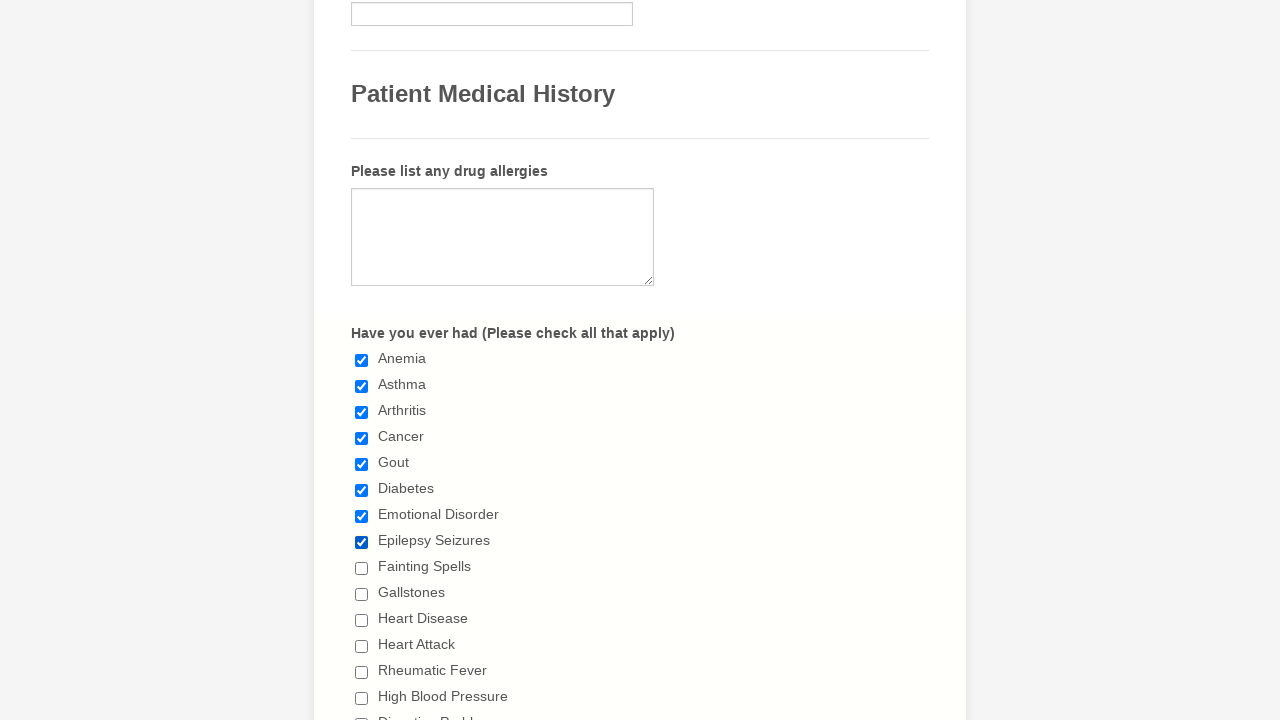

Clicked unchecked checkbox to select it at (362, 568) on span.form-checkbox-item input >> nth=8
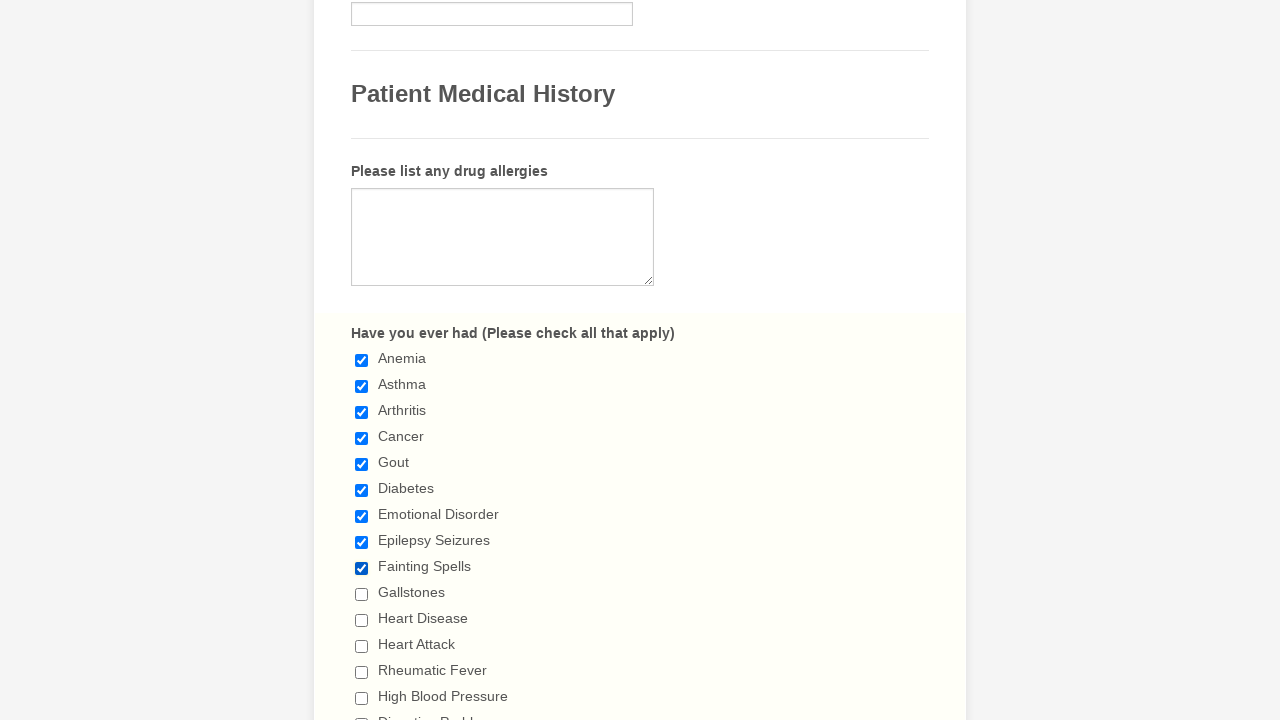

Clicked unchecked checkbox to select it at (362, 594) on span.form-checkbox-item input >> nth=9
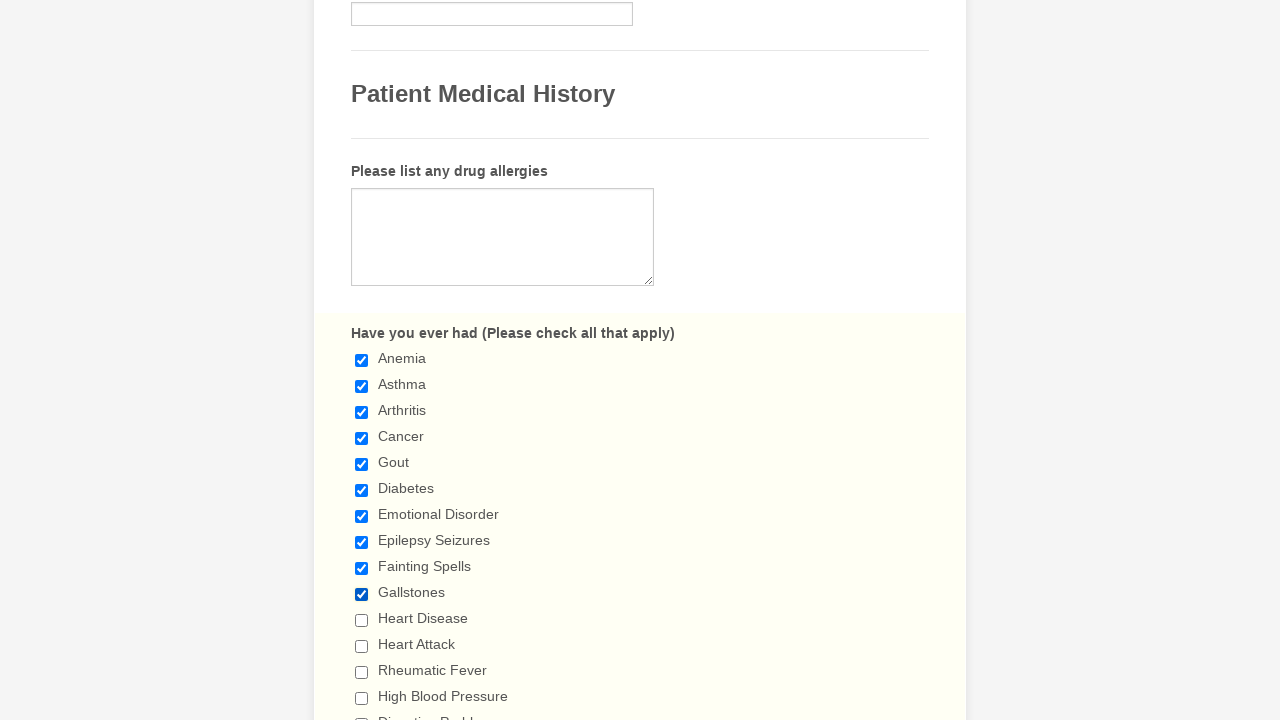

Clicked unchecked checkbox to select it at (362, 620) on span.form-checkbox-item input >> nth=10
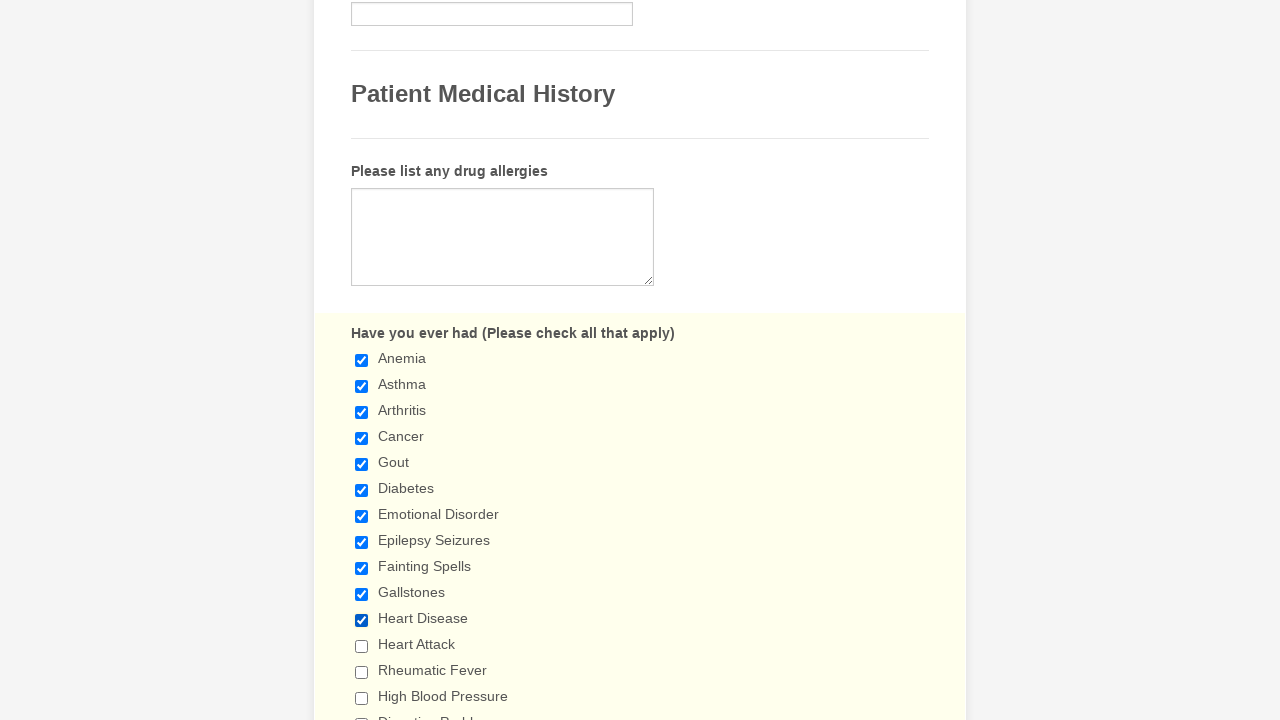

Clicked unchecked checkbox to select it at (362, 646) on span.form-checkbox-item input >> nth=11
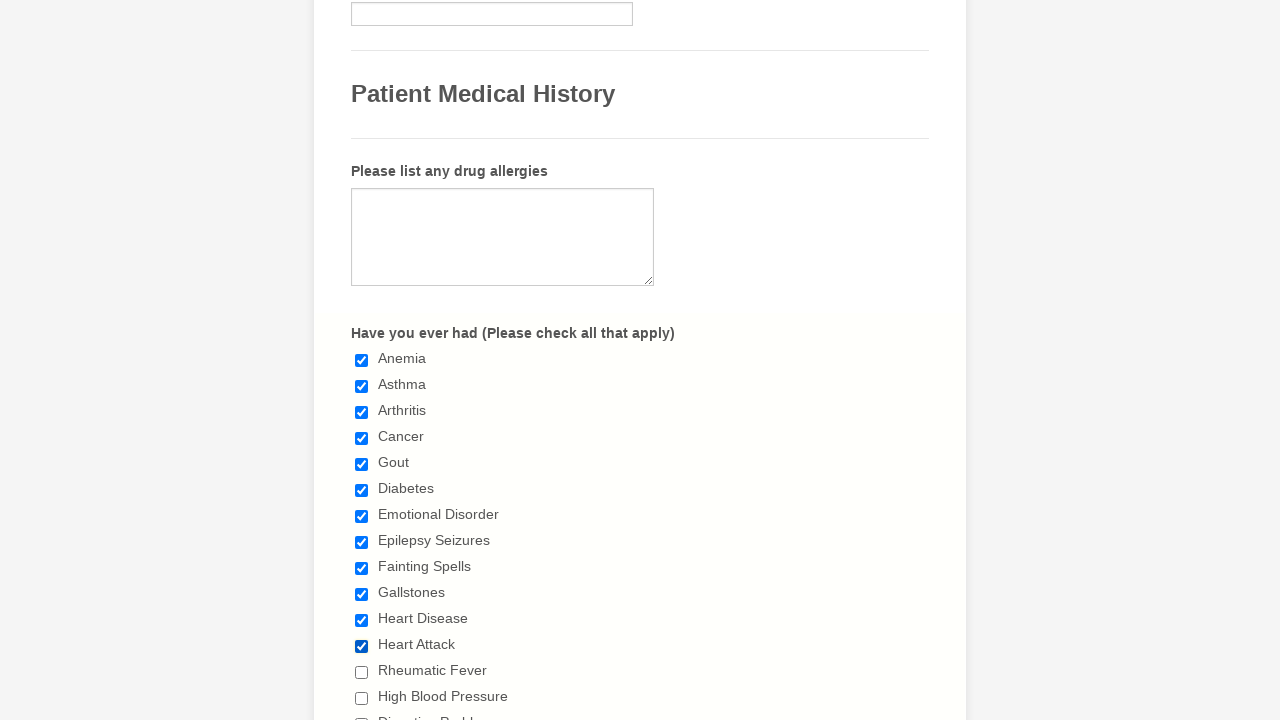

Clicked unchecked checkbox to select it at (362, 672) on span.form-checkbox-item input >> nth=12
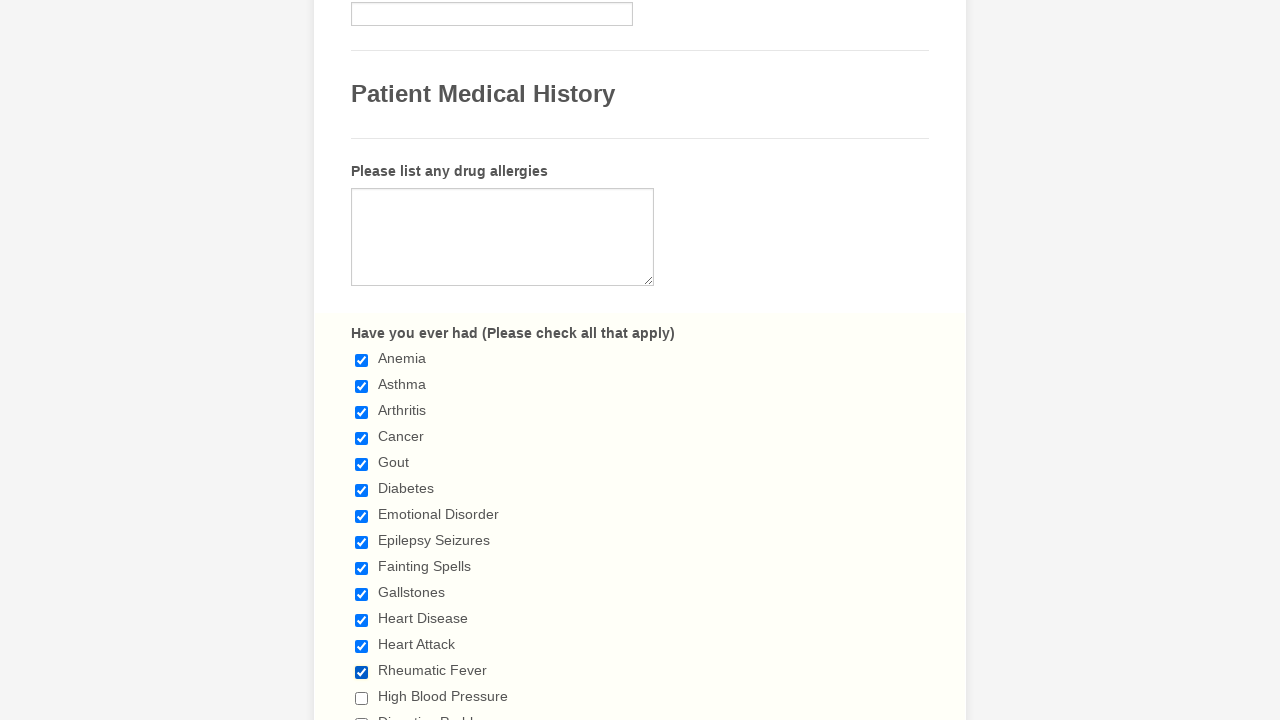

Clicked unchecked checkbox to select it at (362, 698) on span.form-checkbox-item input >> nth=13
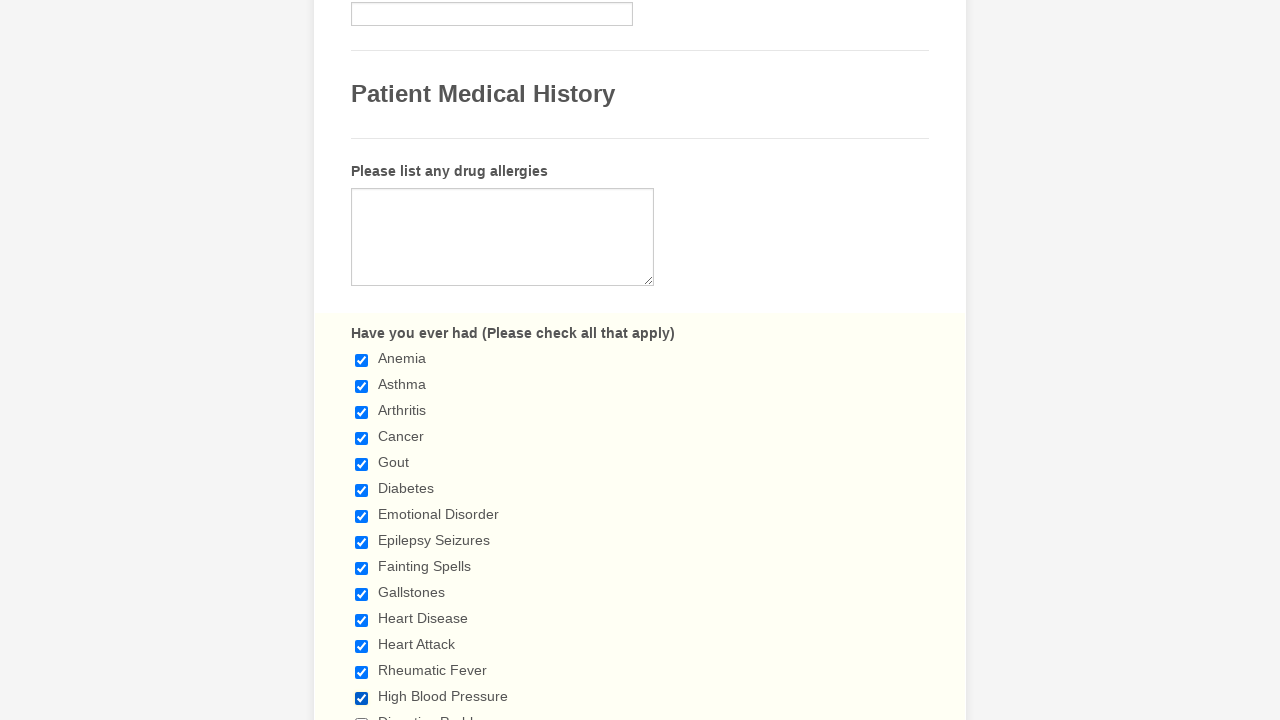

Clicked unchecked checkbox to select it at (362, 714) on span.form-checkbox-item input >> nth=14
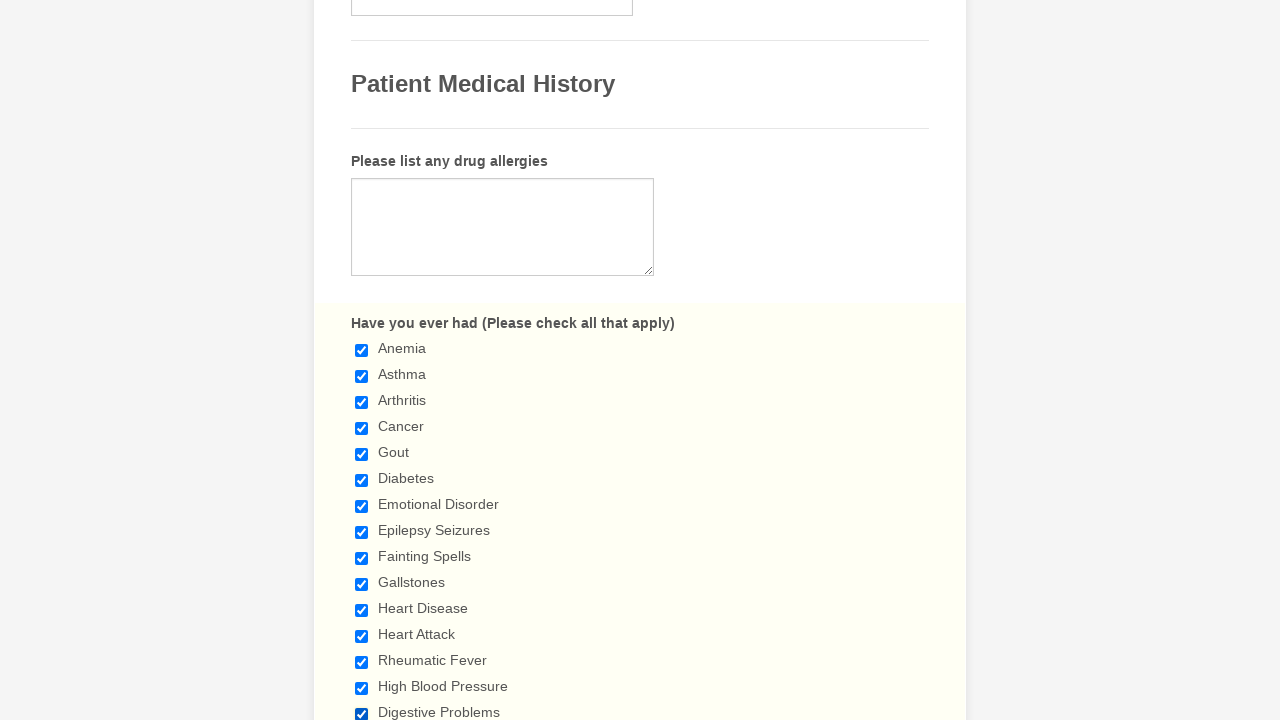

Clicked unchecked checkbox to select it at (362, 360) on span.form-checkbox-item input >> nth=15
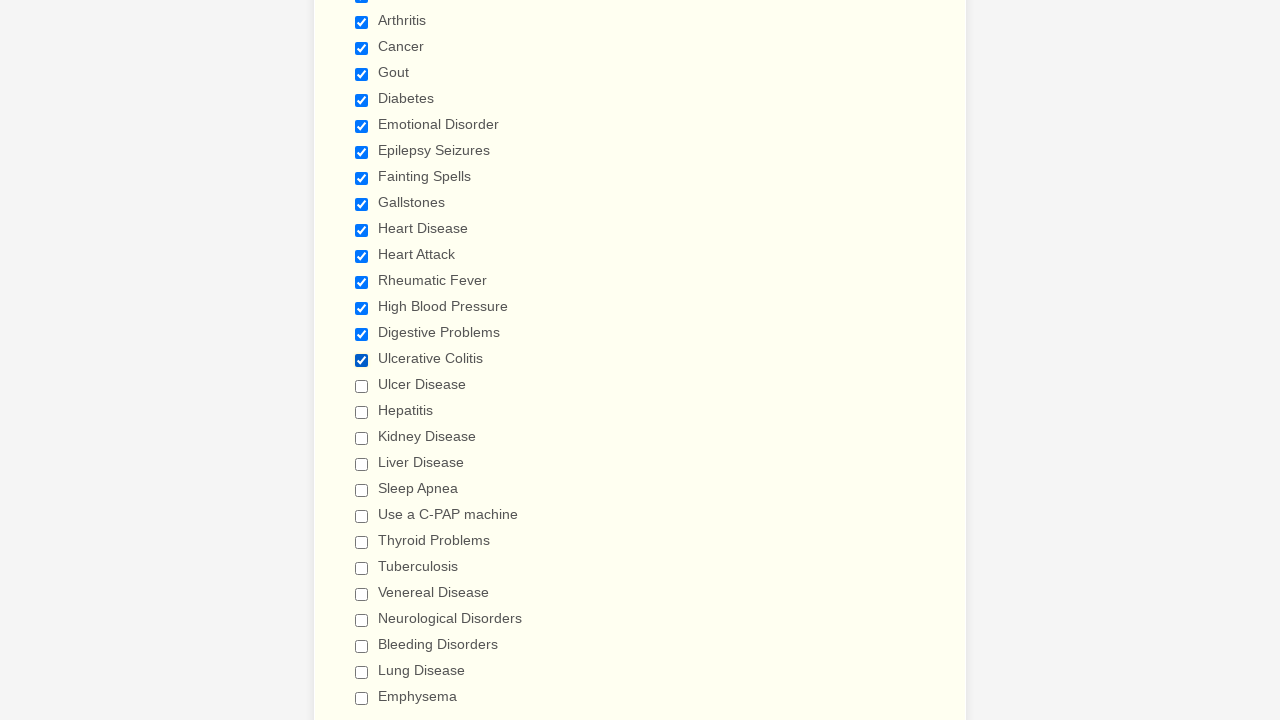

Clicked unchecked checkbox to select it at (362, 386) on span.form-checkbox-item input >> nth=16
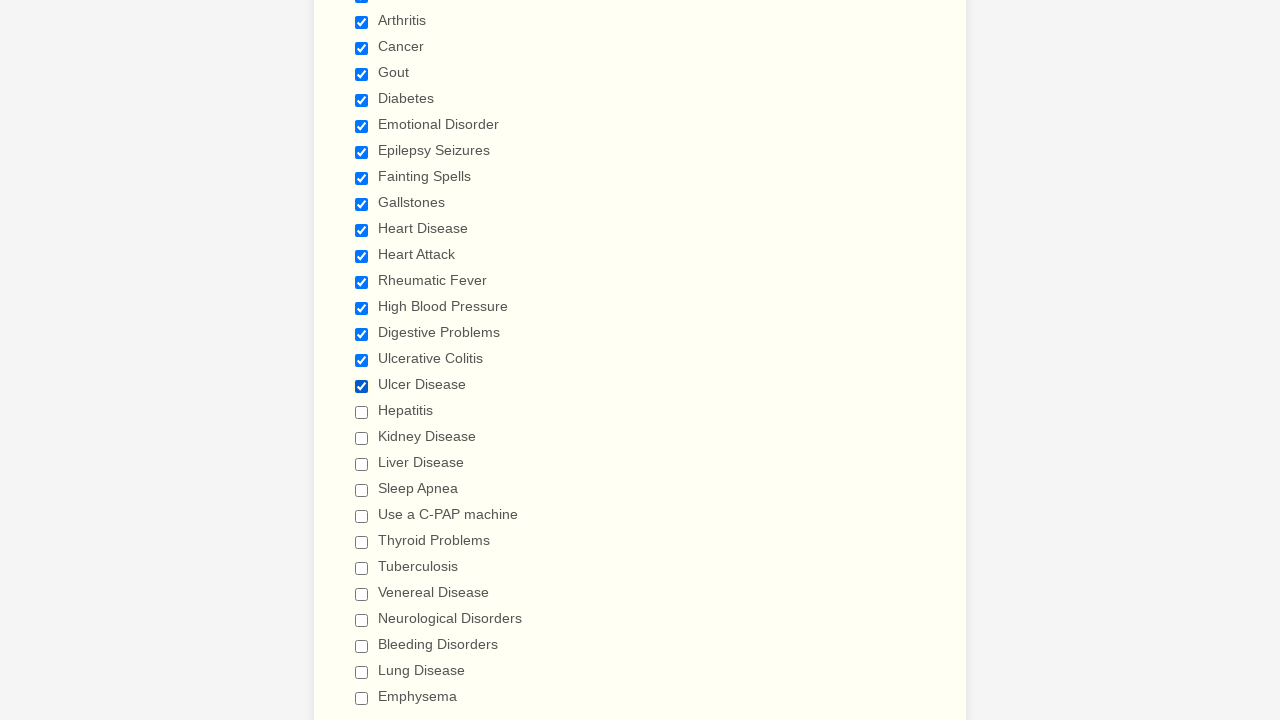

Clicked unchecked checkbox to select it at (362, 412) on span.form-checkbox-item input >> nth=17
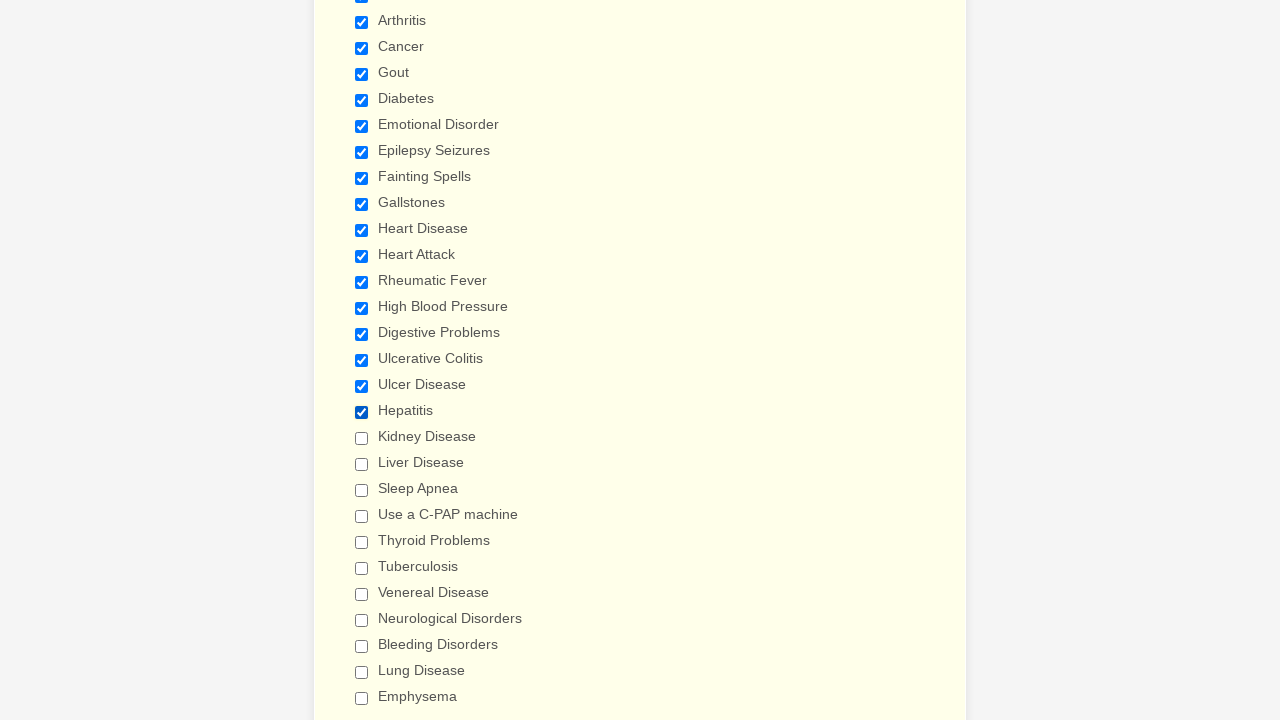

Clicked unchecked checkbox to select it at (362, 438) on span.form-checkbox-item input >> nth=18
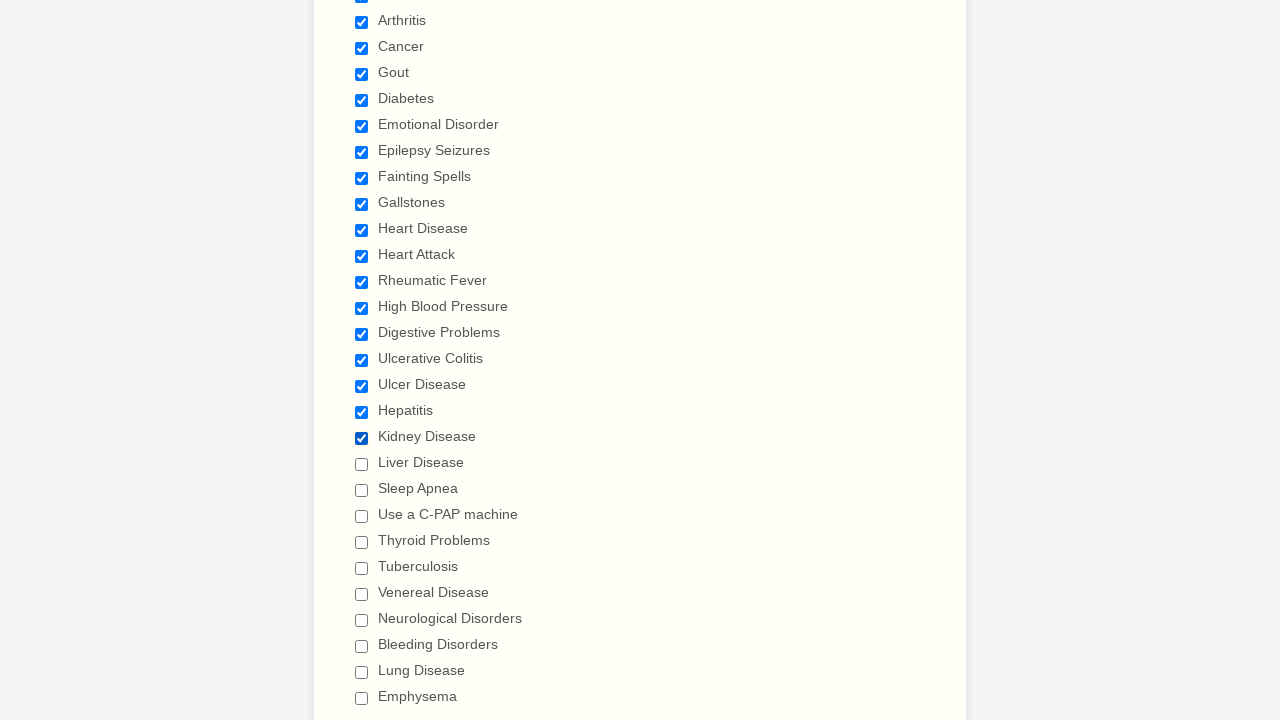

Clicked unchecked checkbox to select it at (362, 464) on span.form-checkbox-item input >> nth=19
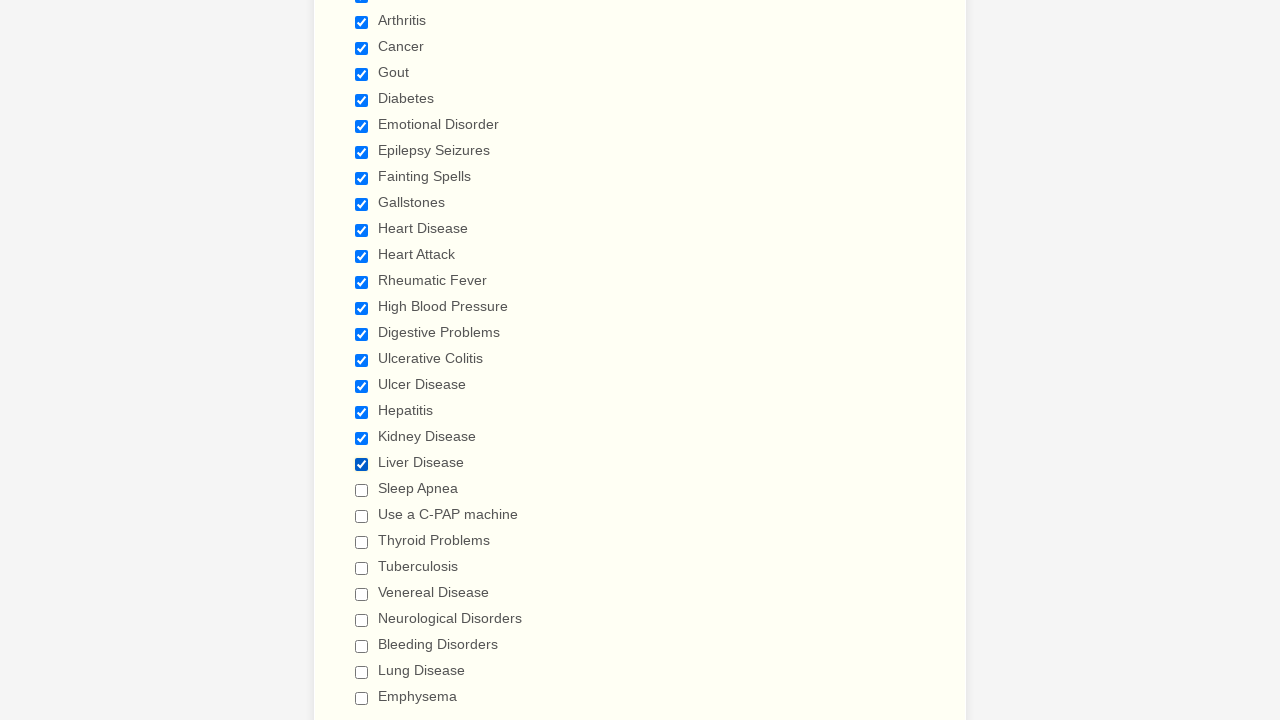

Clicked unchecked checkbox to select it at (362, 490) on span.form-checkbox-item input >> nth=20
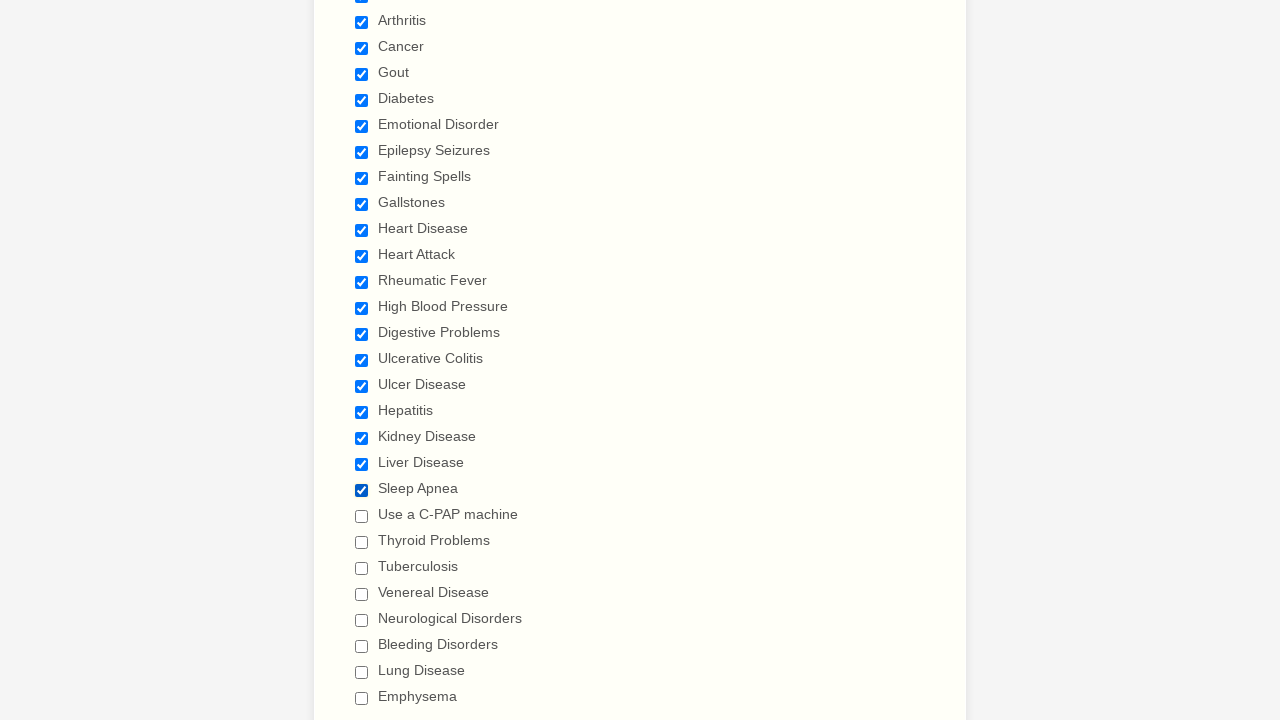

Clicked unchecked checkbox to select it at (362, 516) on span.form-checkbox-item input >> nth=21
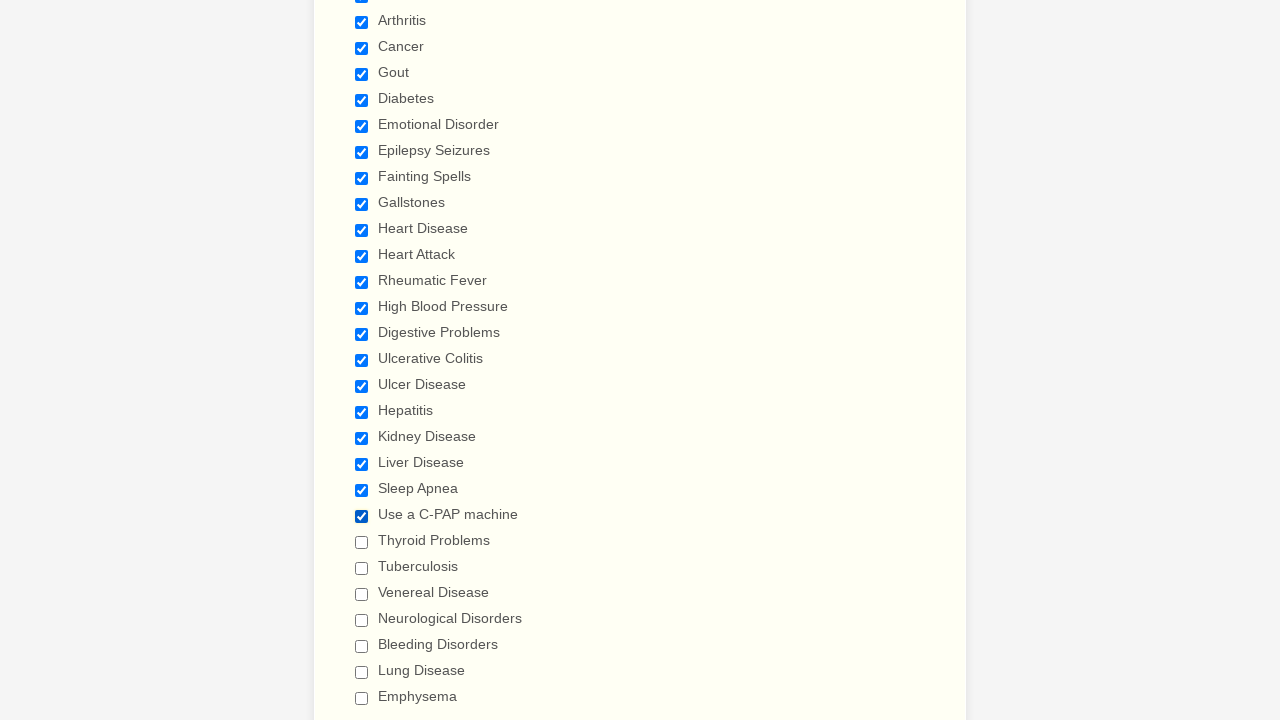

Clicked unchecked checkbox to select it at (362, 542) on span.form-checkbox-item input >> nth=22
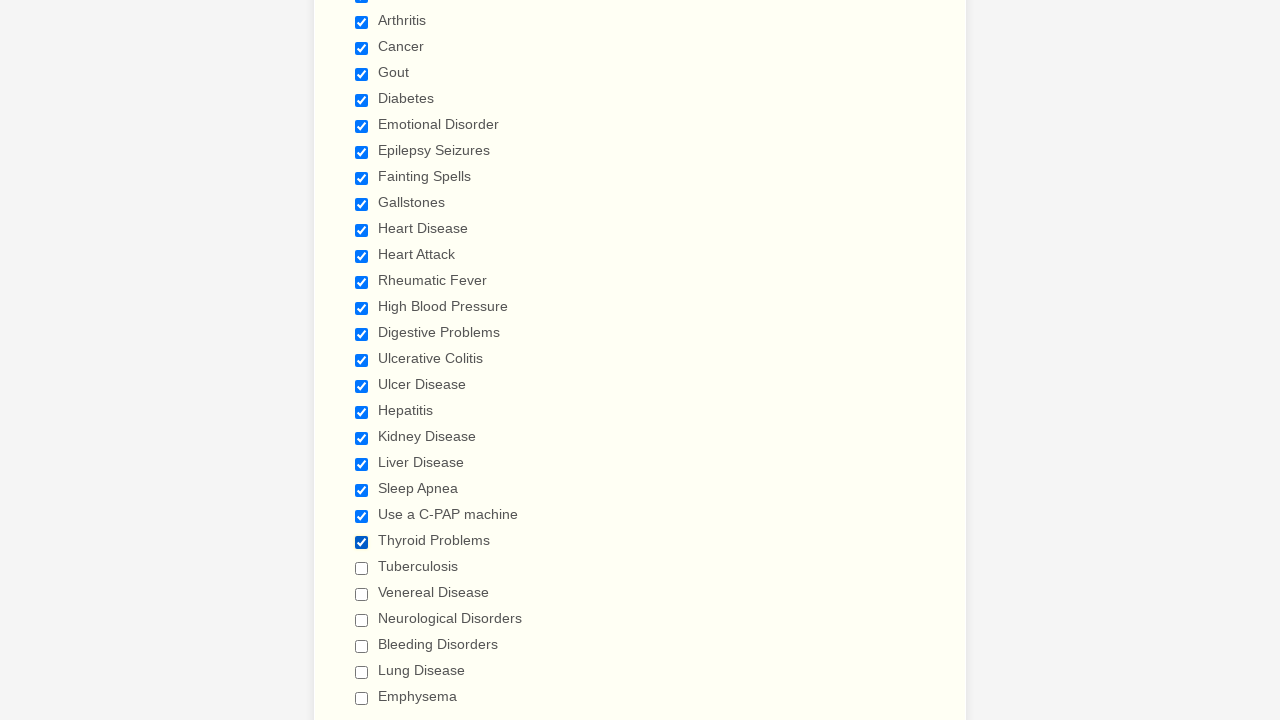

Clicked unchecked checkbox to select it at (362, 568) on span.form-checkbox-item input >> nth=23
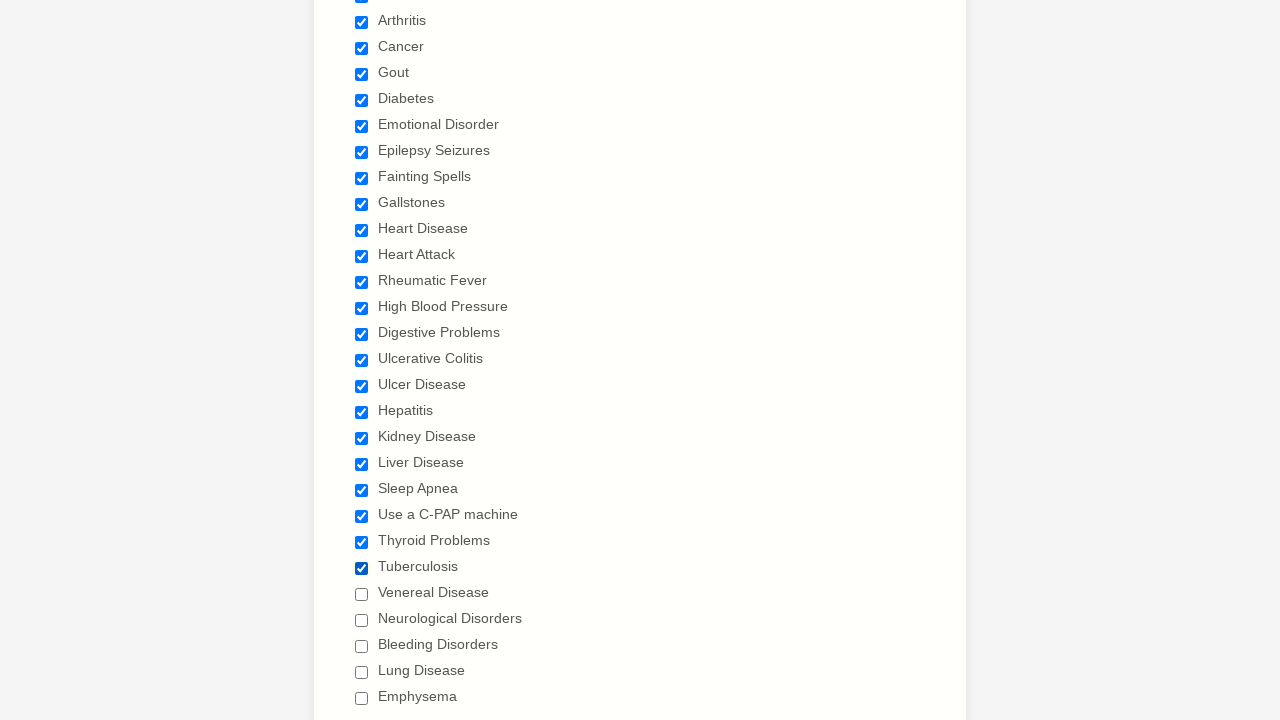

Clicked unchecked checkbox to select it at (362, 594) on span.form-checkbox-item input >> nth=24
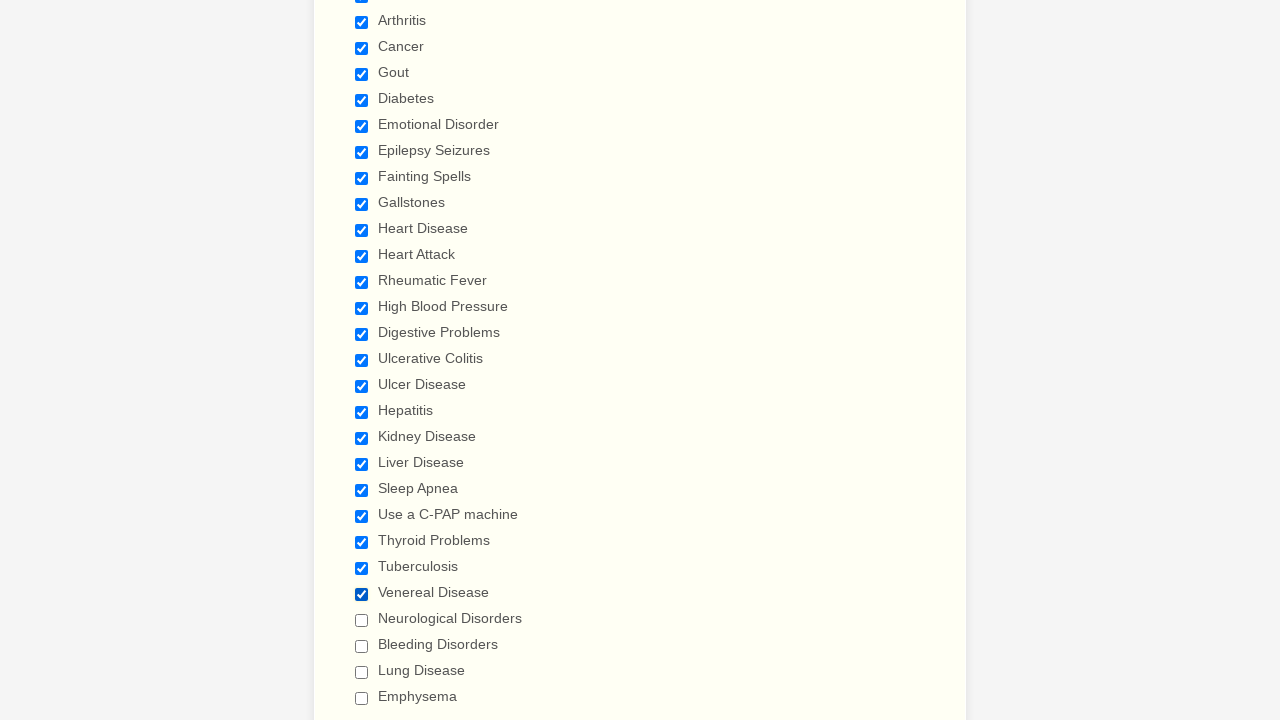

Clicked unchecked checkbox to select it at (362, 620) on span.form-checkbox-item input >> nth=25
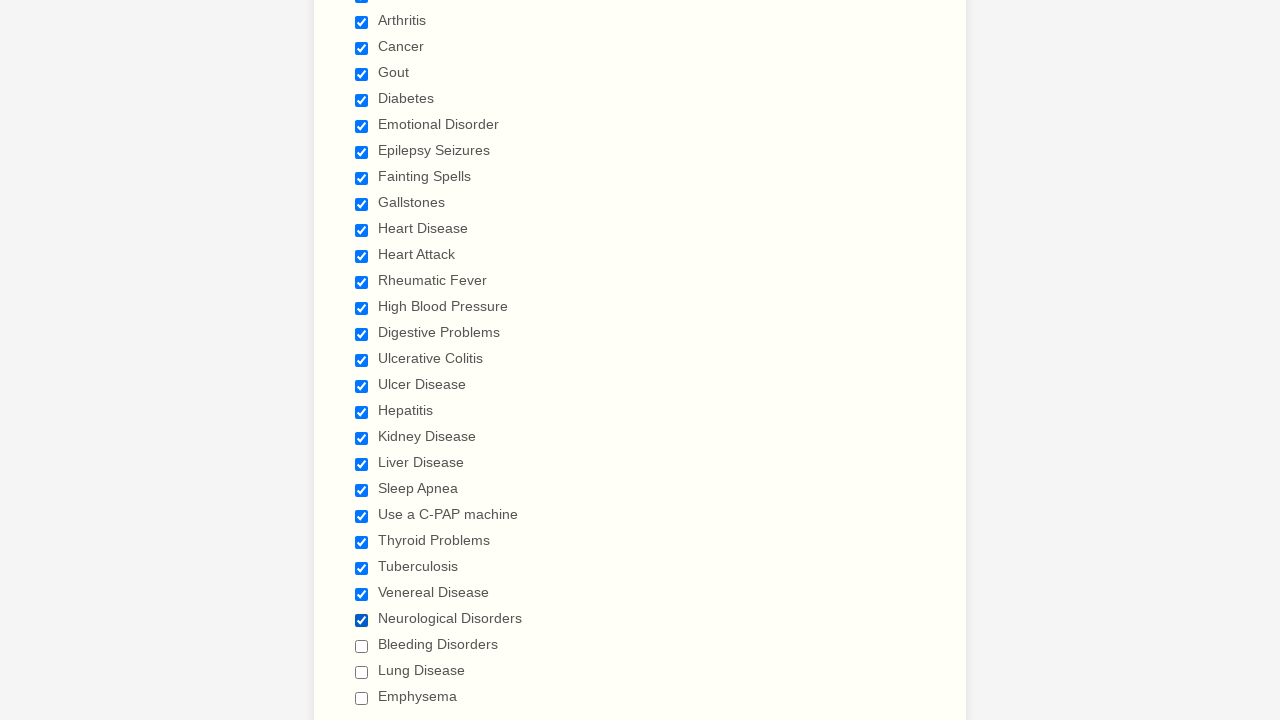

Clicked unchecked checkbox to select it at (362, 646) on span.form-checkbox-item input >> nth=26
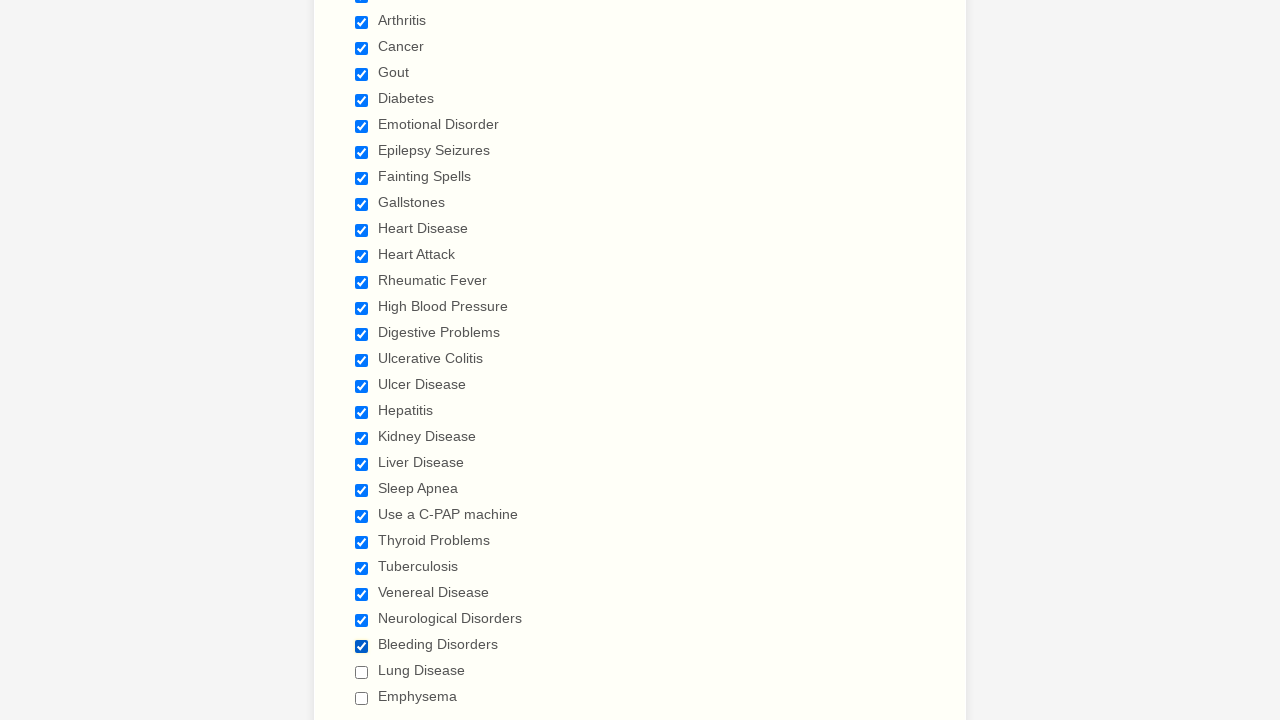

Clicked unchecked checkbox to select it at (362, 672) on span.form-checkbox-item input >> nth=27
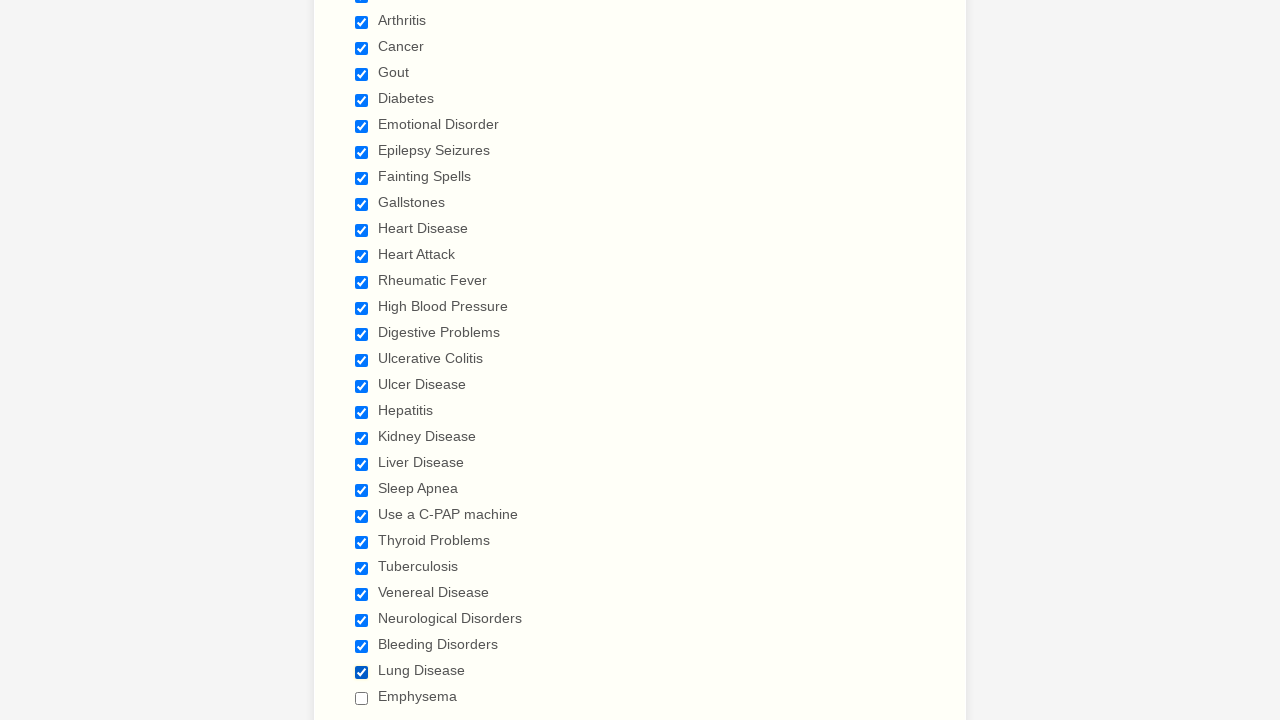

Clicked unchecked checkbox to select it at (362, 698) on span.form-checkbox-item input >> nth=28
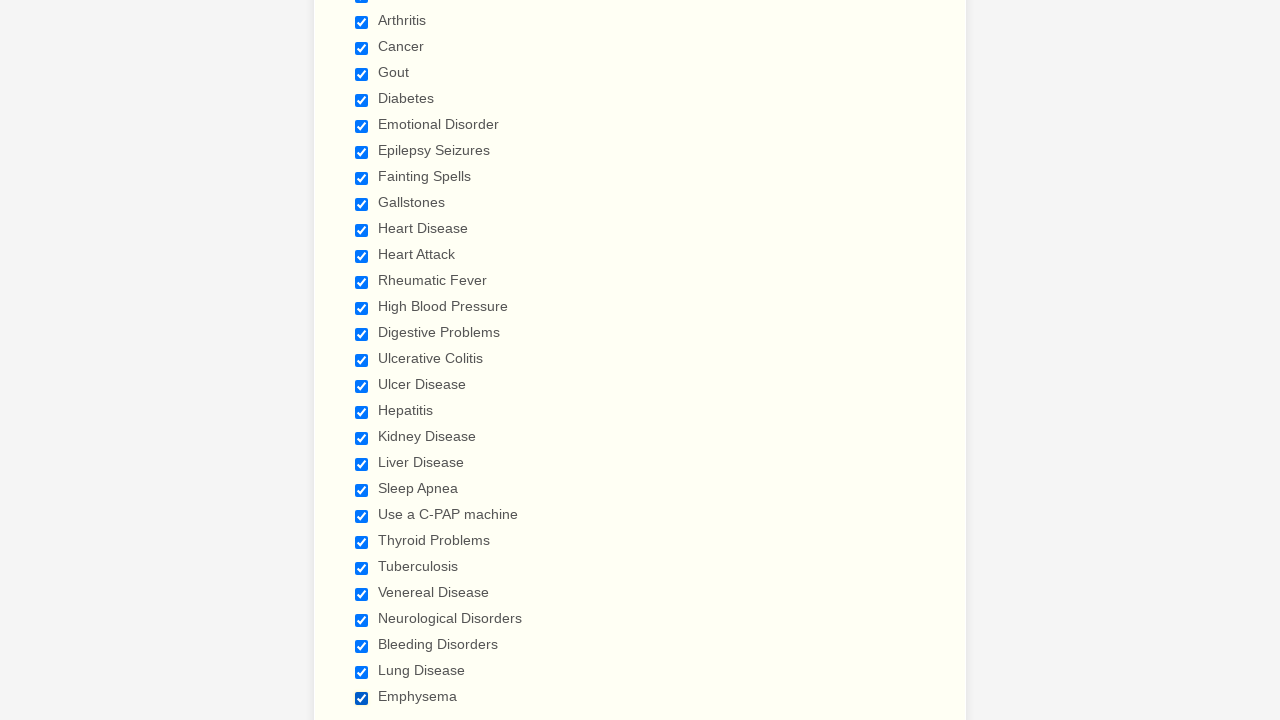

Verified checkbox is selected
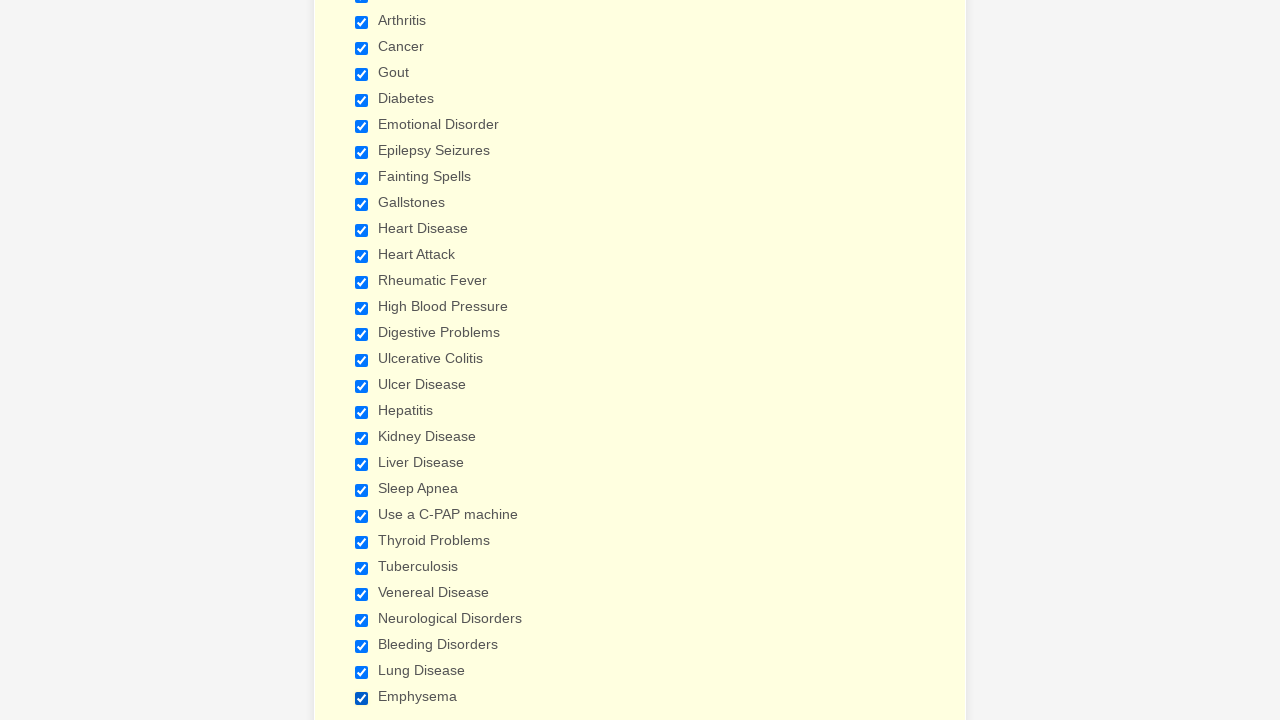

Verified checkbox is selected
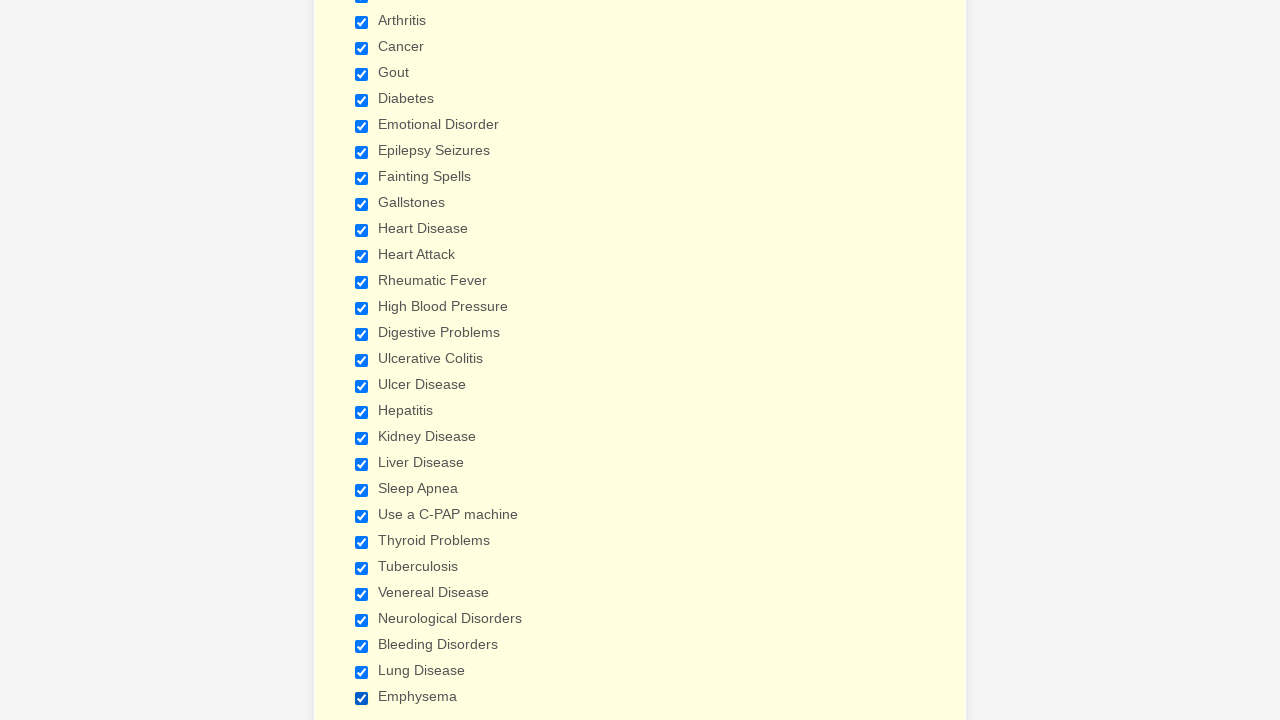

Verified checkbox is selected
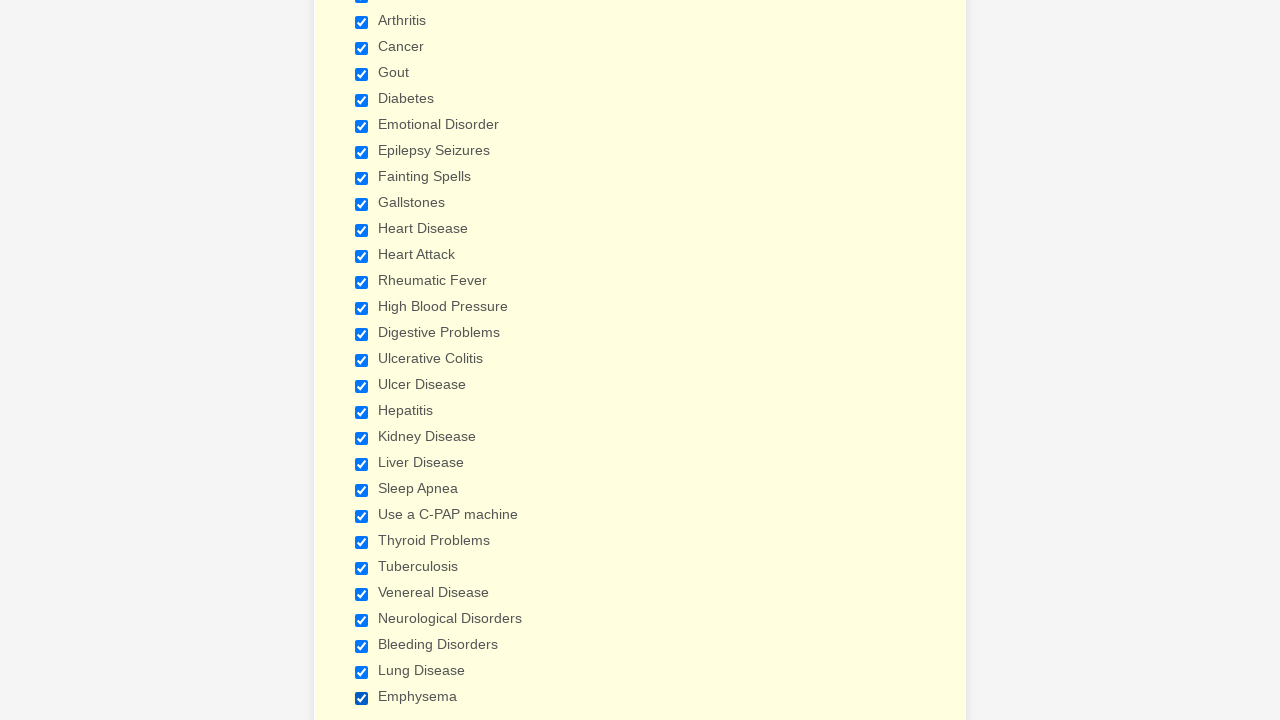

Verified checkbox is selected
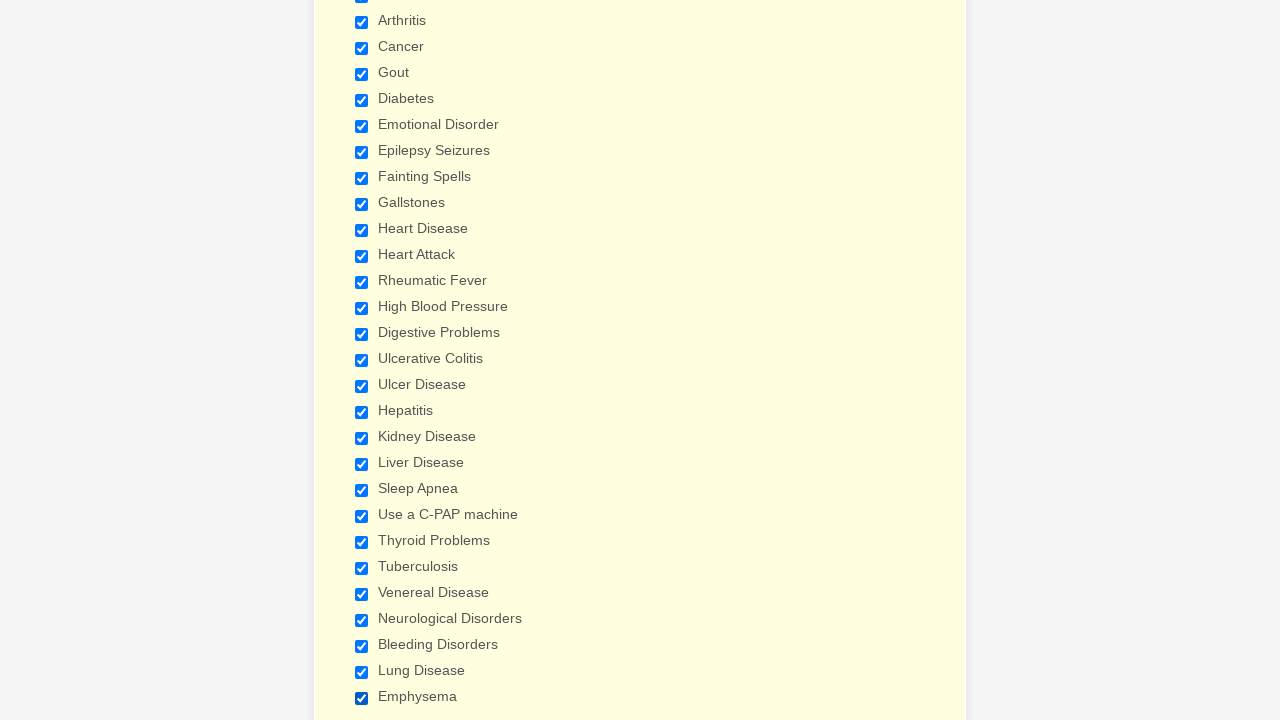

Verified checkbox is selected
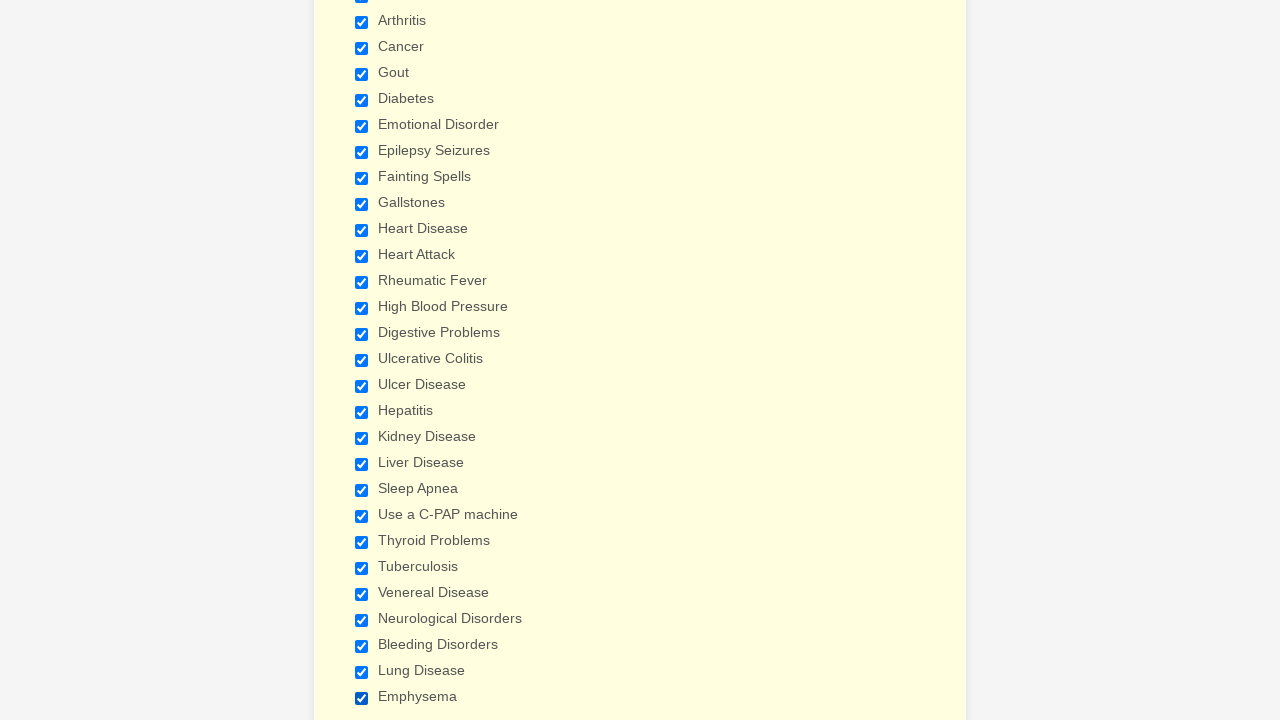

Verified checkbox is selected
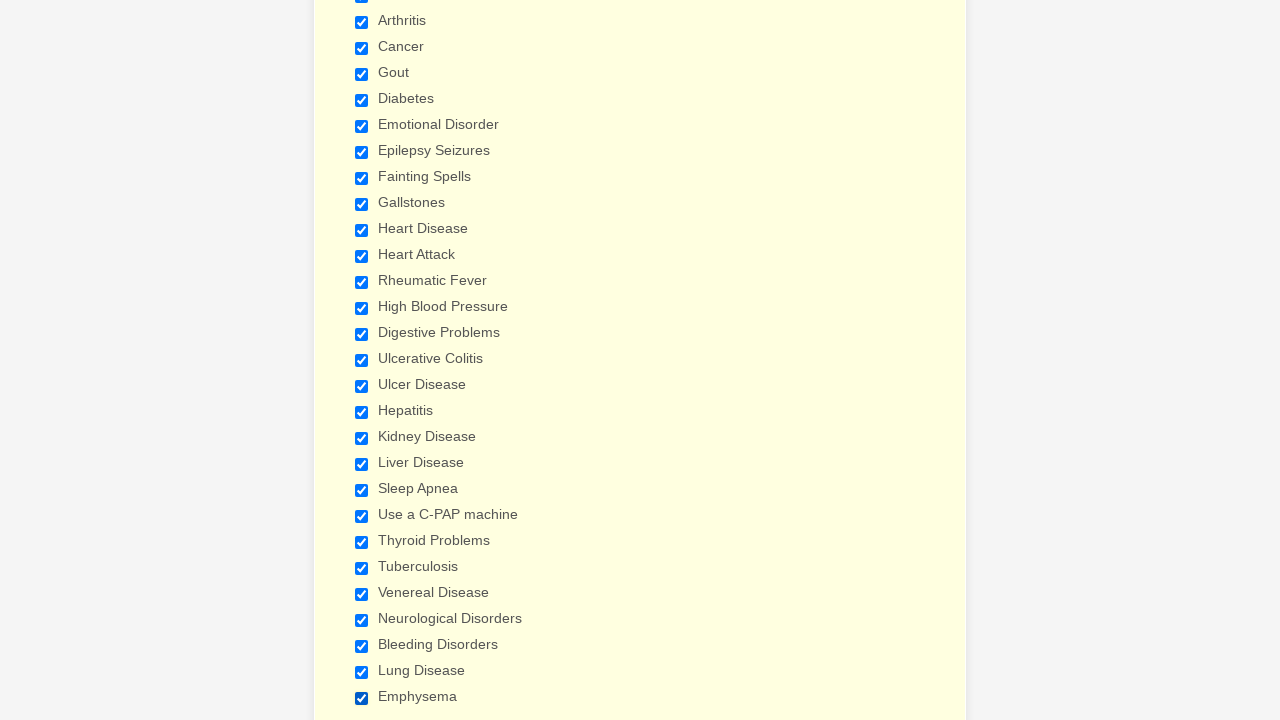

Verified checkbox is selected
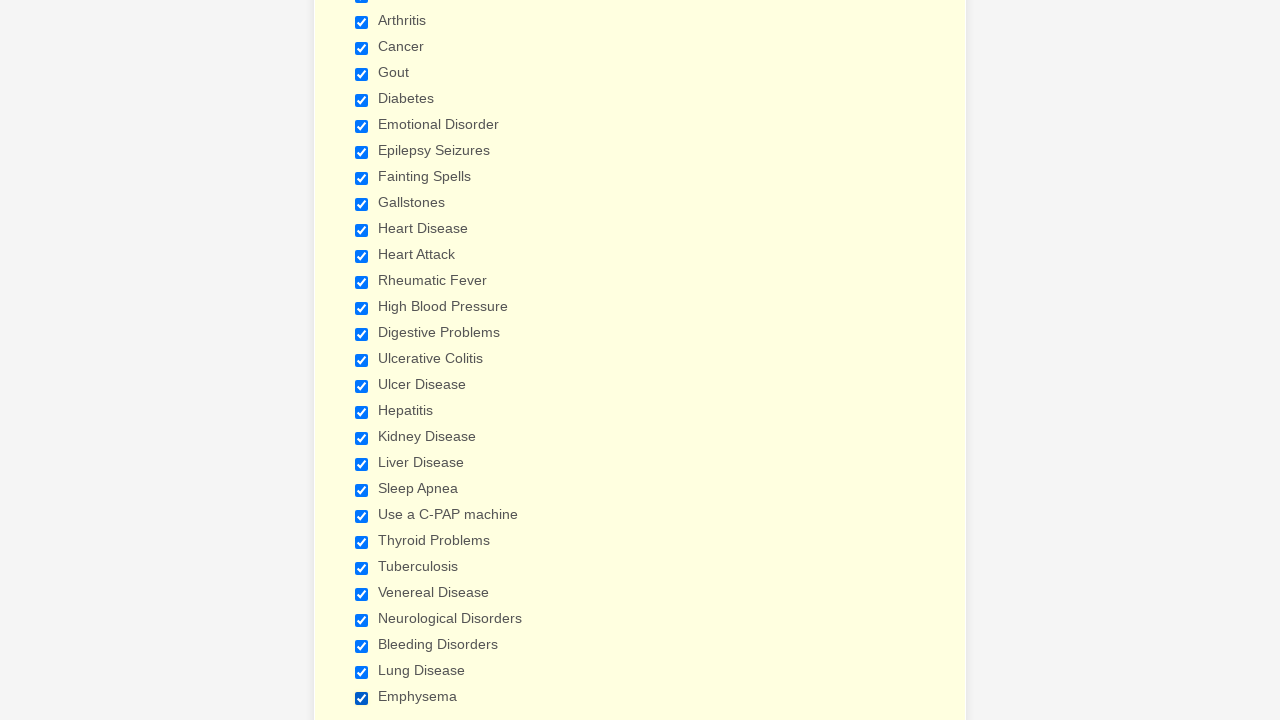

Verified checkbox is selected
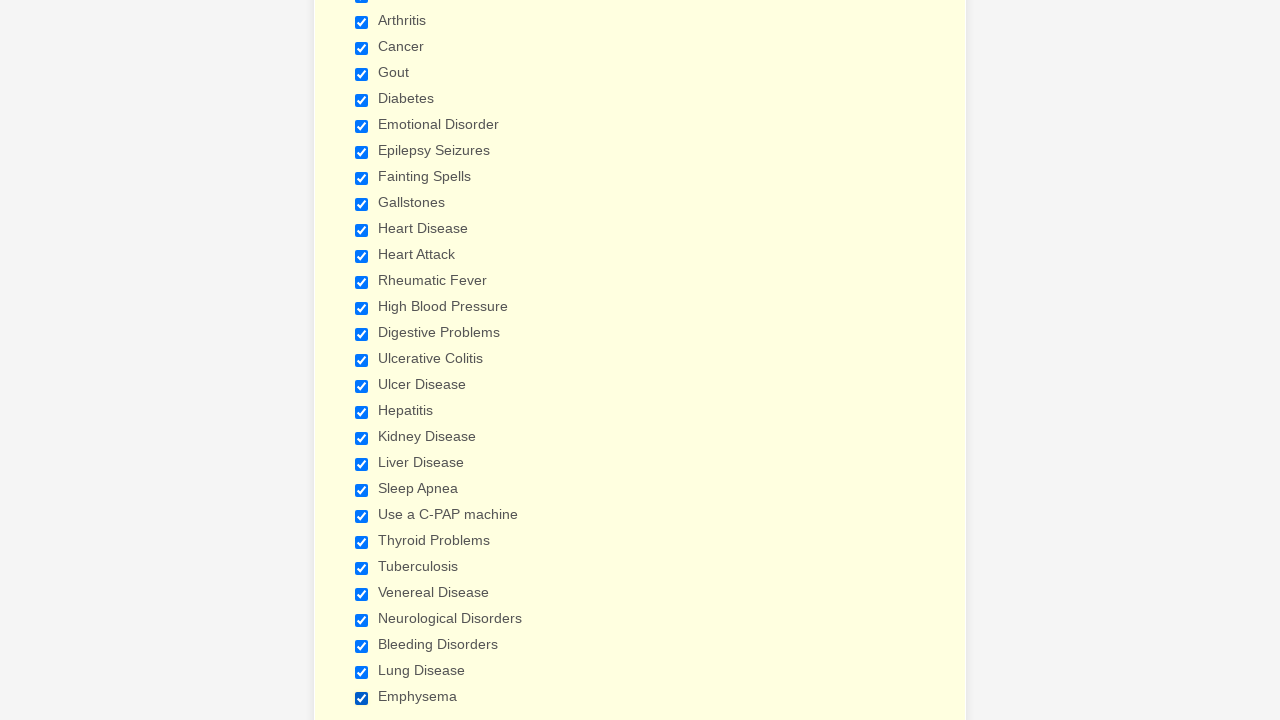

Verified checkbox is selected
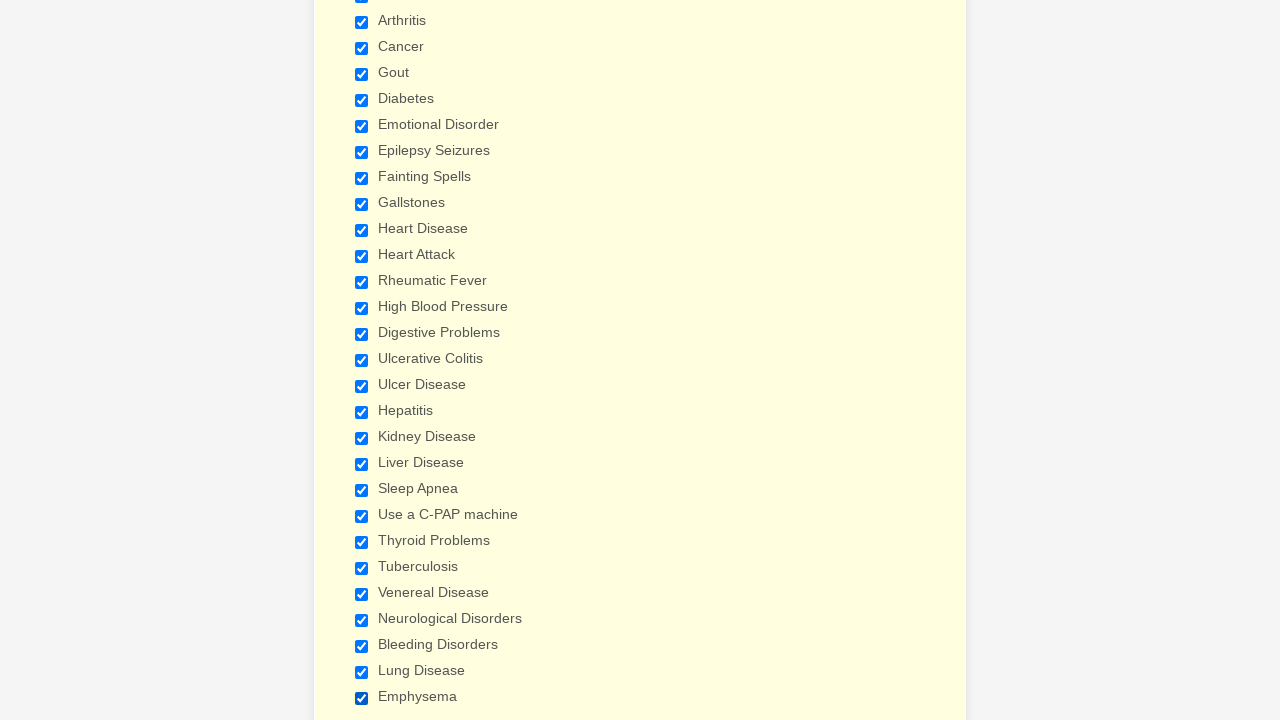

Verified checkbox is selected
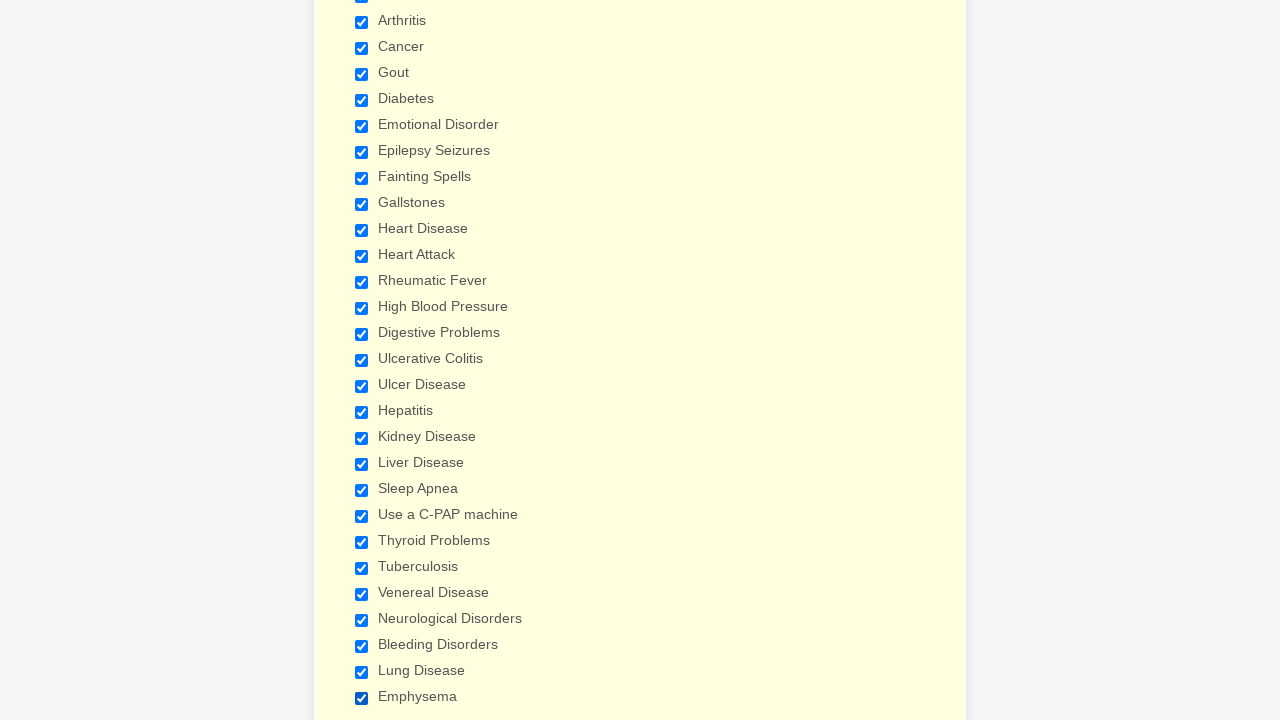

Verified checkbox is selected
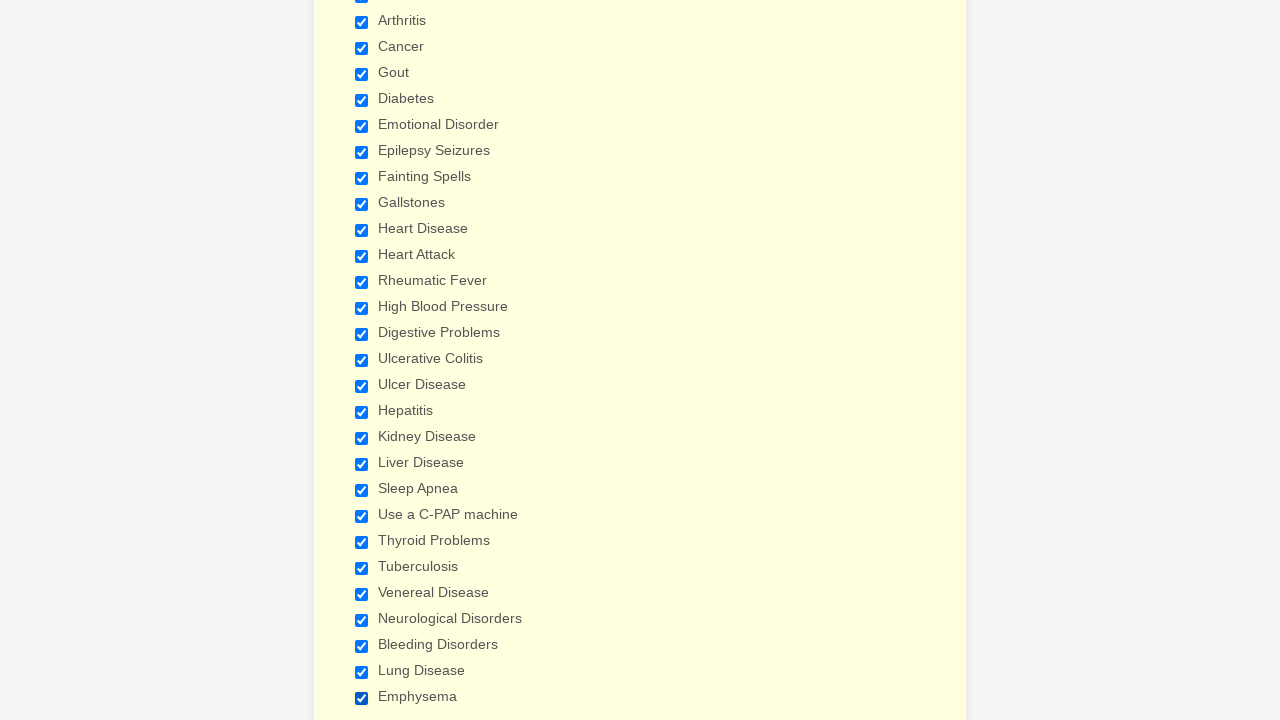

Verified checkbox is selected
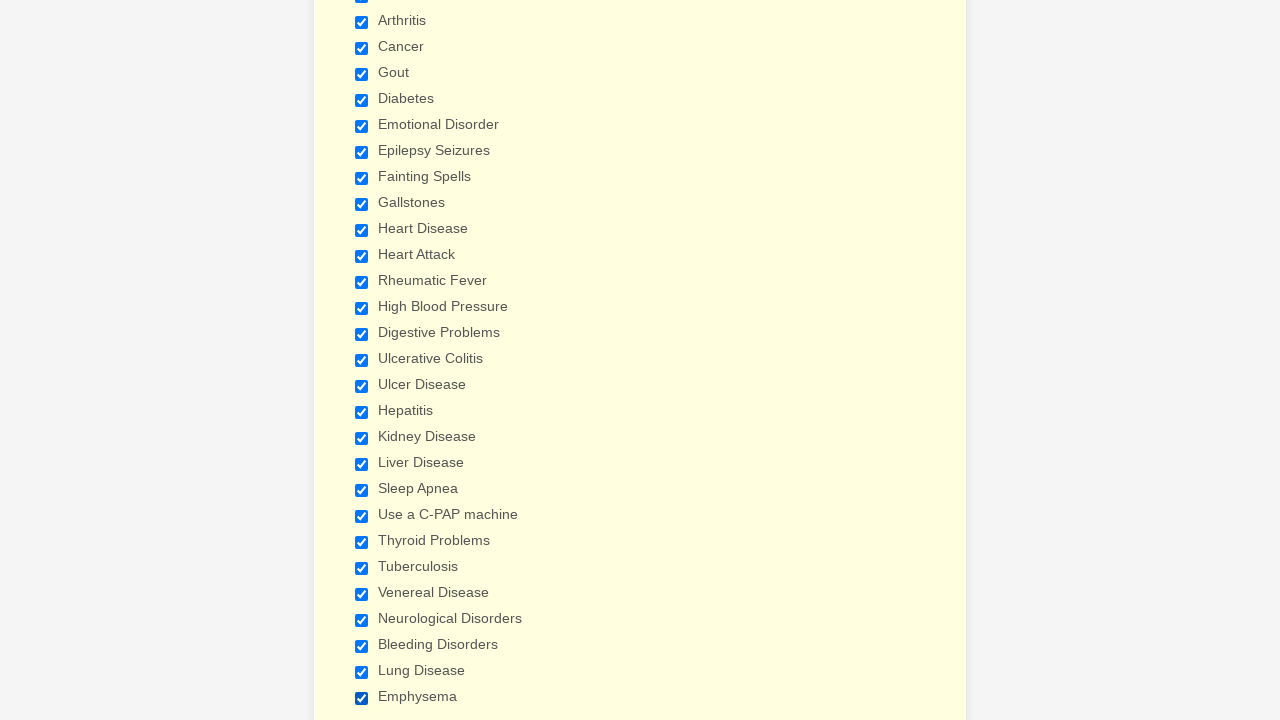

Verified checkbox is selected
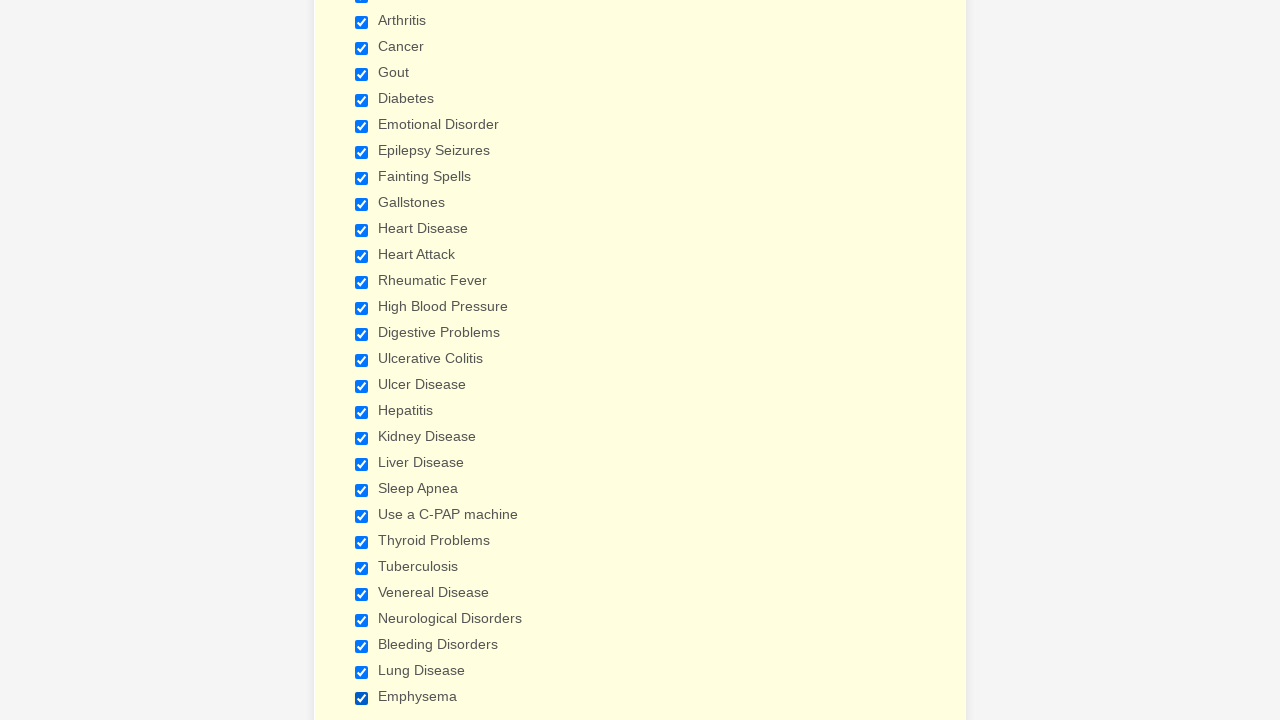

Verified checkbox is selected
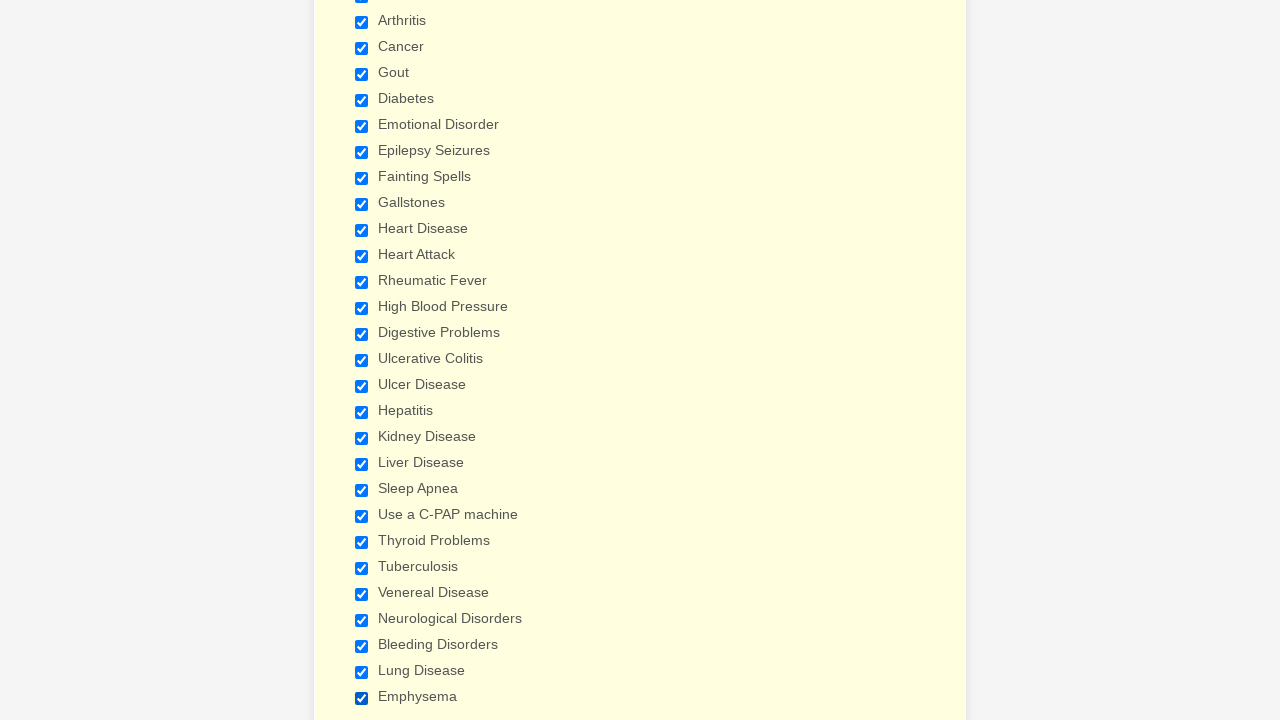

Verified checkbox is selected
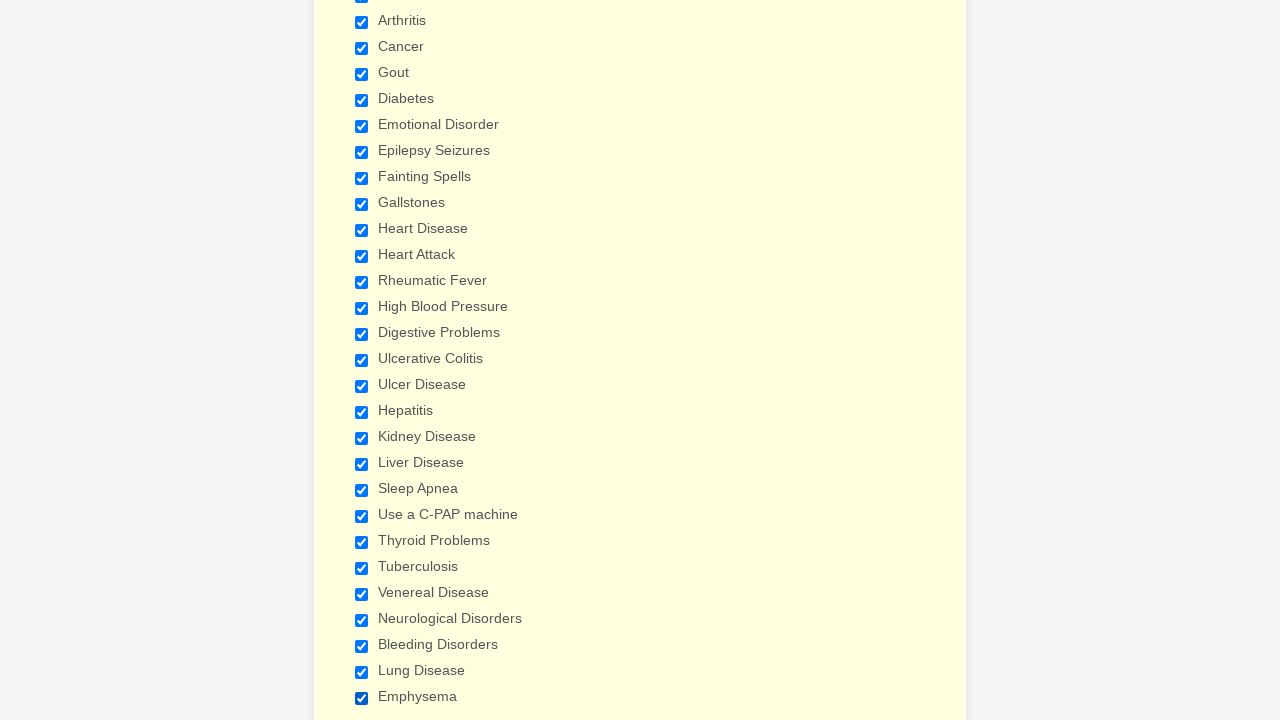

Verified checkbox is selected
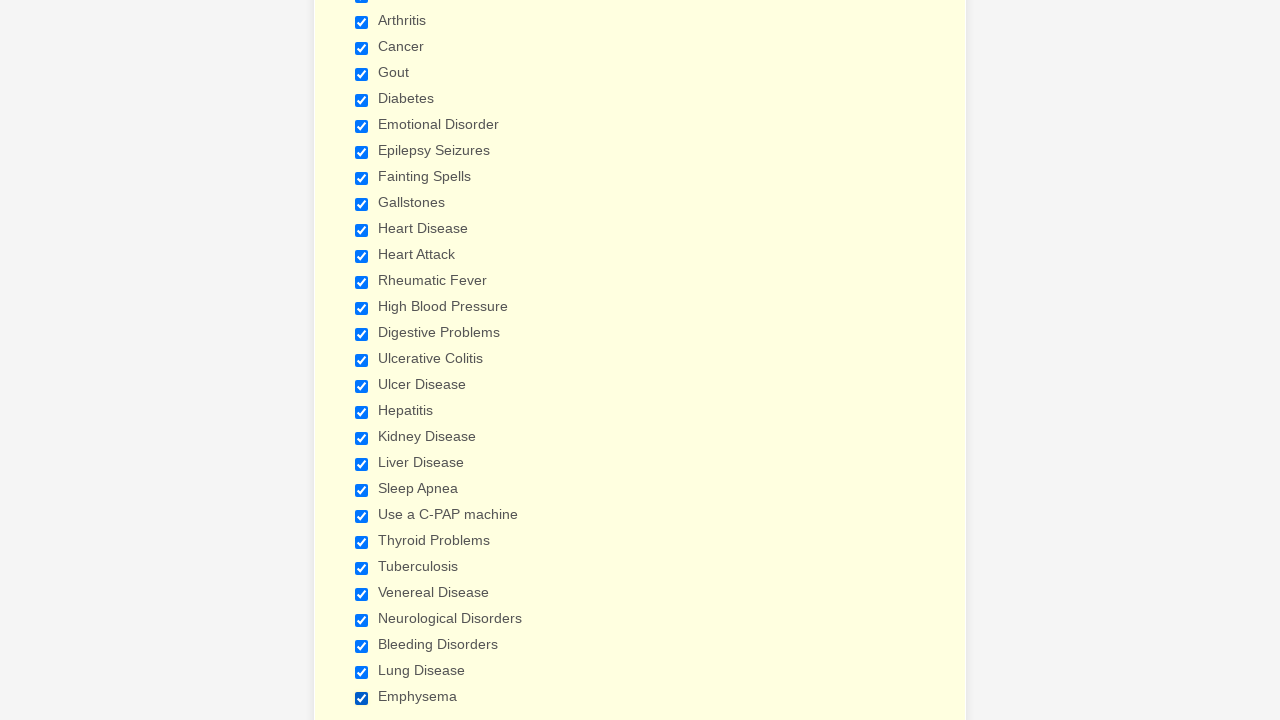

Verified checkbox is selected
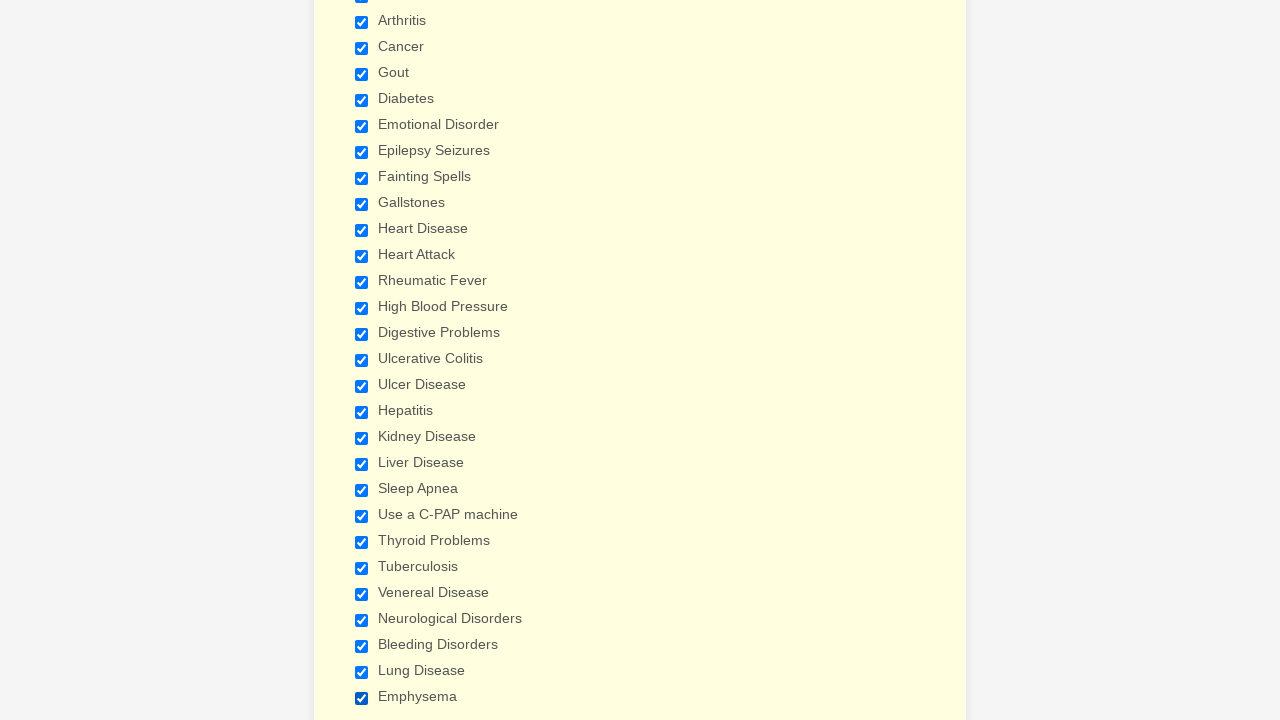

Verified checkbox is selected
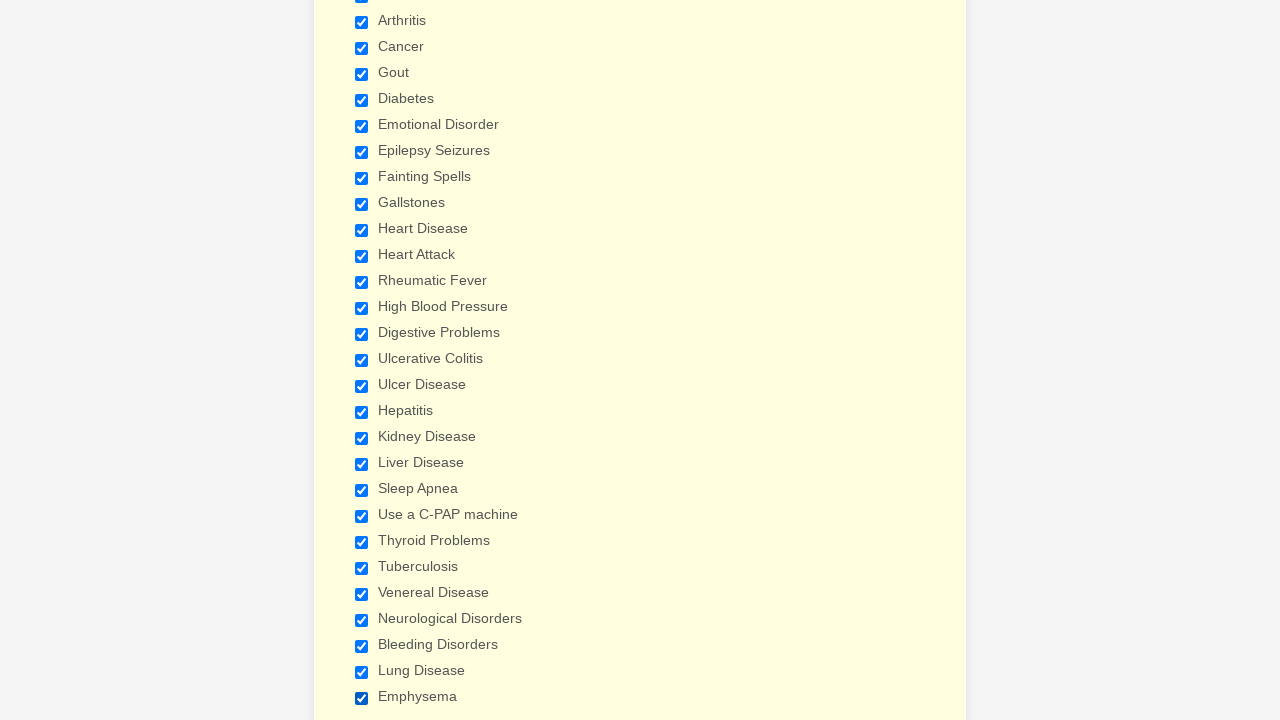

Verified checkbox is selected
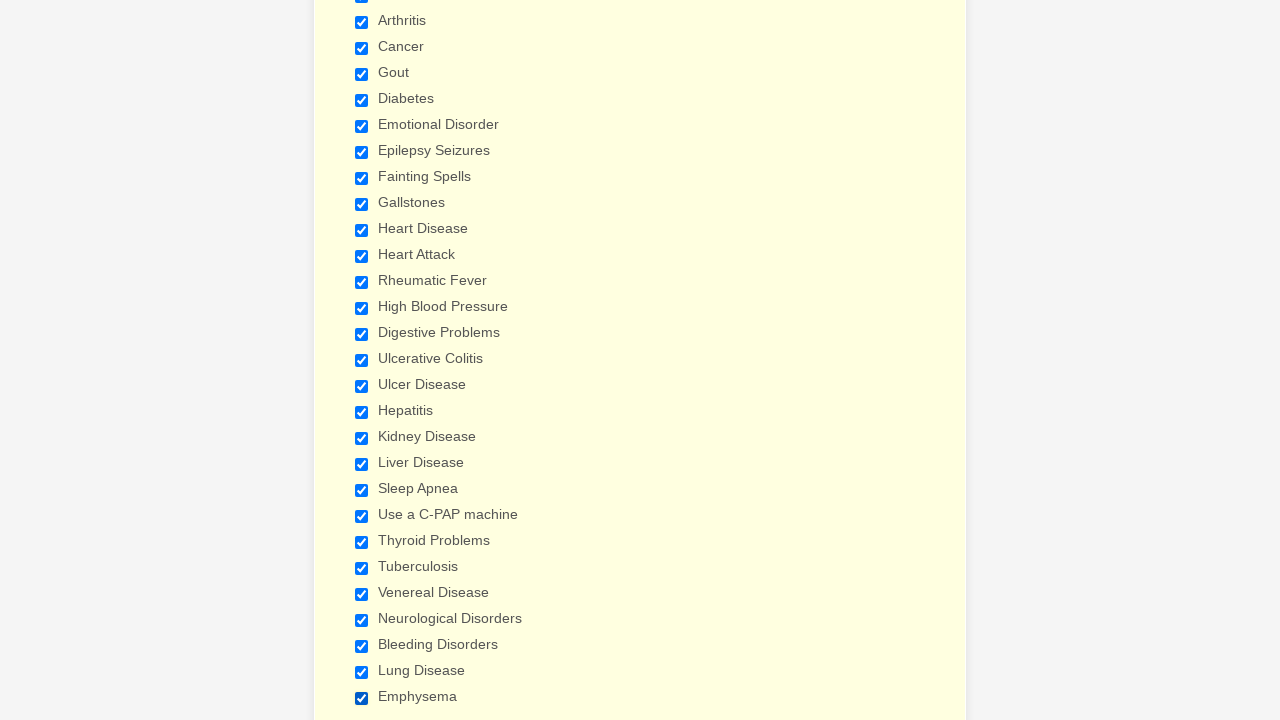

Verified checkbox is selected
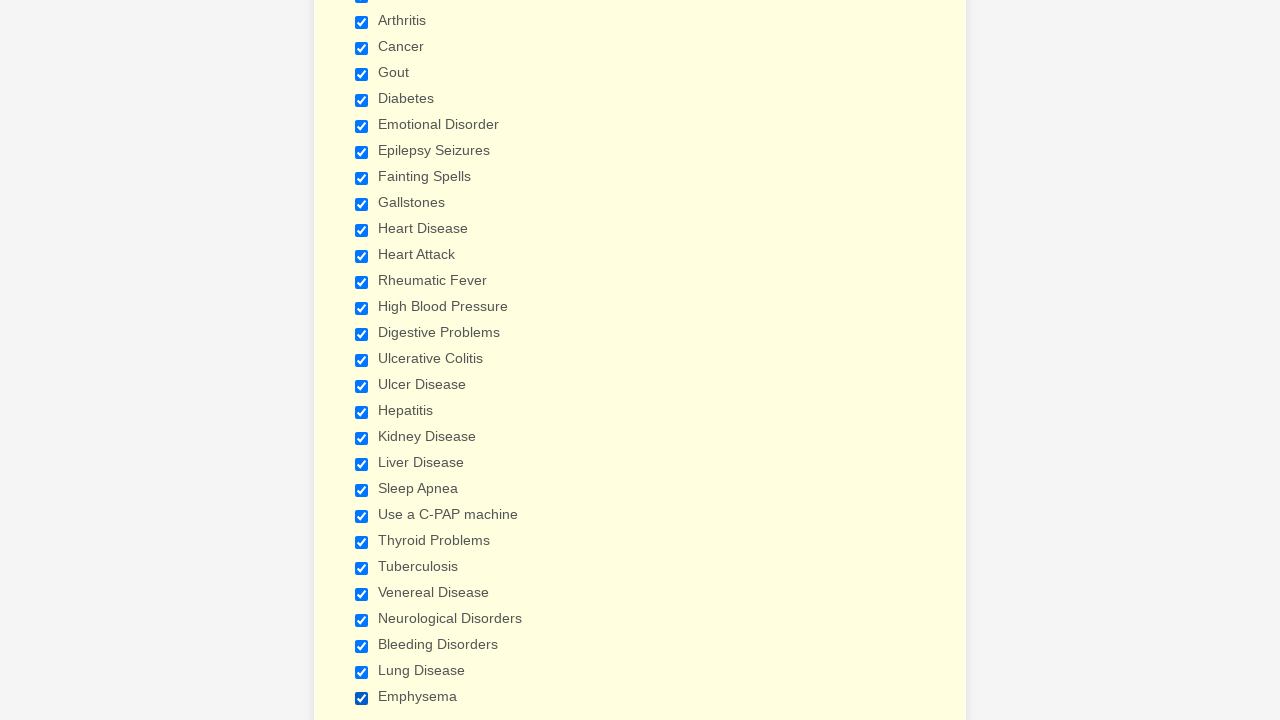

Verified checkbox is selected
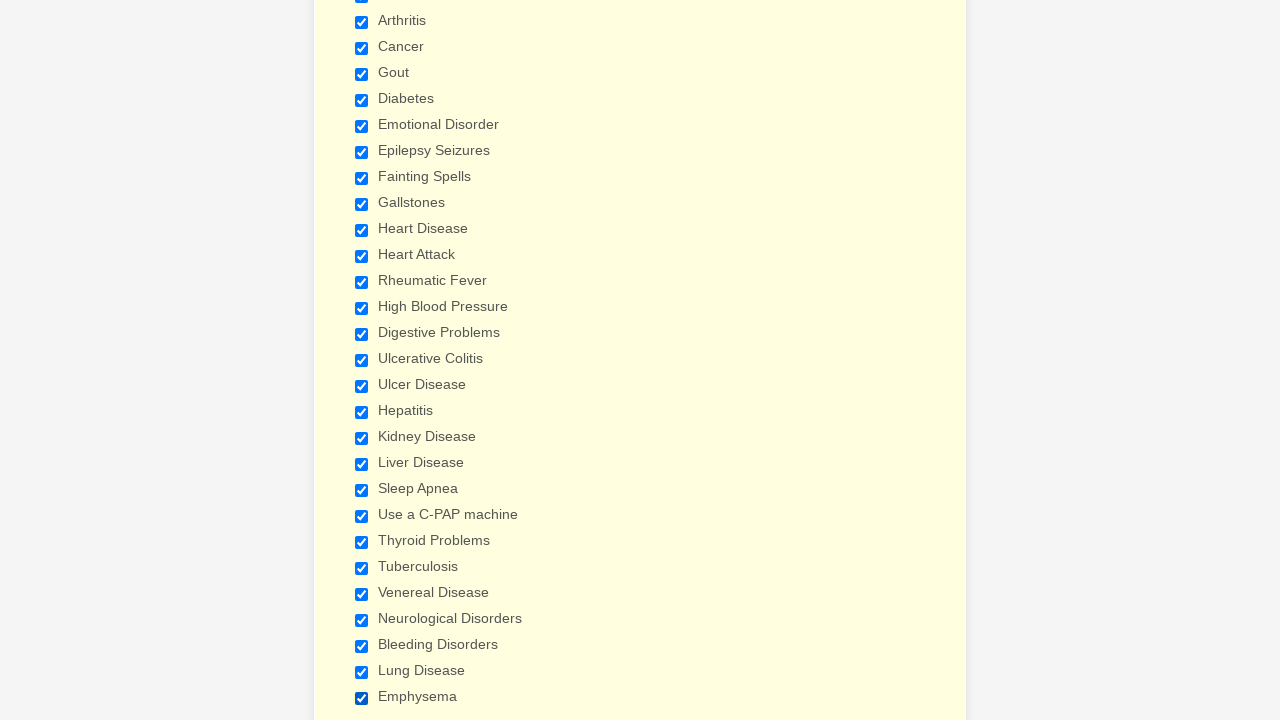

Verified checkbox is selected
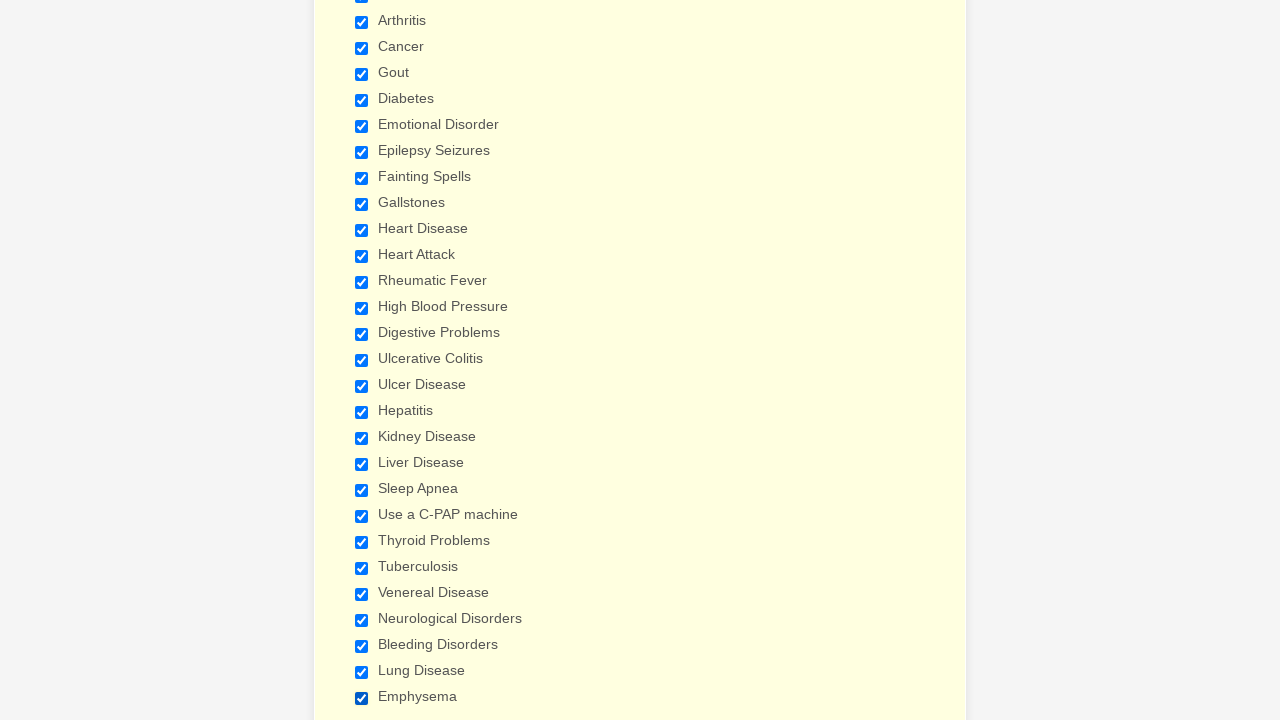

Verified checkbox is selected
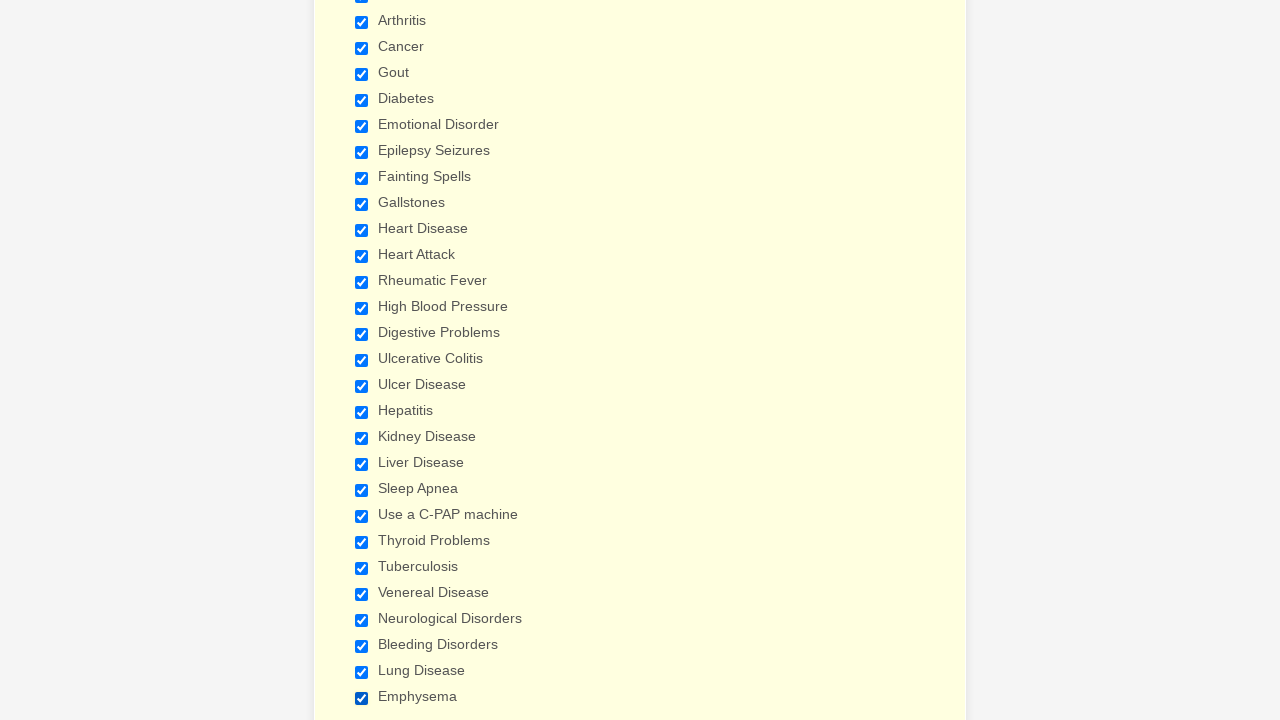

Verified checkbox is selected
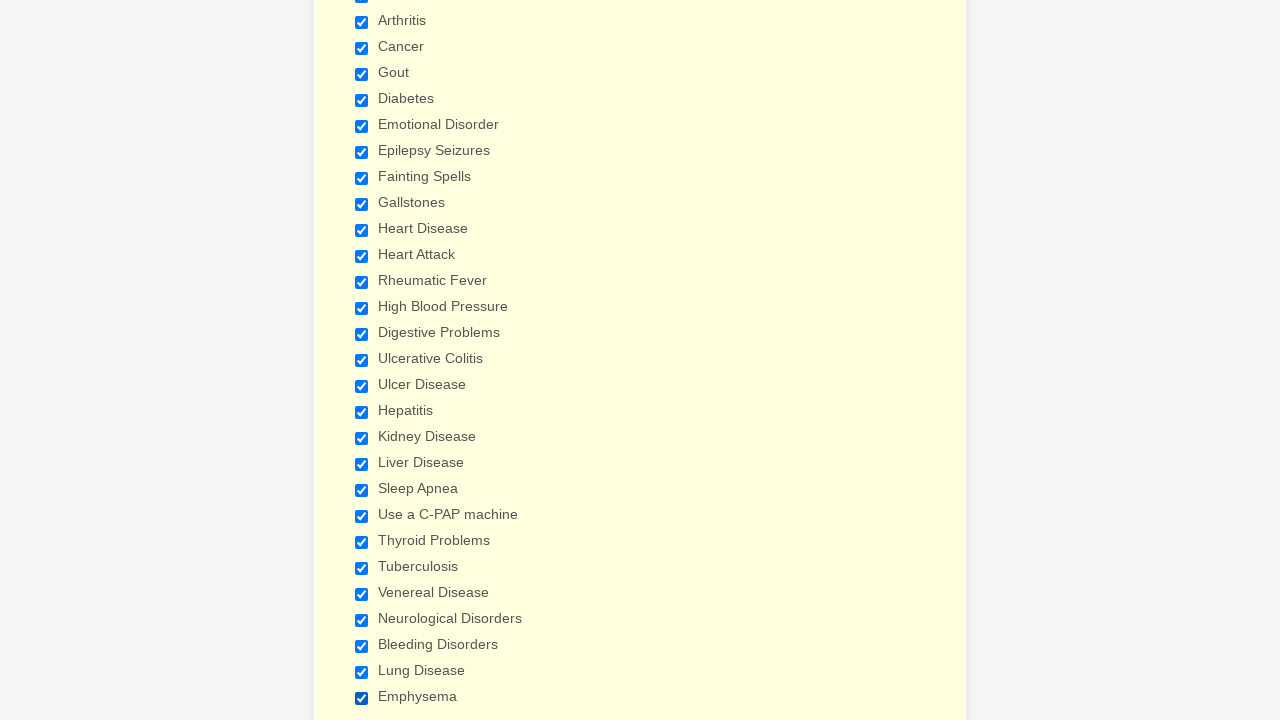

Verified checkbox is selected
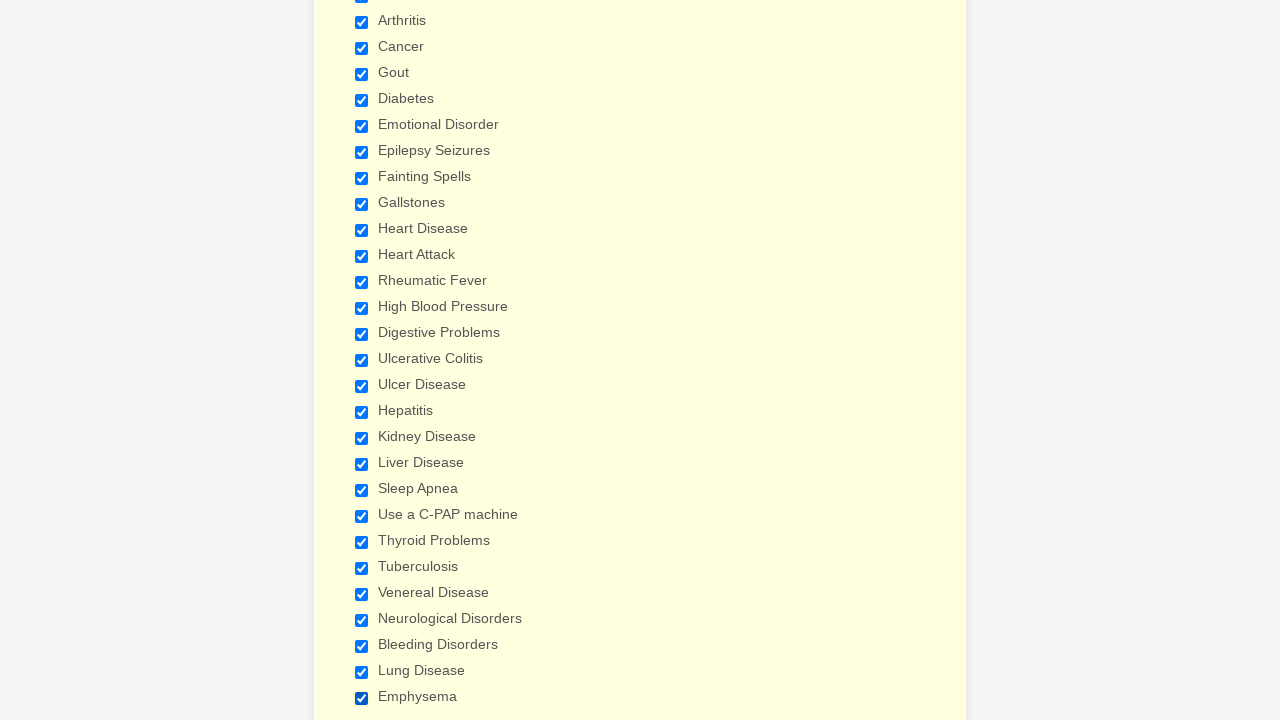

Verified checkbox is selected
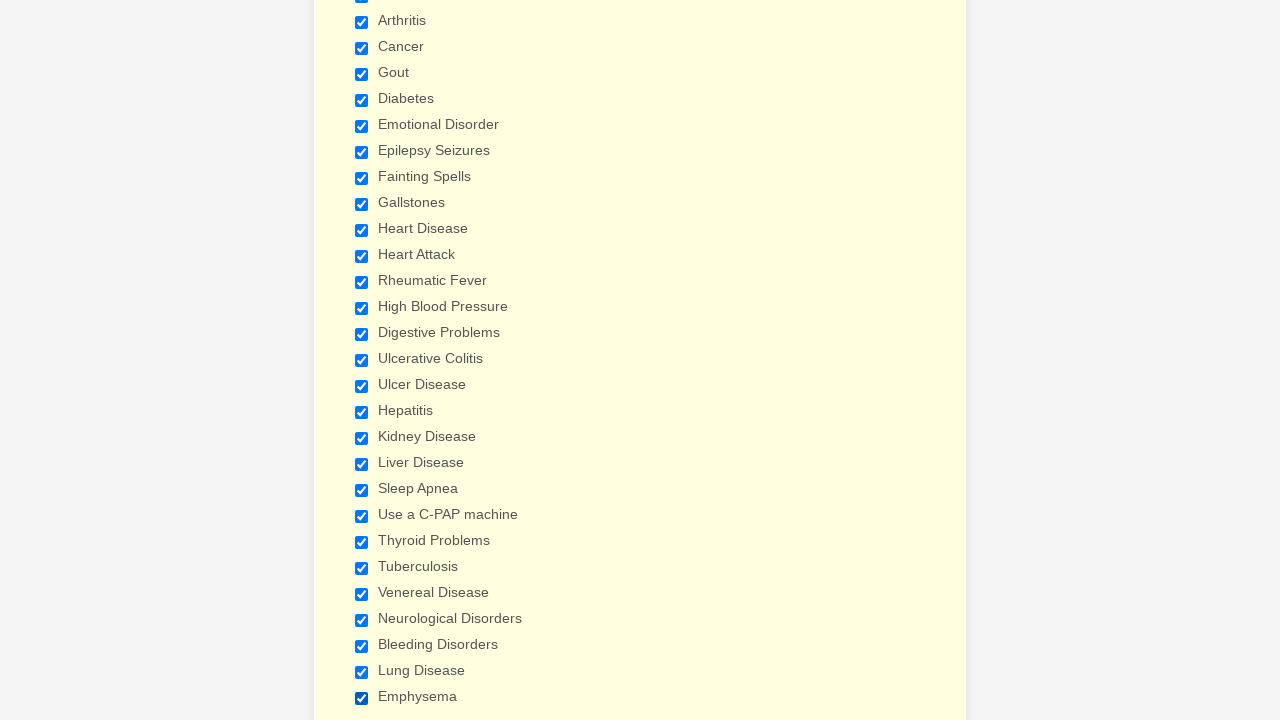

Verified checkbox is selected
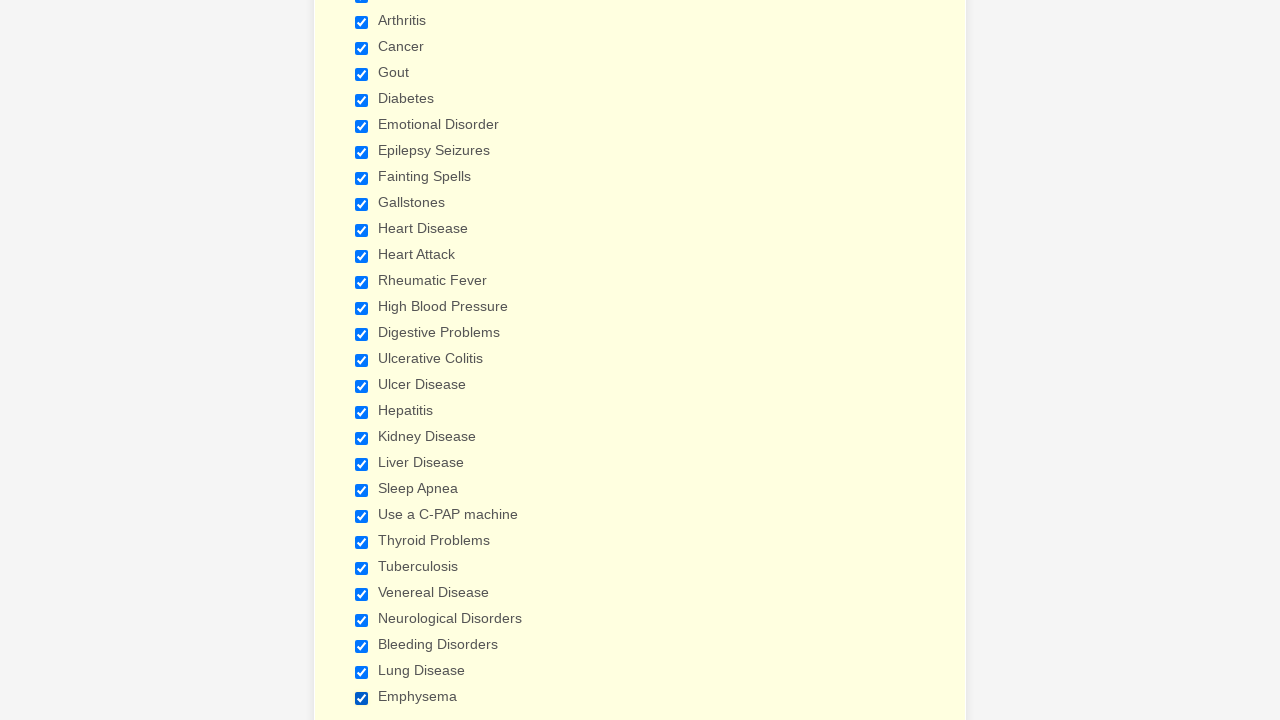

Verified checkbox is selected
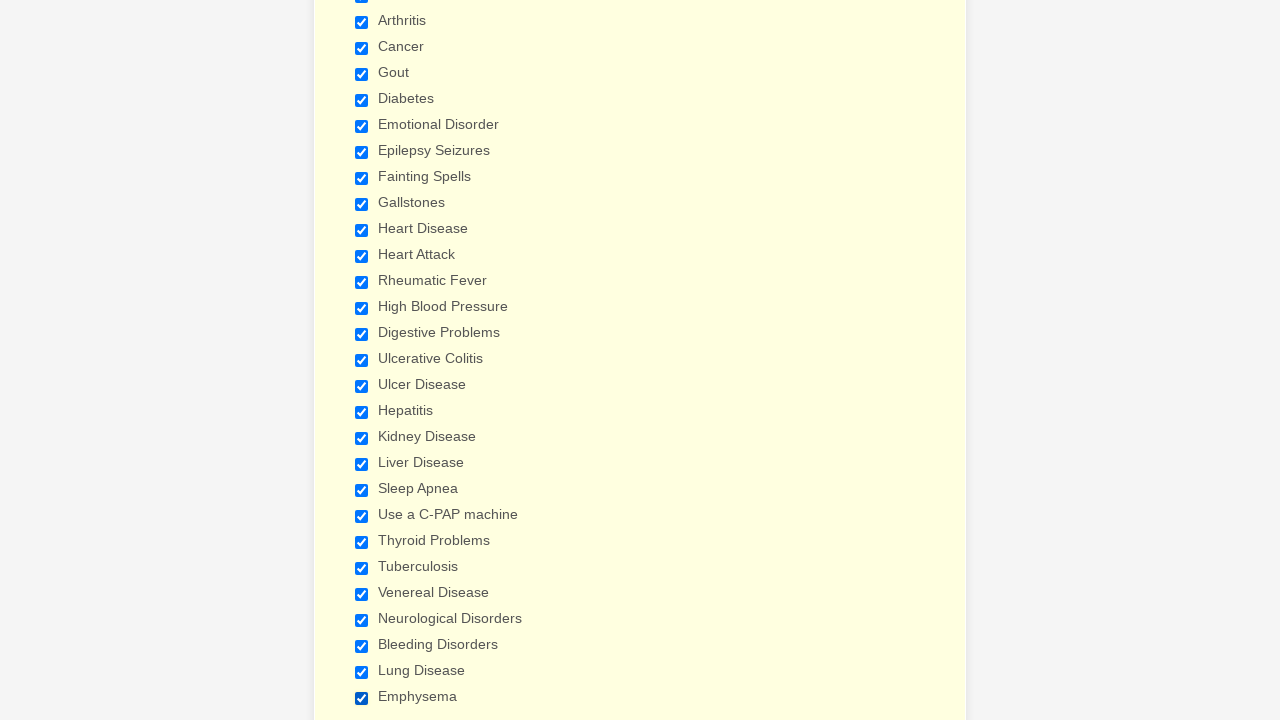

Verified checkbox is selected
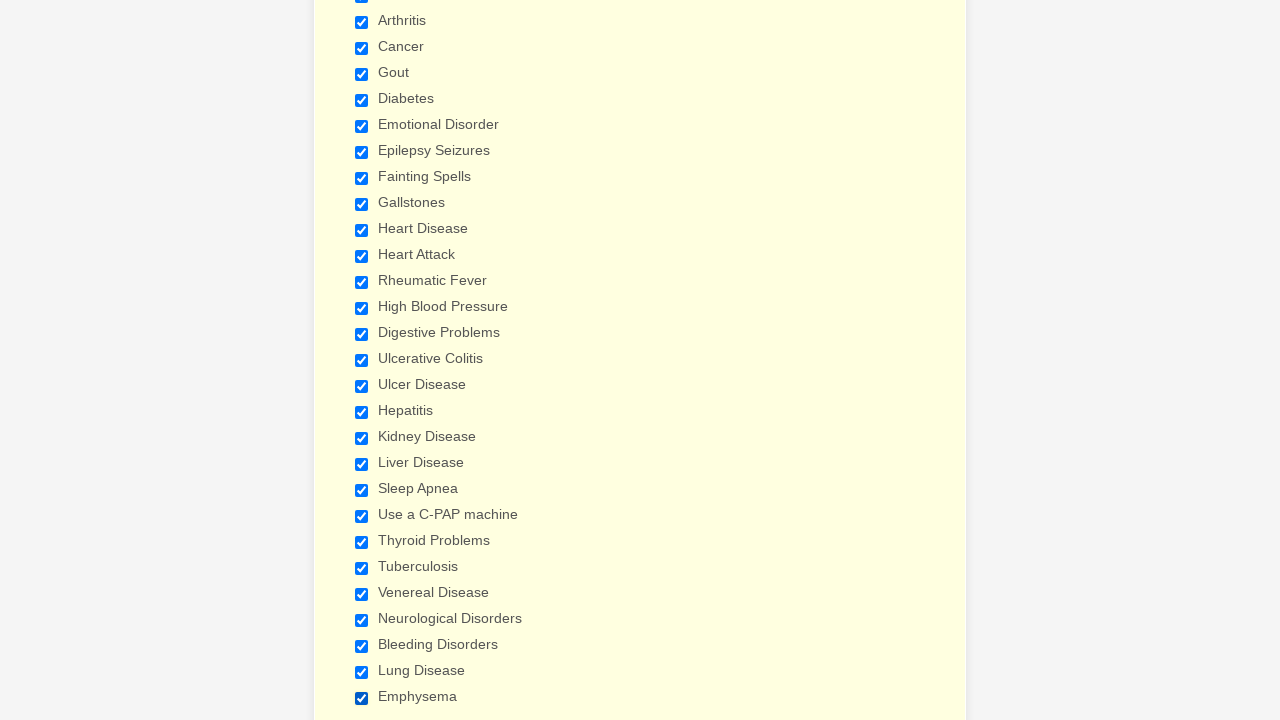

Clicked checked checkbox to deselect it at (362, 360) on span.form-checkbox-item input >> nth=0
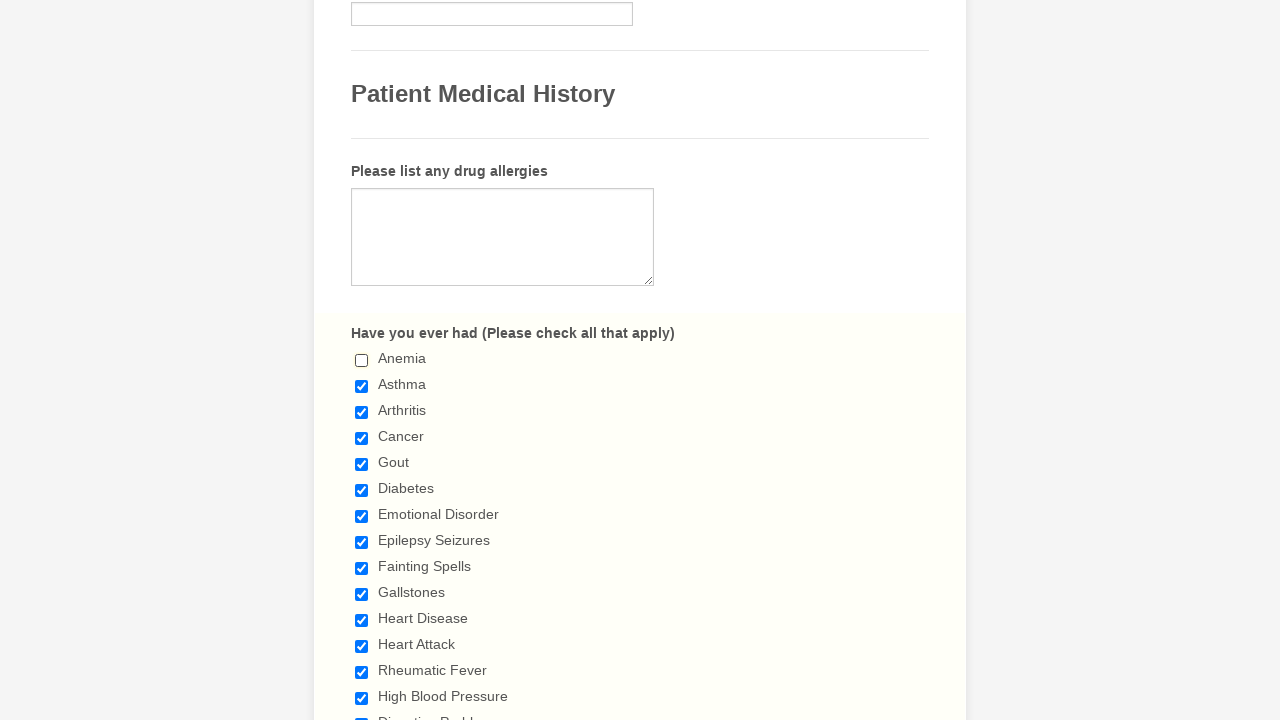

Clicked checked checkbox to deselect it at (362, 386) on span.form-checkbox-item input >> nth=1
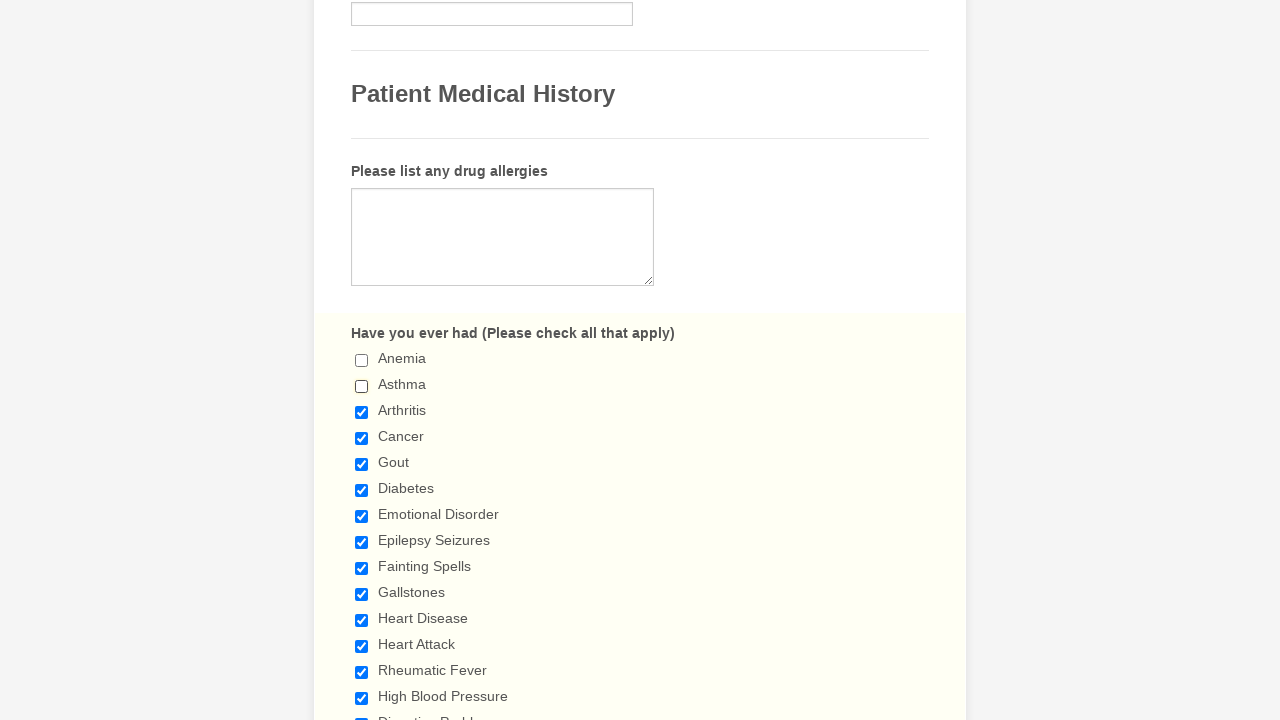

Clicked checked checkbox to deselect it at (362, 412) on span.form-checkbox-item input >> nth=2
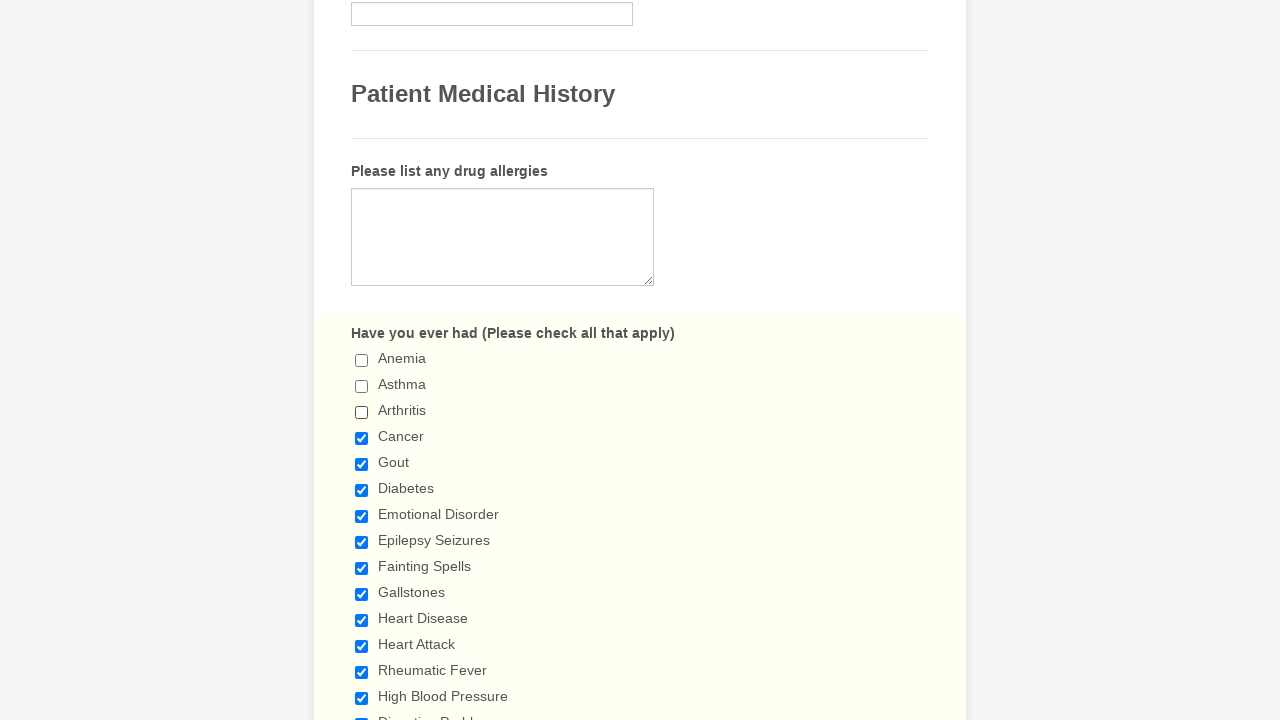

Clicked checked checkbox to deselect it at (362, 438) on span.form-checkbox-item input >> nth=3
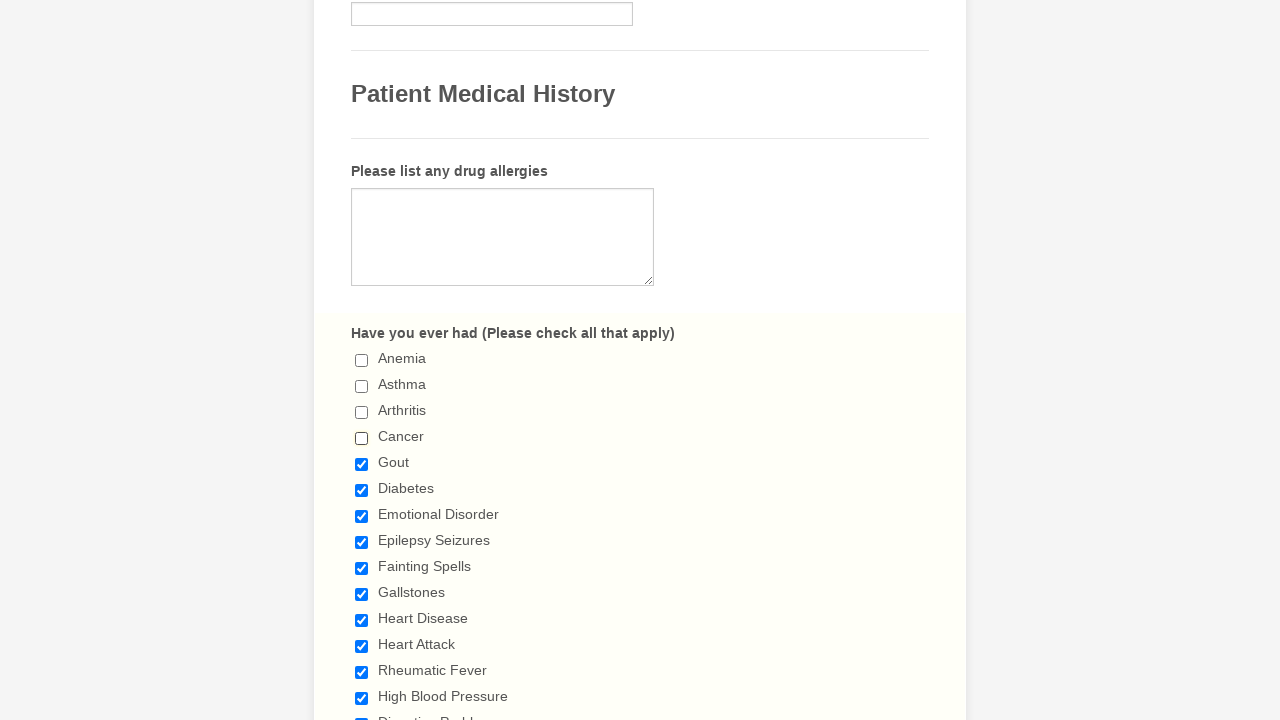

Clicked checked checkbox to deselect it at (362, 464) on span.form-checkbox-item input >> nth=4
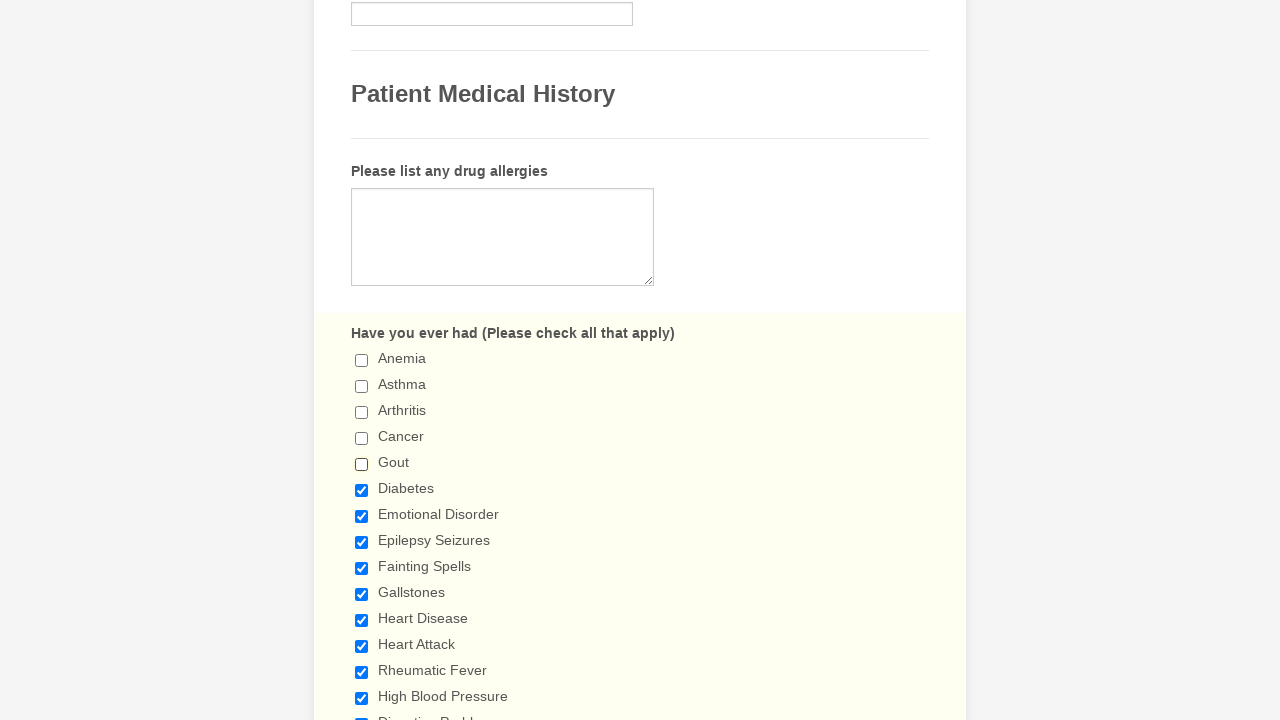

Clicked checked checkbox to deselect it at (362, 490) on span.form-checkbox-item input >> nth=5
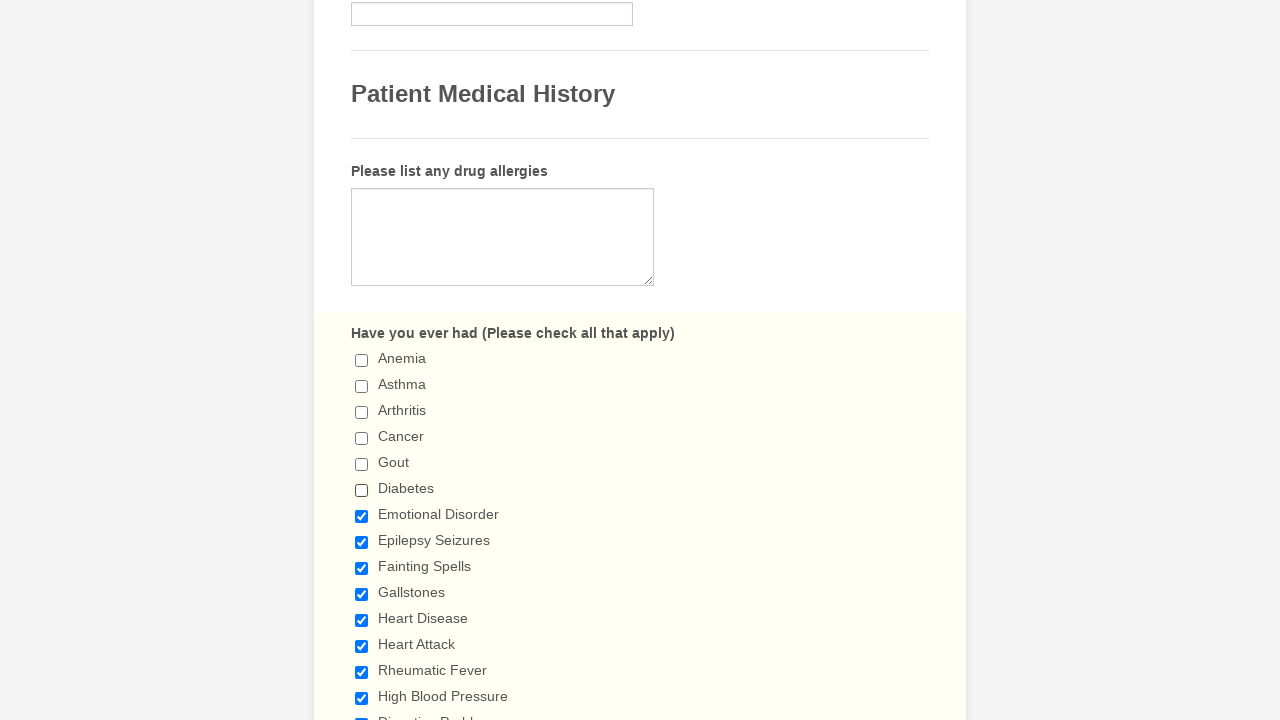

Clicked checked checkbox to deselect it at (362, 516) on span.form-checkbox-item input >> nth=6
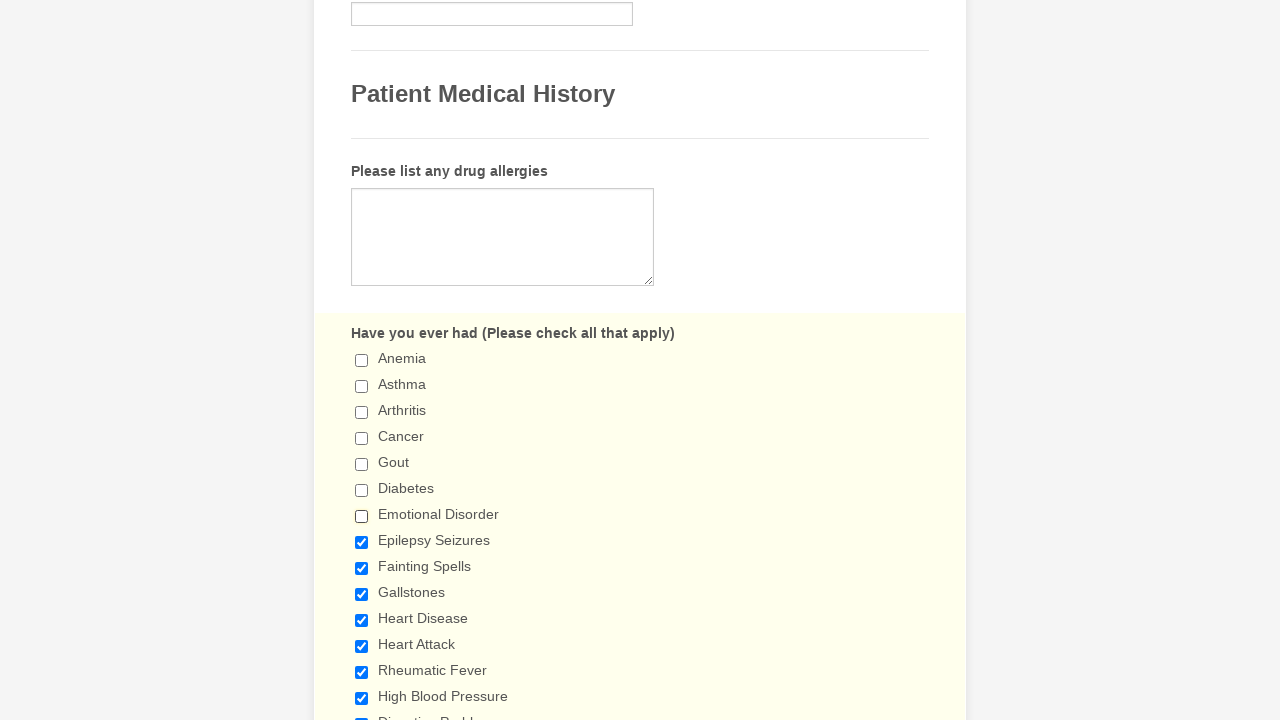

Clicked checked checkbox to deselect it at (362, 542) on span.form-checkbox-item input >> nth=7
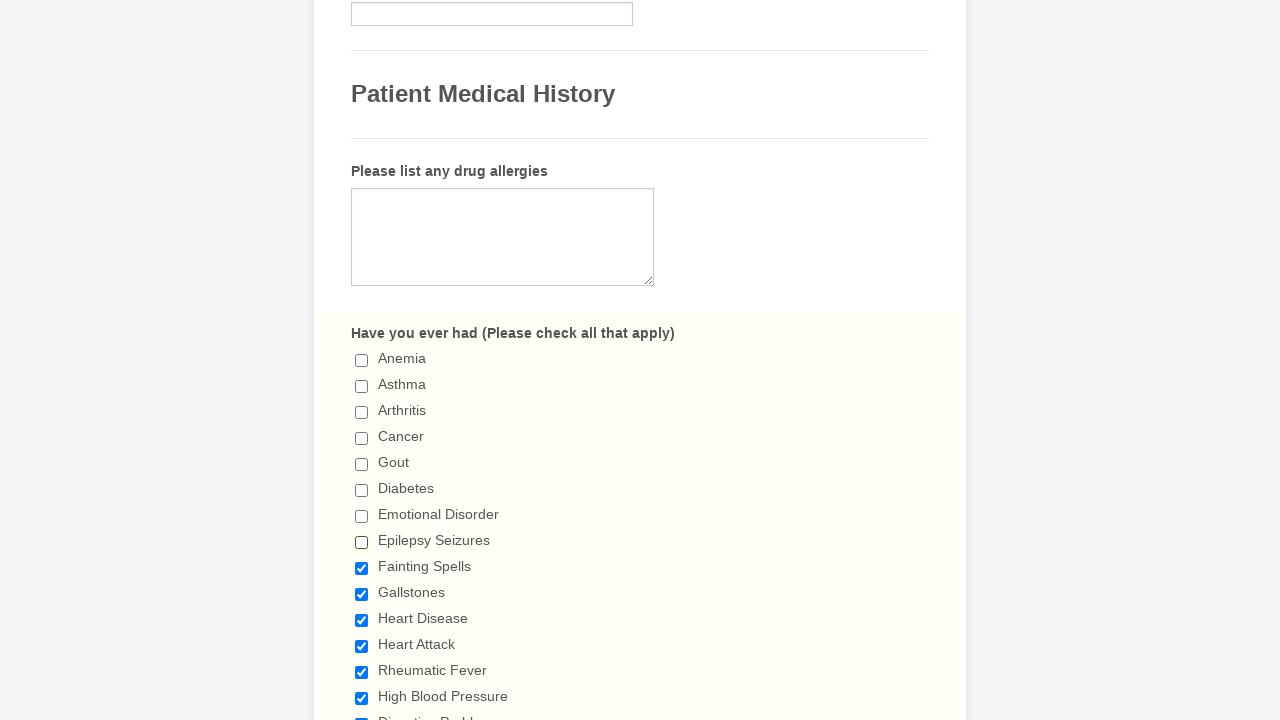

Clicked checked checkbox to deselect it at (362, 568) on span.form-checkbox-item input >> nth=8
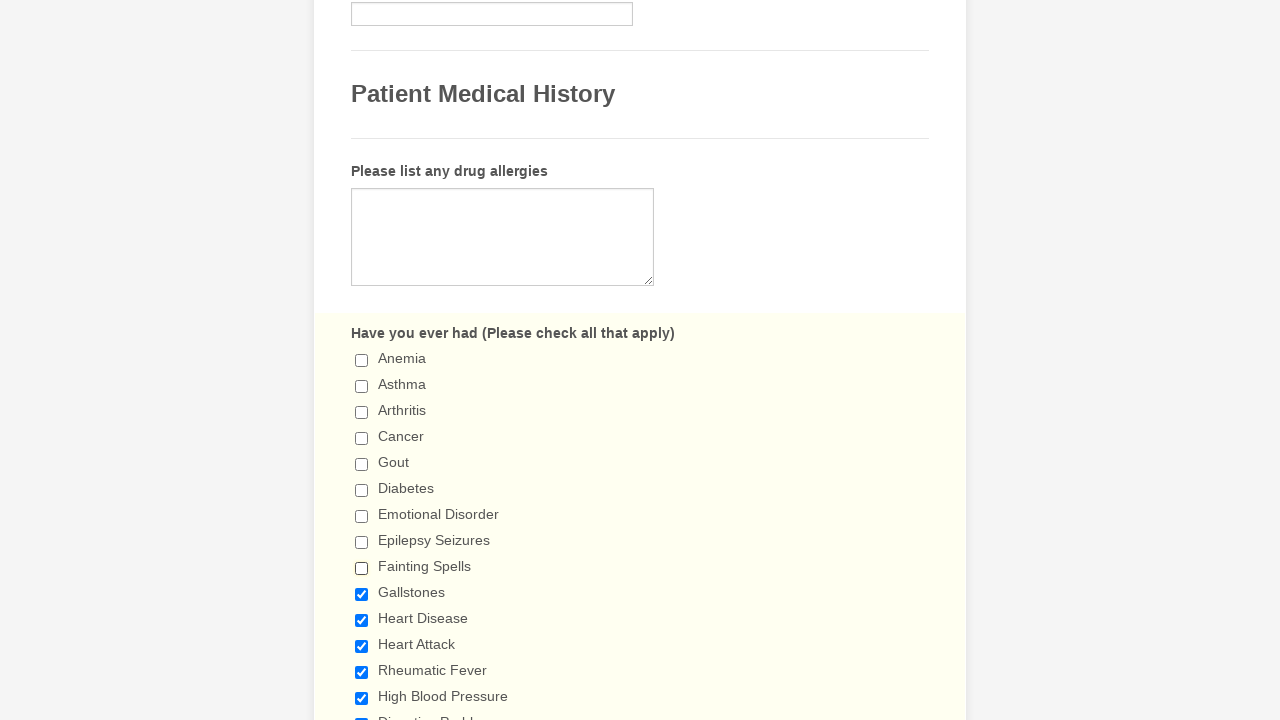

Clicked checked checkbox to deselect it at (362, 594) on span.form-checkbox-item input >> nth=9
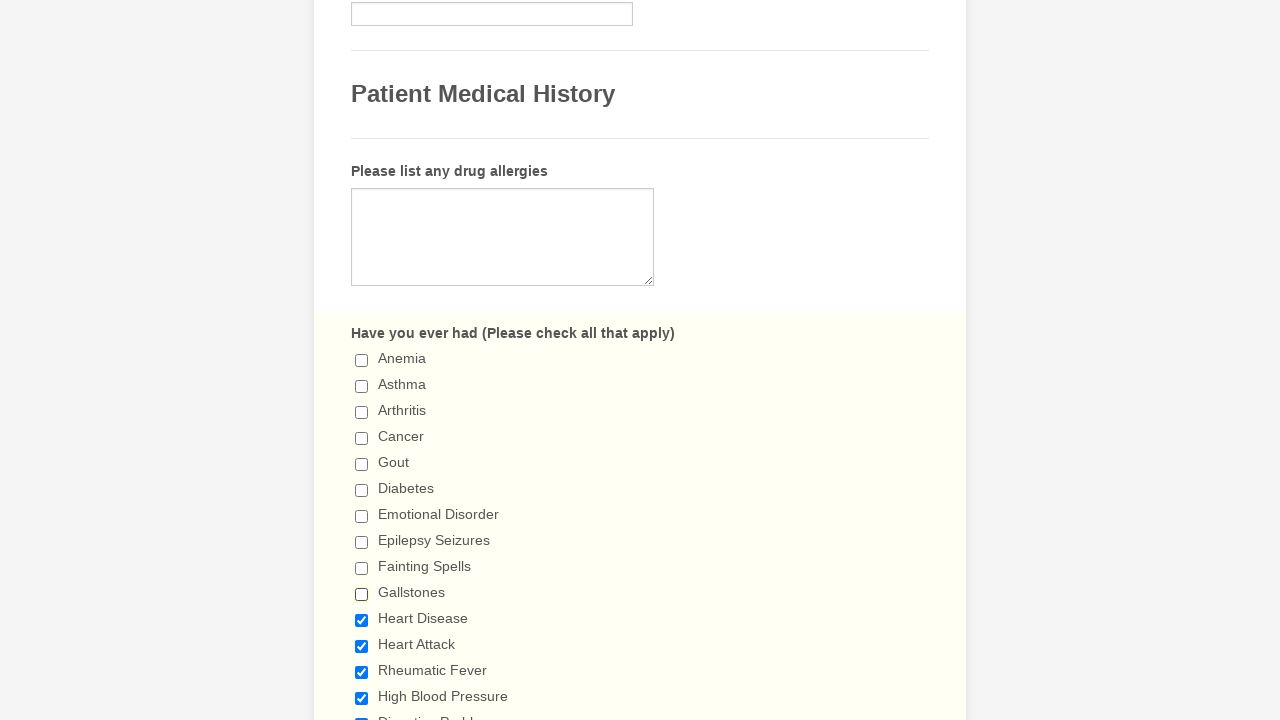

Clicked checked checkbox to deselect it at (362, 620) on span.form-checkbox-item input >> nth=10
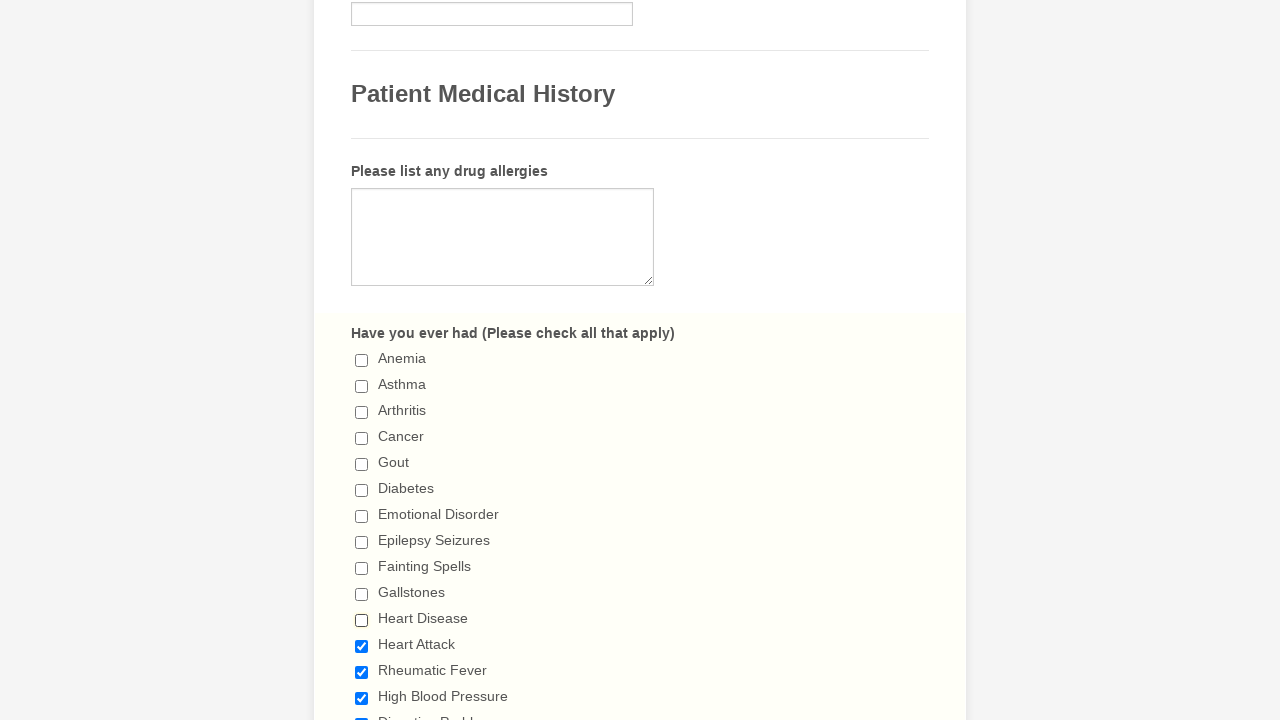

Clicked checked checkbox to deselect it at (362, 646) on span.form-checkbox-item input >> nth=11
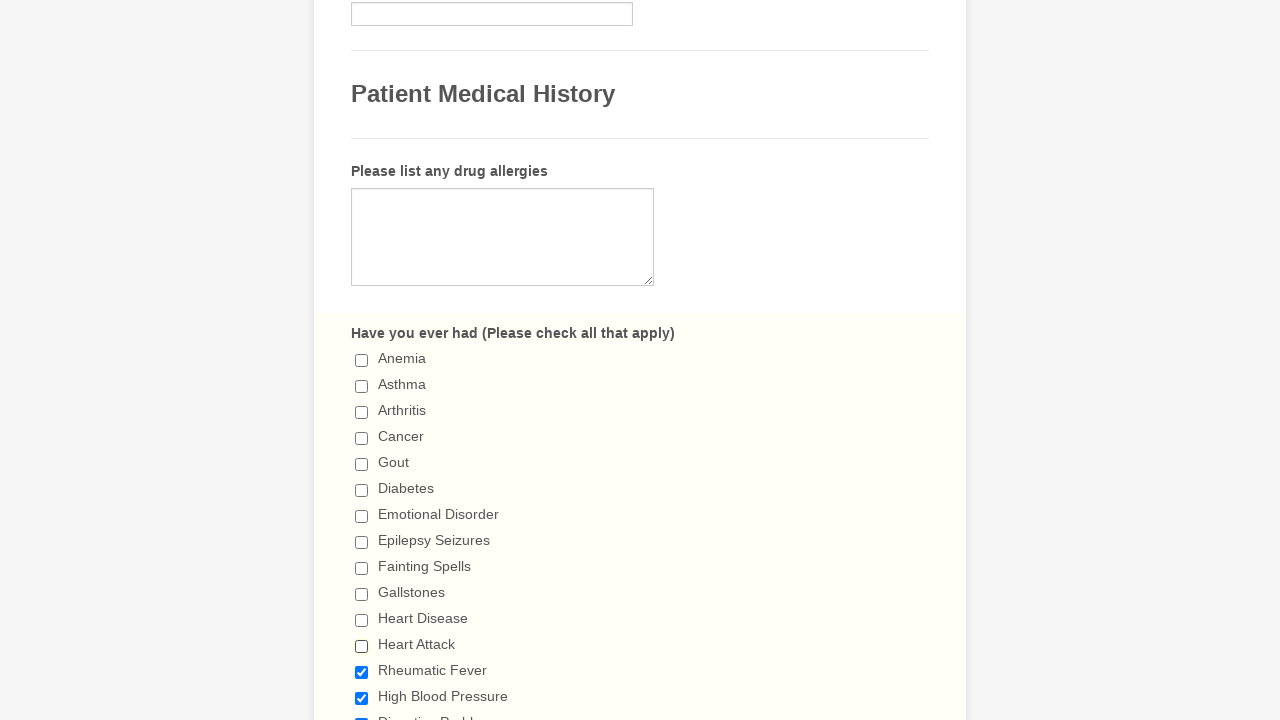

Clicked checked checkbox to deselect it at (362, 672) on span.form-checkbox-item input >> nth=12
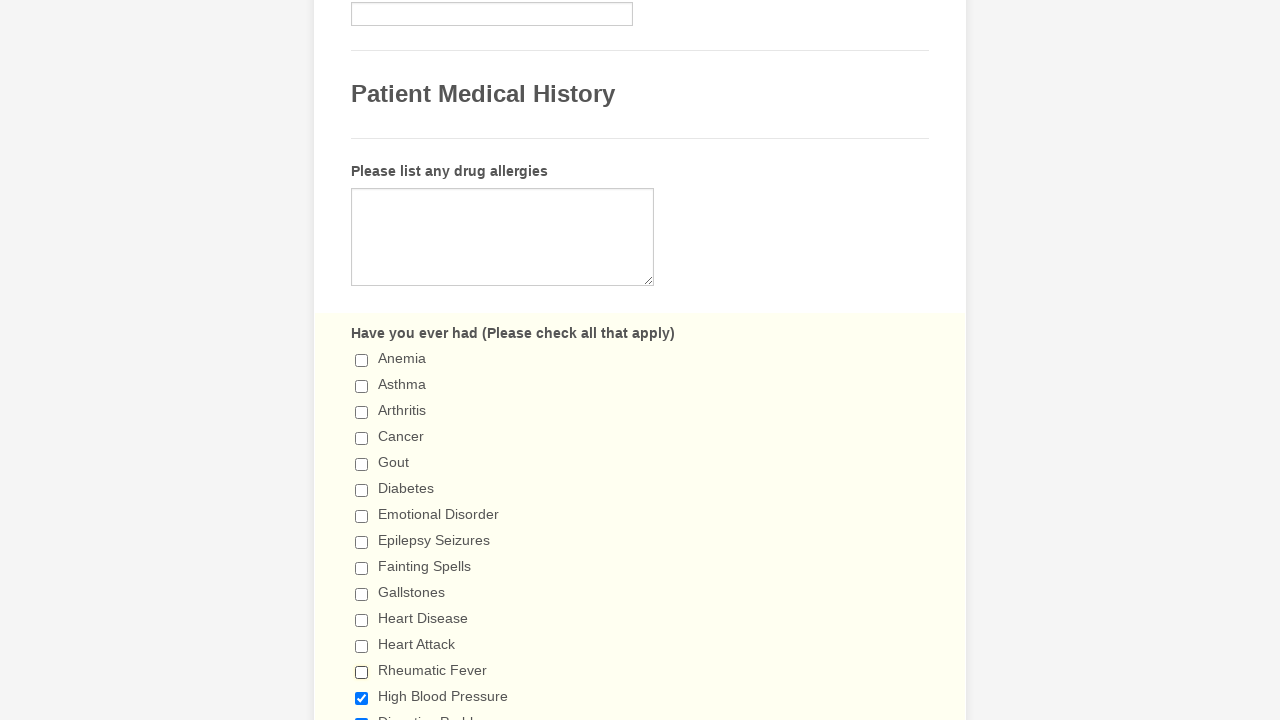

Clicked checked checkbox to deselect it at (362, 698) on span.form-checkbox-item input >> nth=13
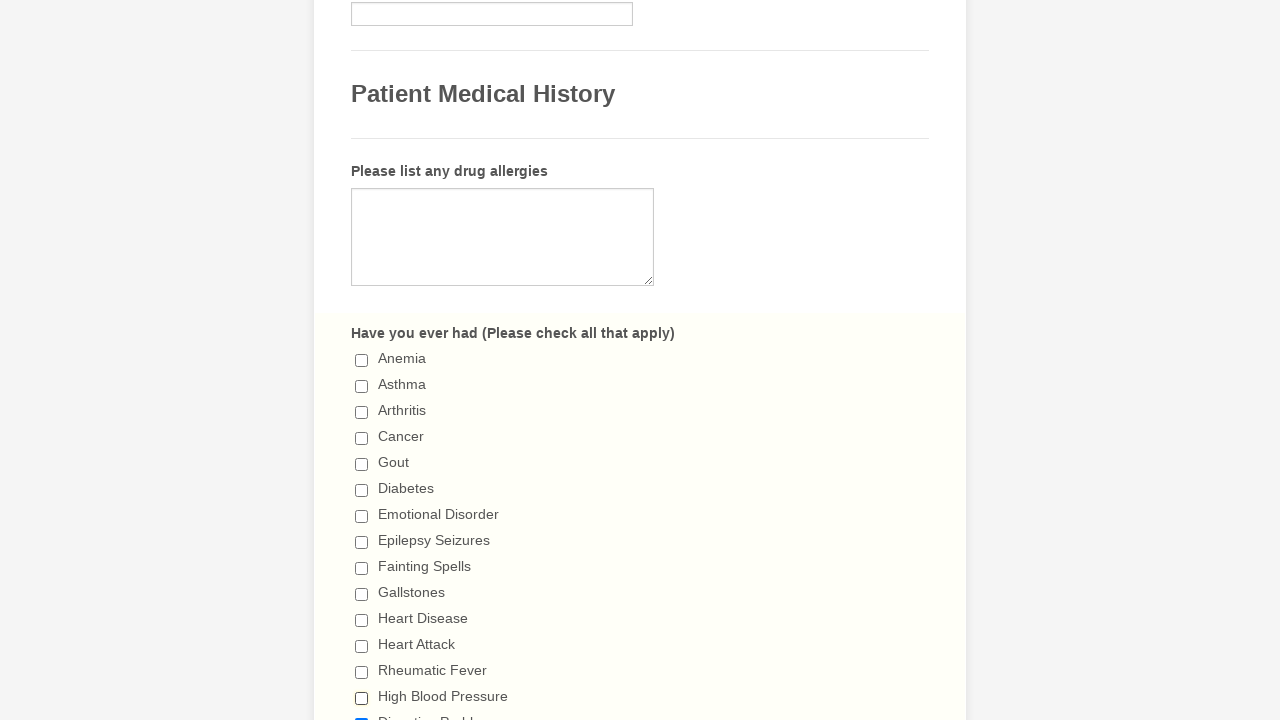

Clicked checked checkbox to deselect it at (362, 714) on span.form-checkbox-item input >> nth=14
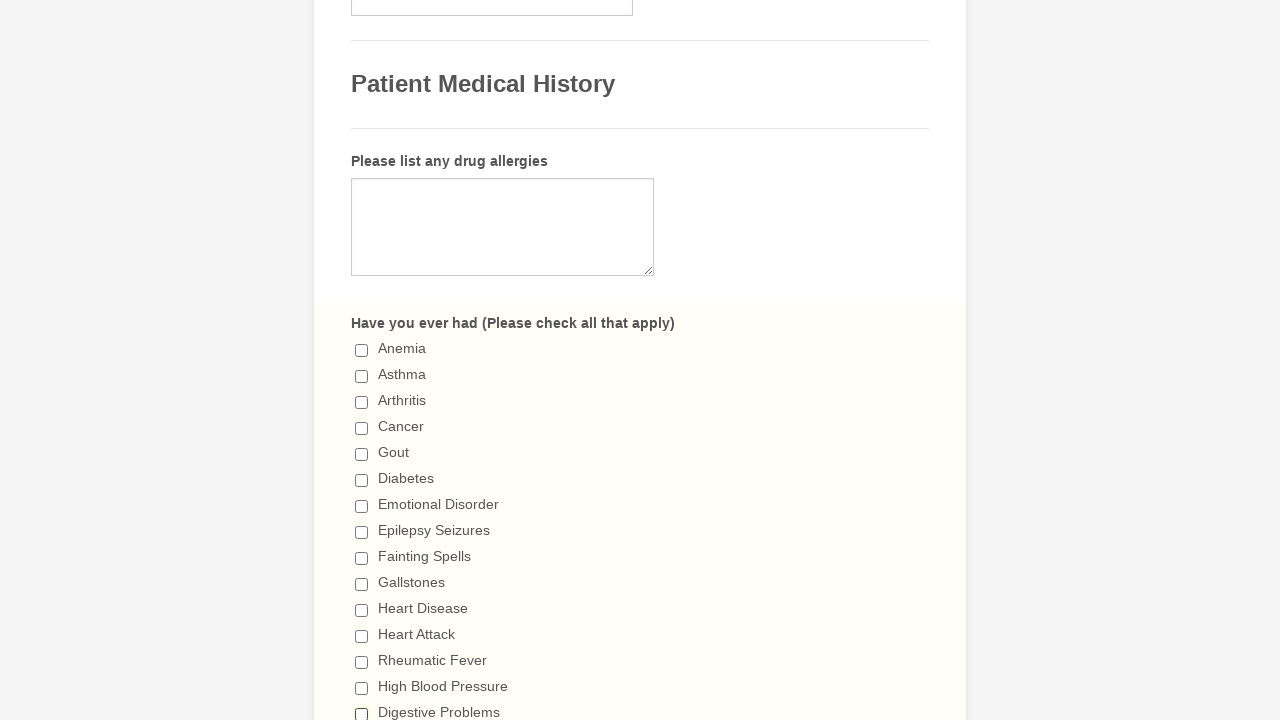

Clicked checked checkbox to deselect it at (362, 360) on span.form-checkbox-item input >> nth=15
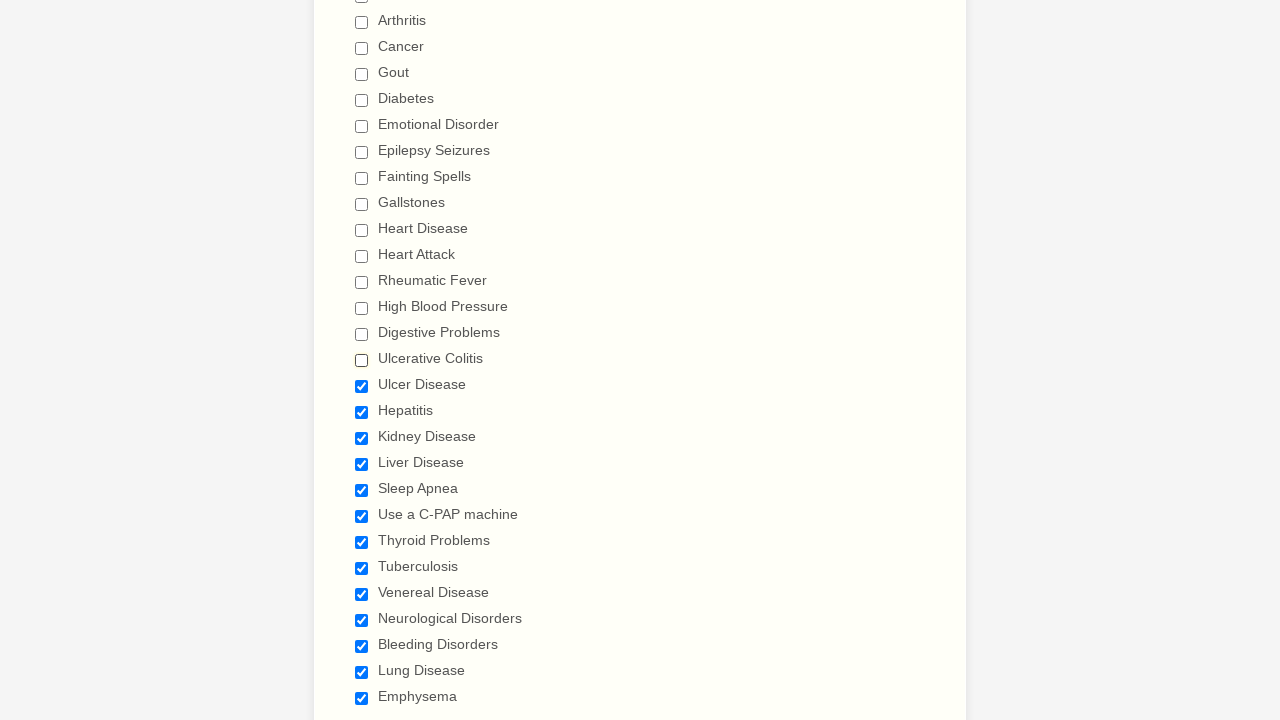

Clicked checked checkbox to deselect it at (362, 386) on span.form-checkbox-item input >> nth=16
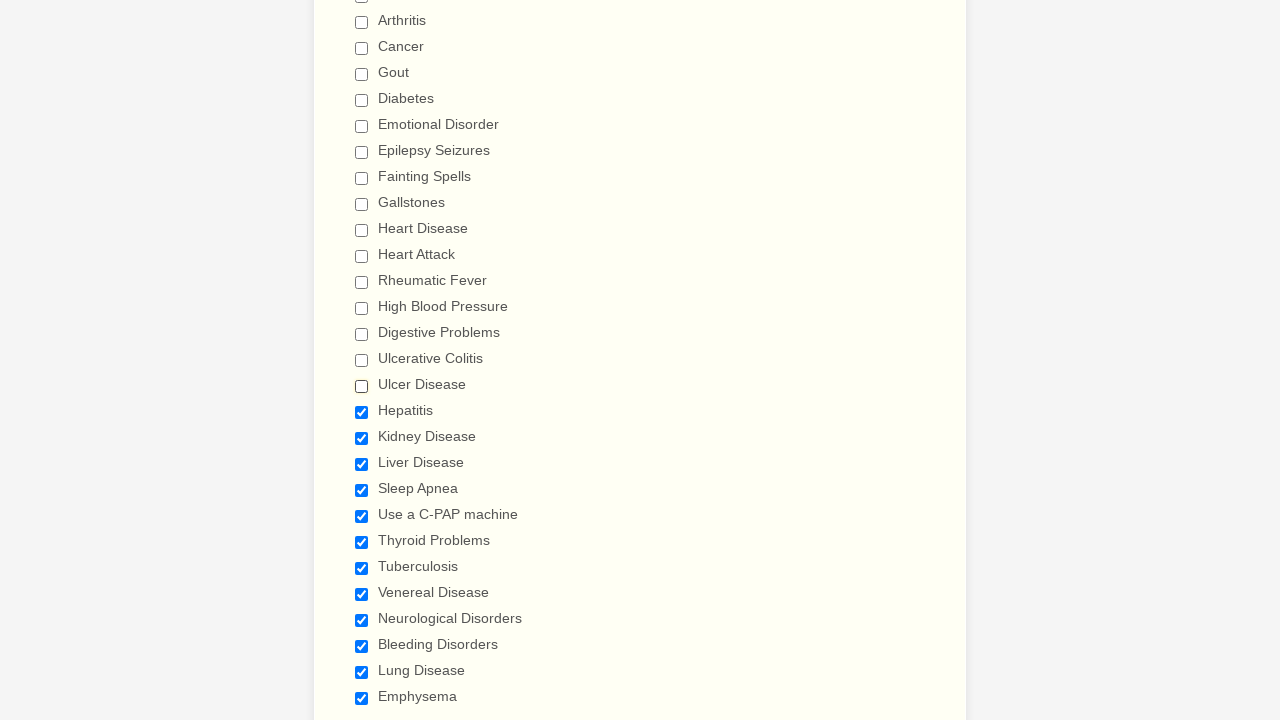

Clicked checked checkbox to deselect it at (362, 412) on span.form-checkbox-item input >> nth=17
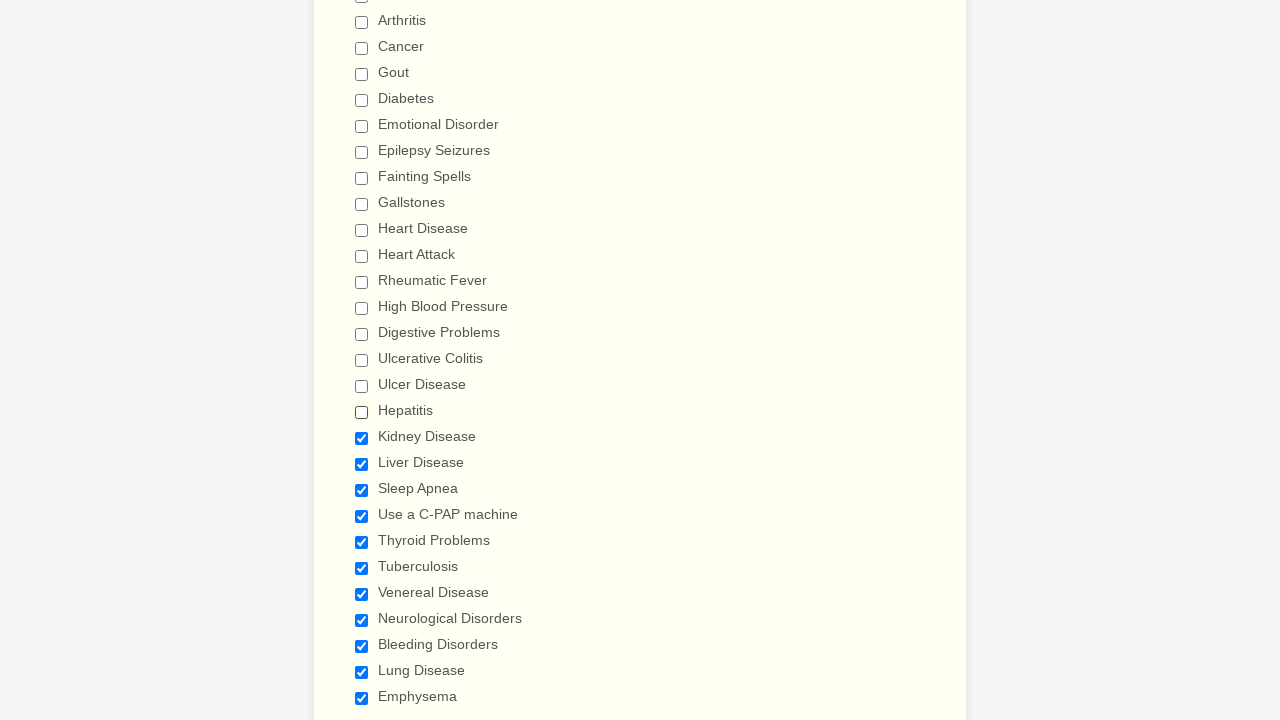

Clicked checked checkbox to deselect it at (362, 438) on span.form-checkbox-item input >> nth=18
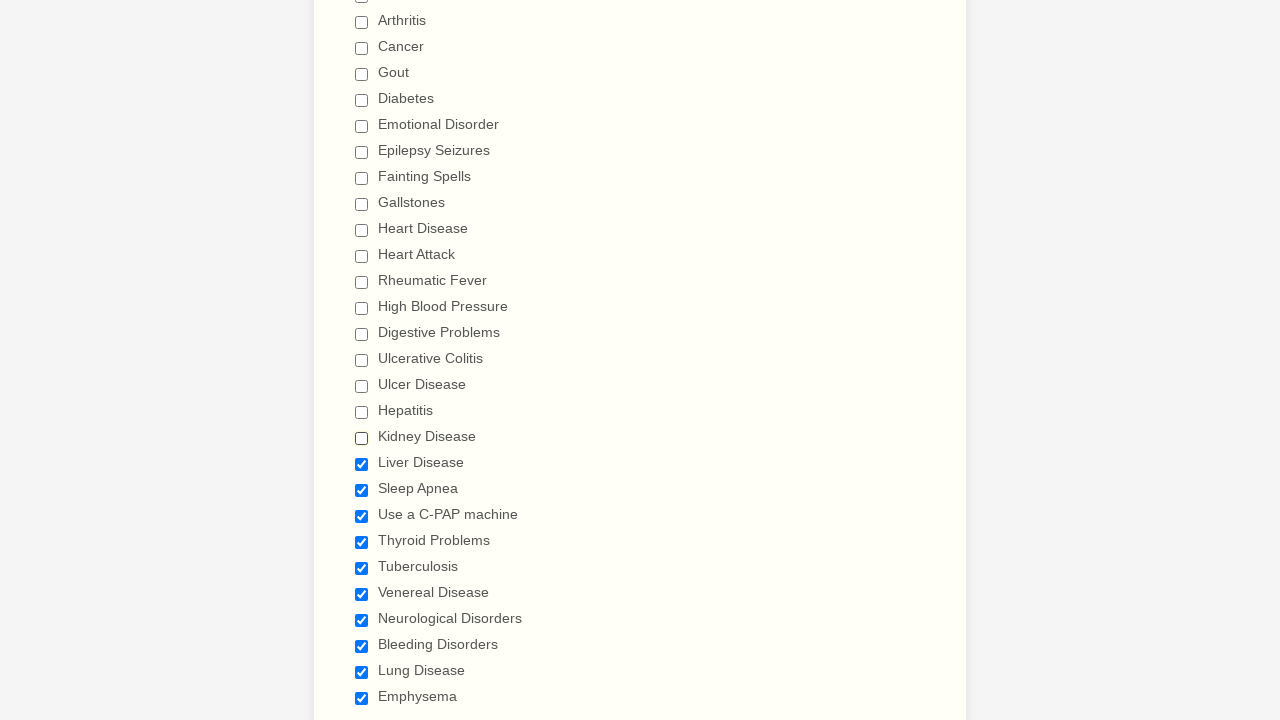

Clicked checked checkbox to deselect it at (362, 464) on span.form-checkbox-item input >> nth=19
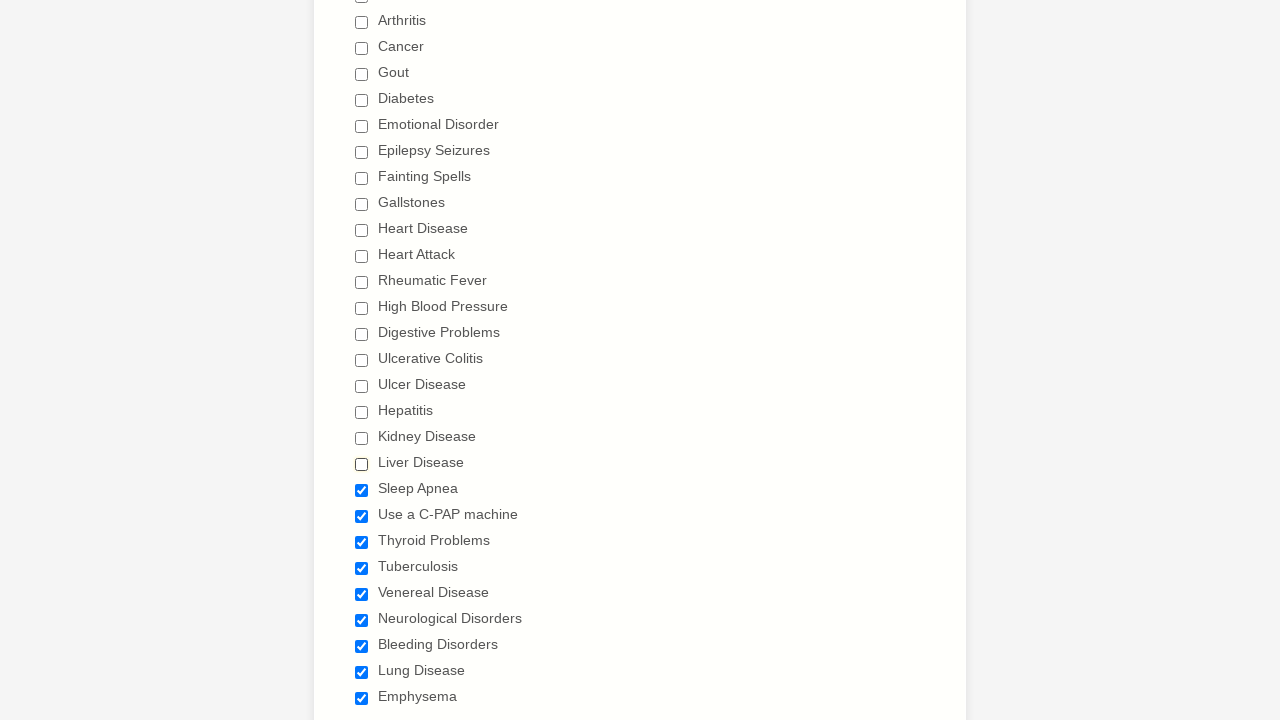

Clicked checked checkbox to deselect it at (362, 490) on span.form-checkbox-item input >> nth=20
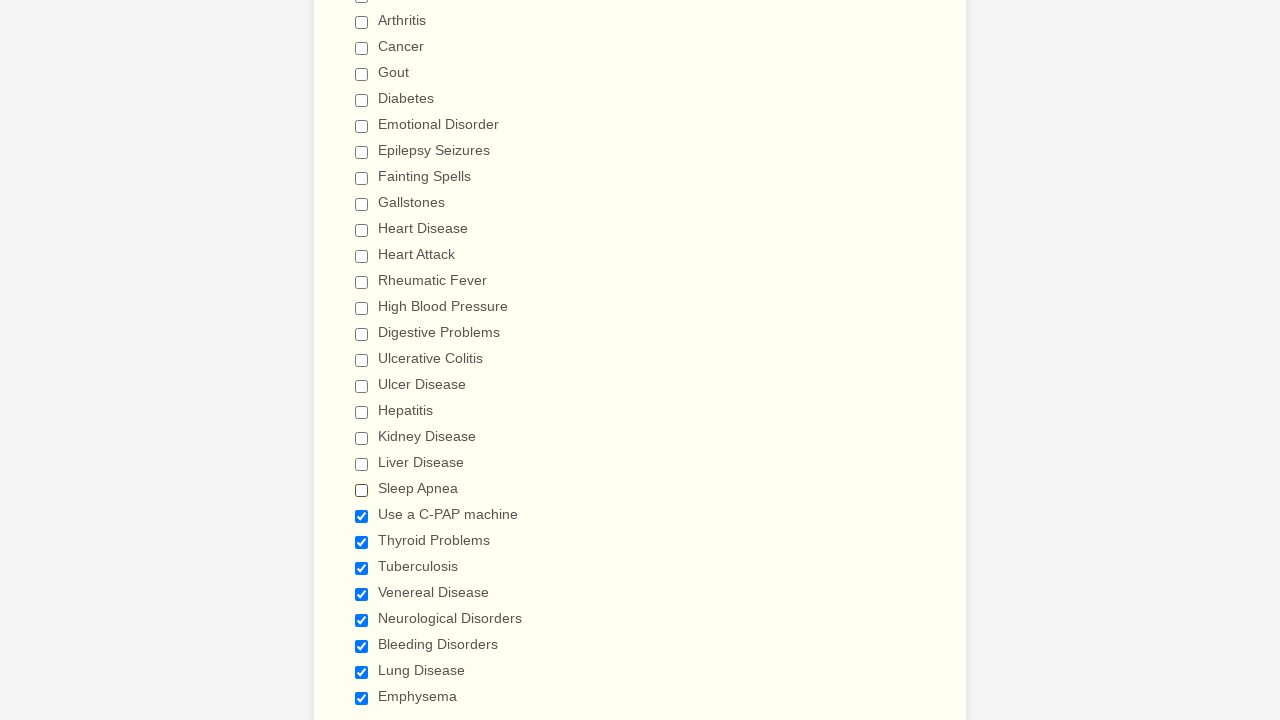

Clicked checked checkbox to deselect it at (362, 516) on span.form-checkbox-item input >> nth=21
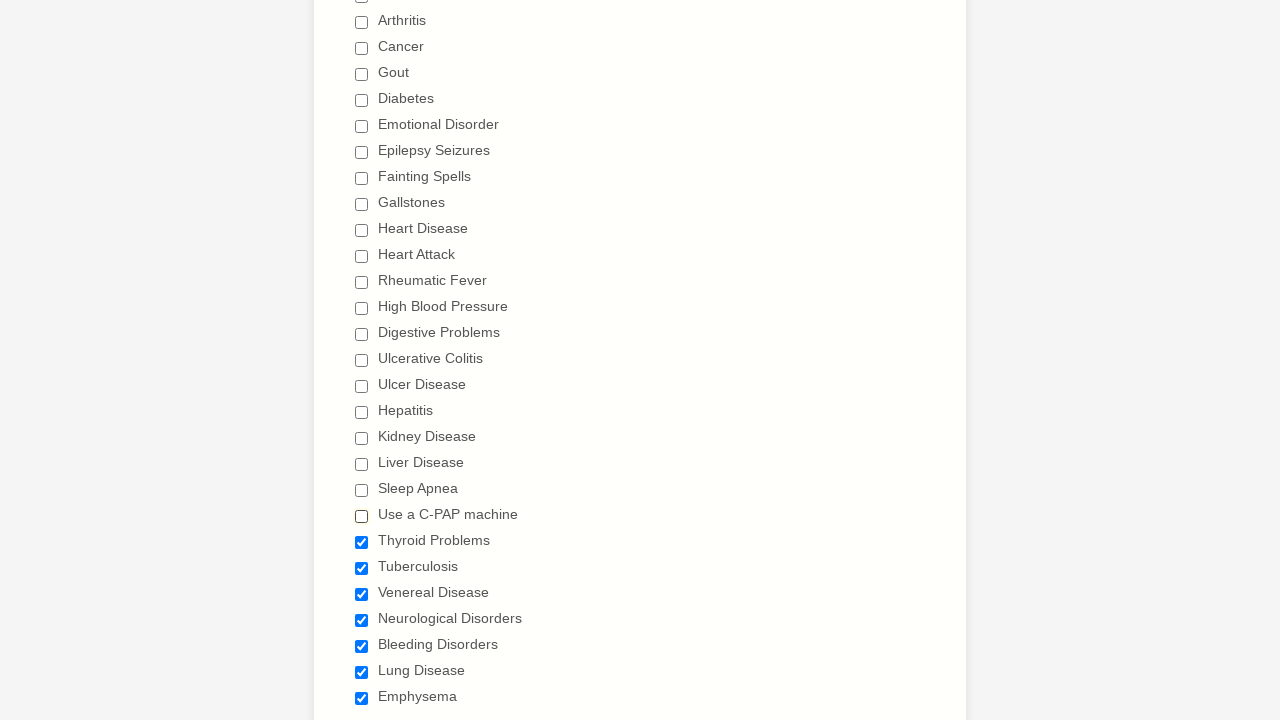

Clicked checked checkbox to deselect it at (362, 542) on span.form-checkbox-item input >> nth=22
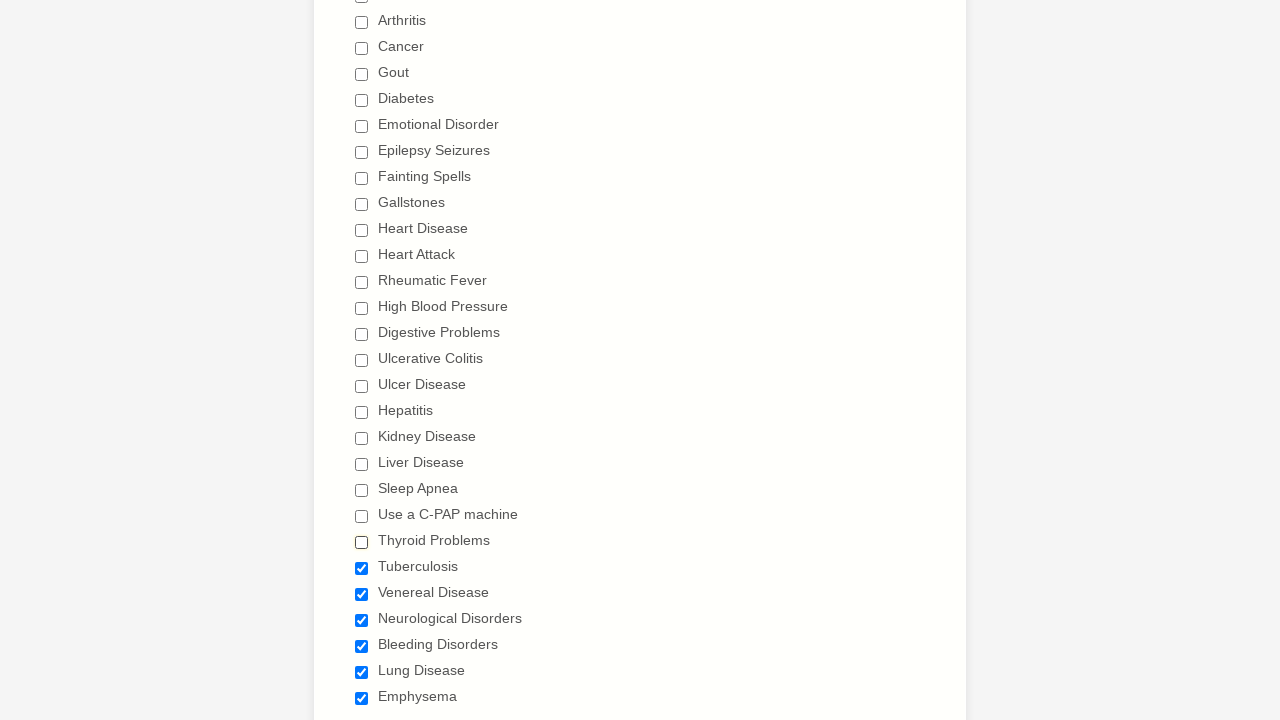

Clicked checked checkbox to deselect it at (362, 568) on span.form-checkbox-item input >> nth=23
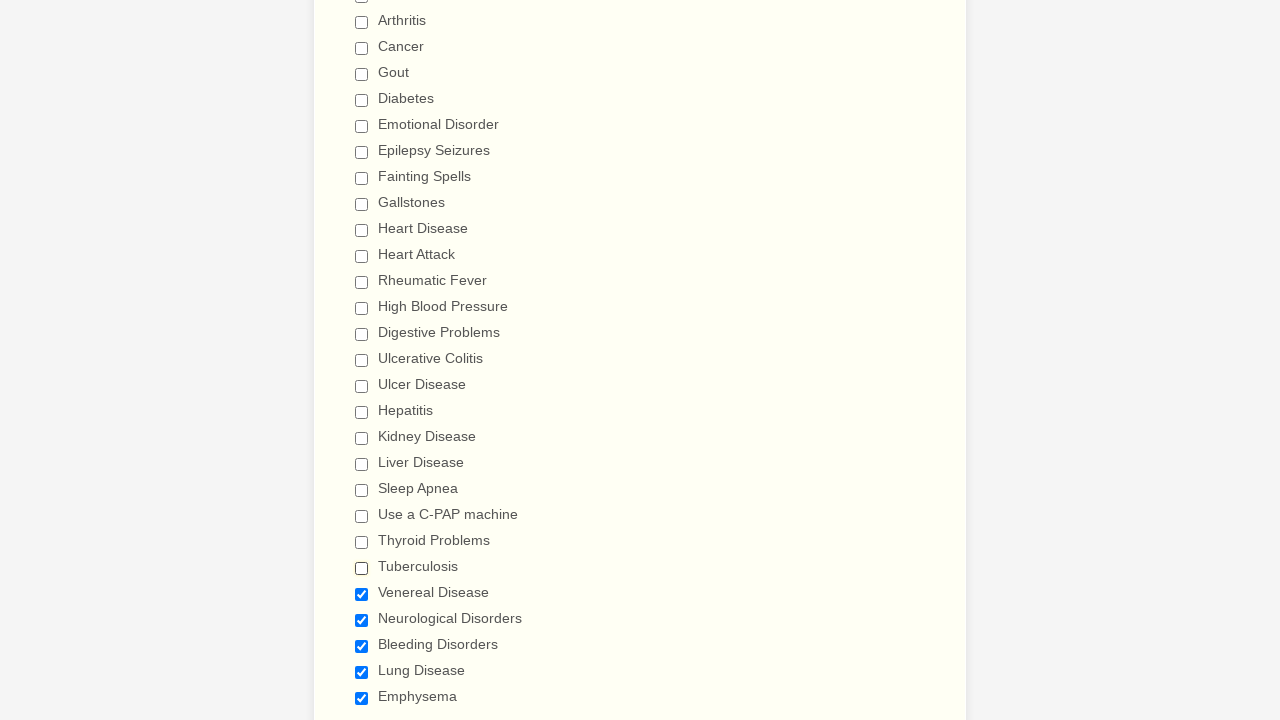

Clicked checked checkbox to deselect it at (362, 594) on span.form-checkbox-item input >> nth=24
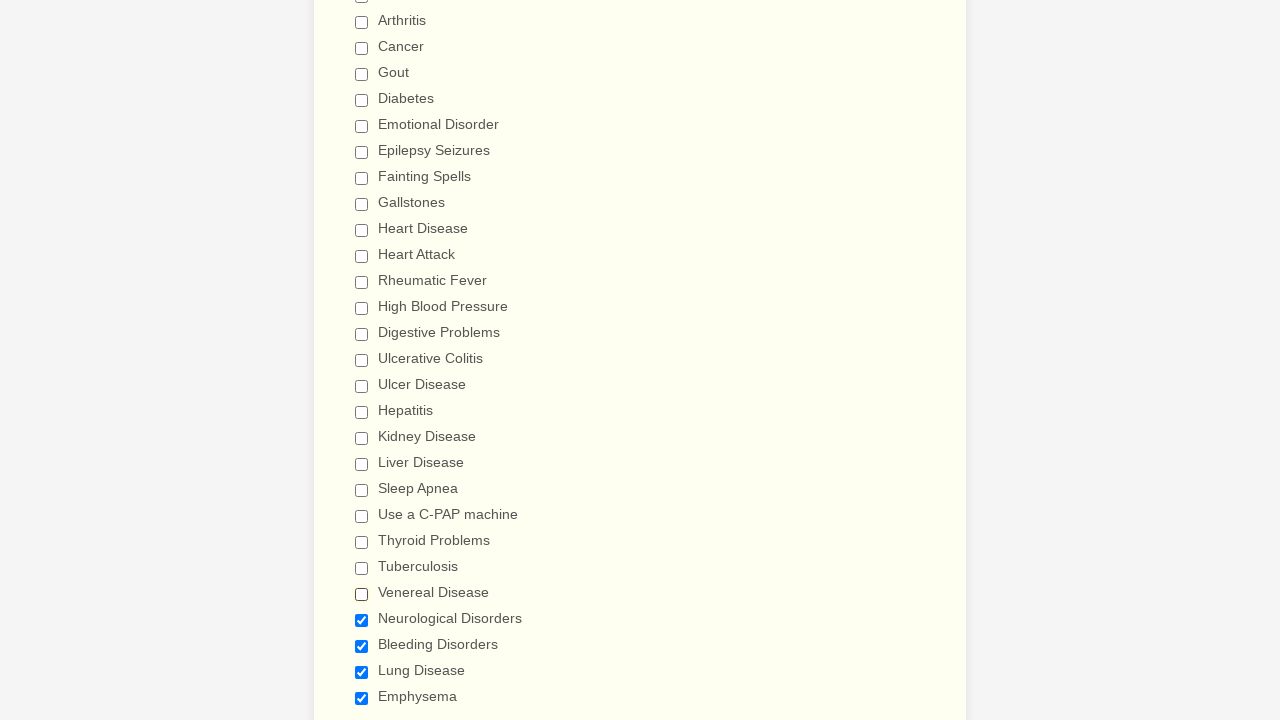

Clicked checked checkbox to deselect it at (362, 620) on span.form-checkbox-item input >> nth=25
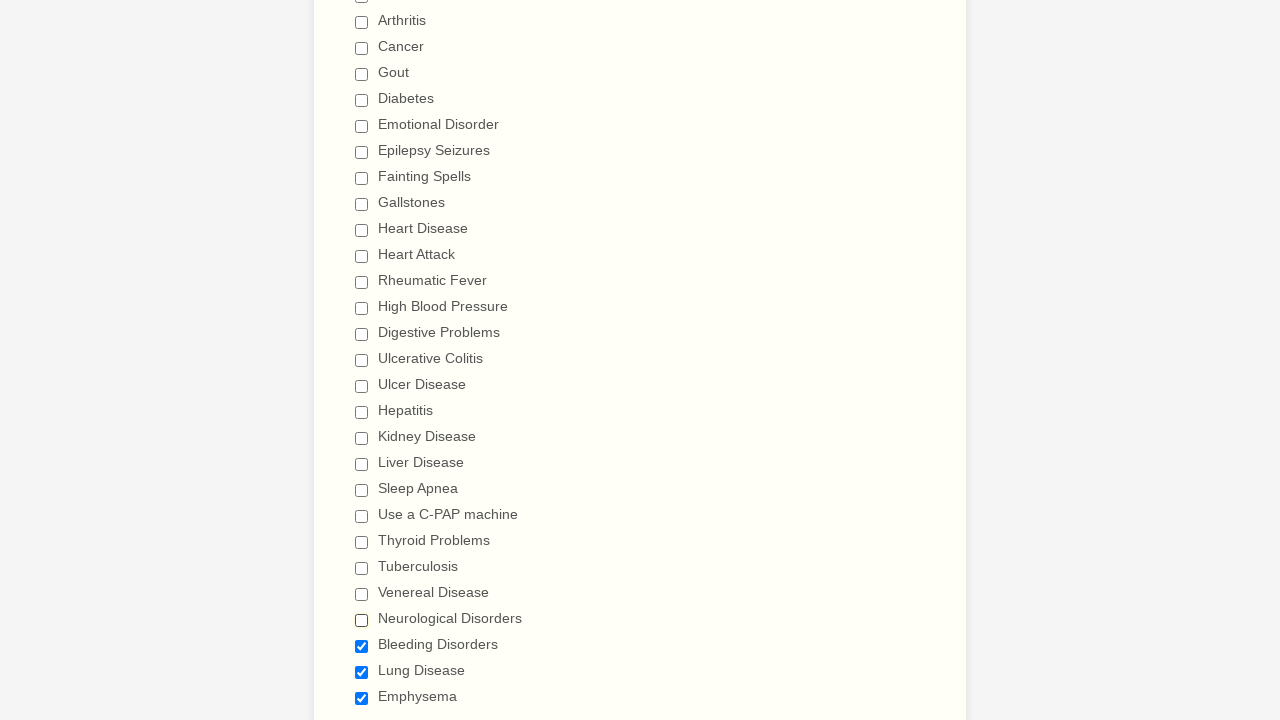

Clicked checked checkbox to deselect it at (362, 646) on span.form-checkbox-item input >> nth=26
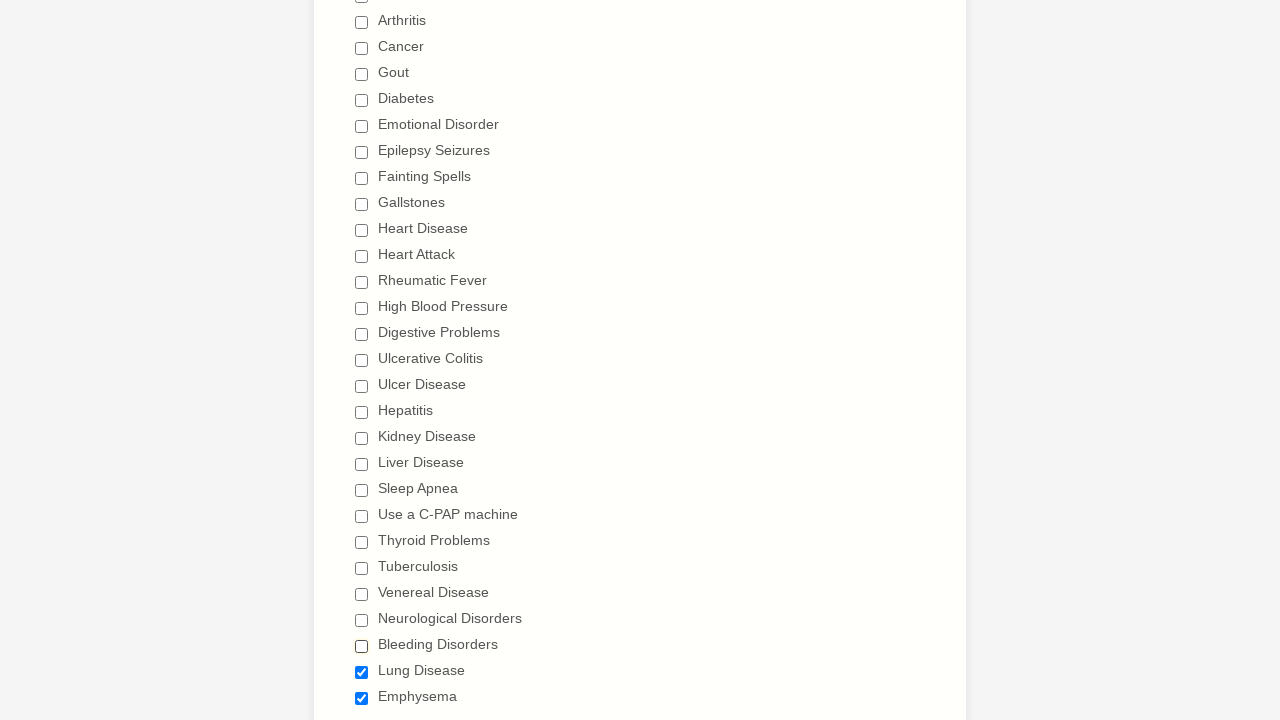

Clicked checked checkbox to deselect it at (362, 672) on span.form-checkbox-item input >> nth=27
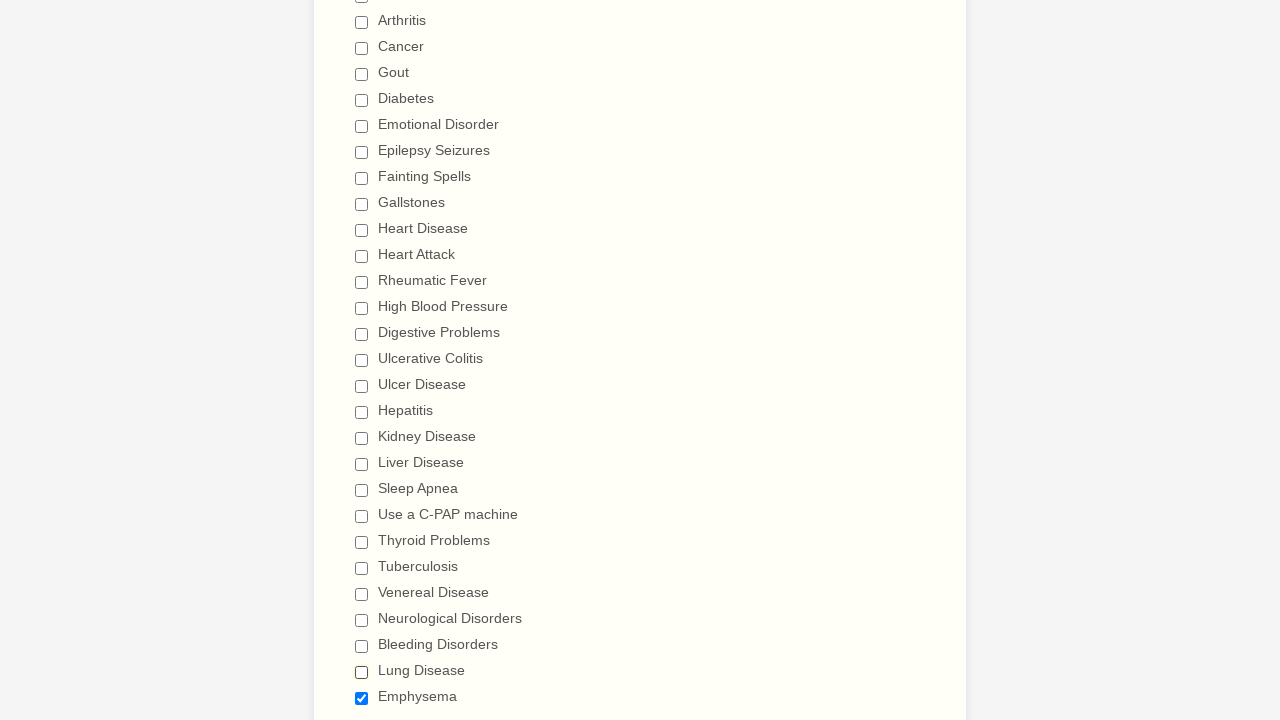

Clicked checked checkbox to deselect it at (362, 698) on span.form-checkbox-item input >> nth=28
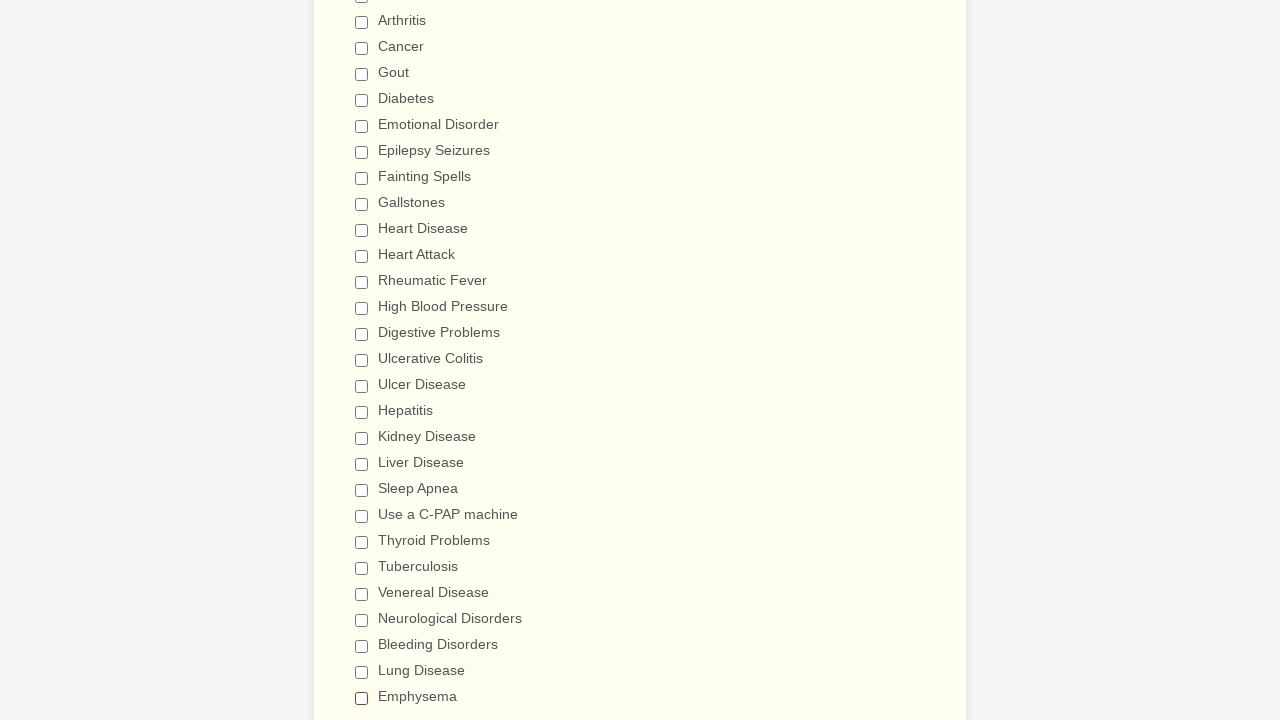

Cleared browser cookies
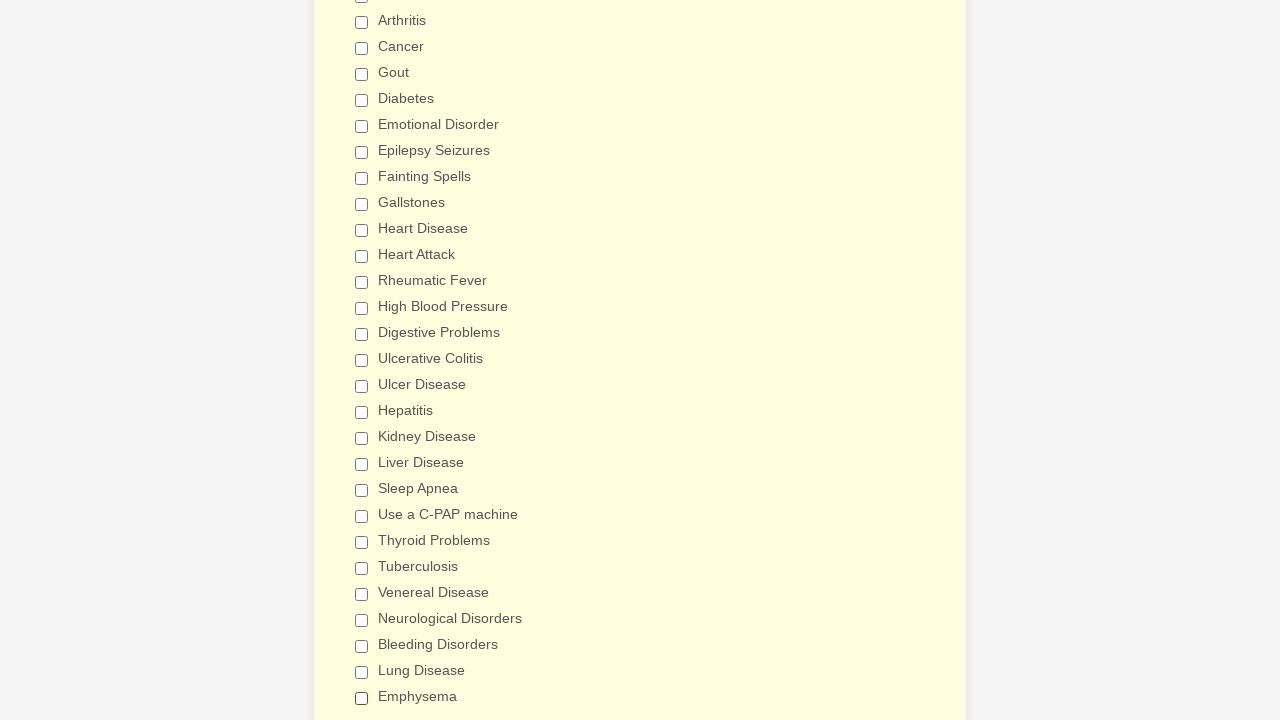

Reloaded the page
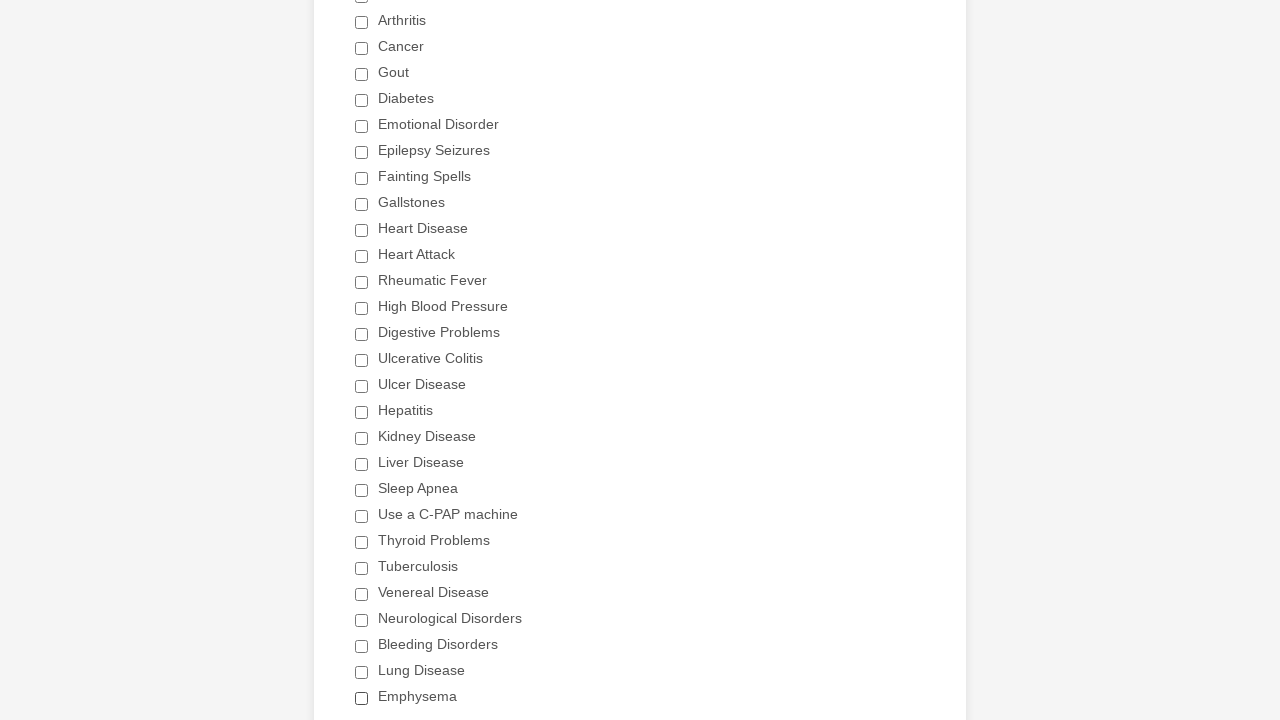

Retrieved all checkboxes from the refreshed page
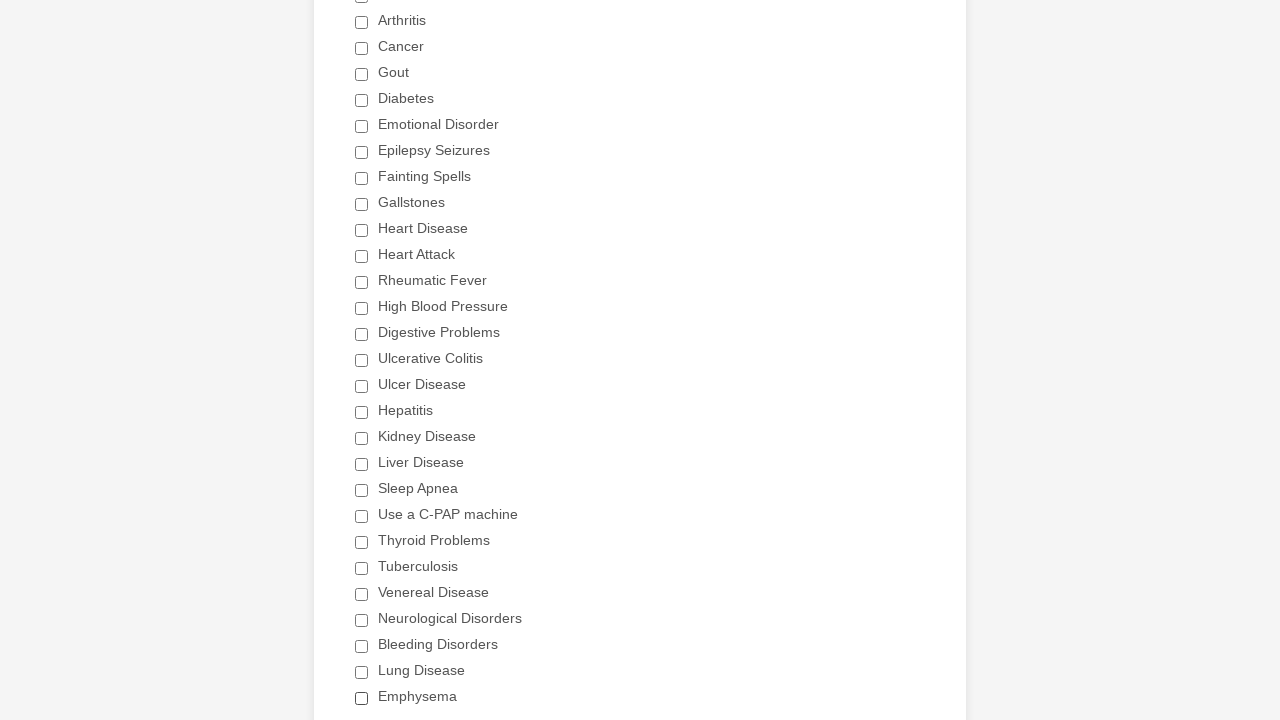

Clicked Gallstones checkbox to select it at (362, 204) on span.form-checkbox-item input >> nth=9
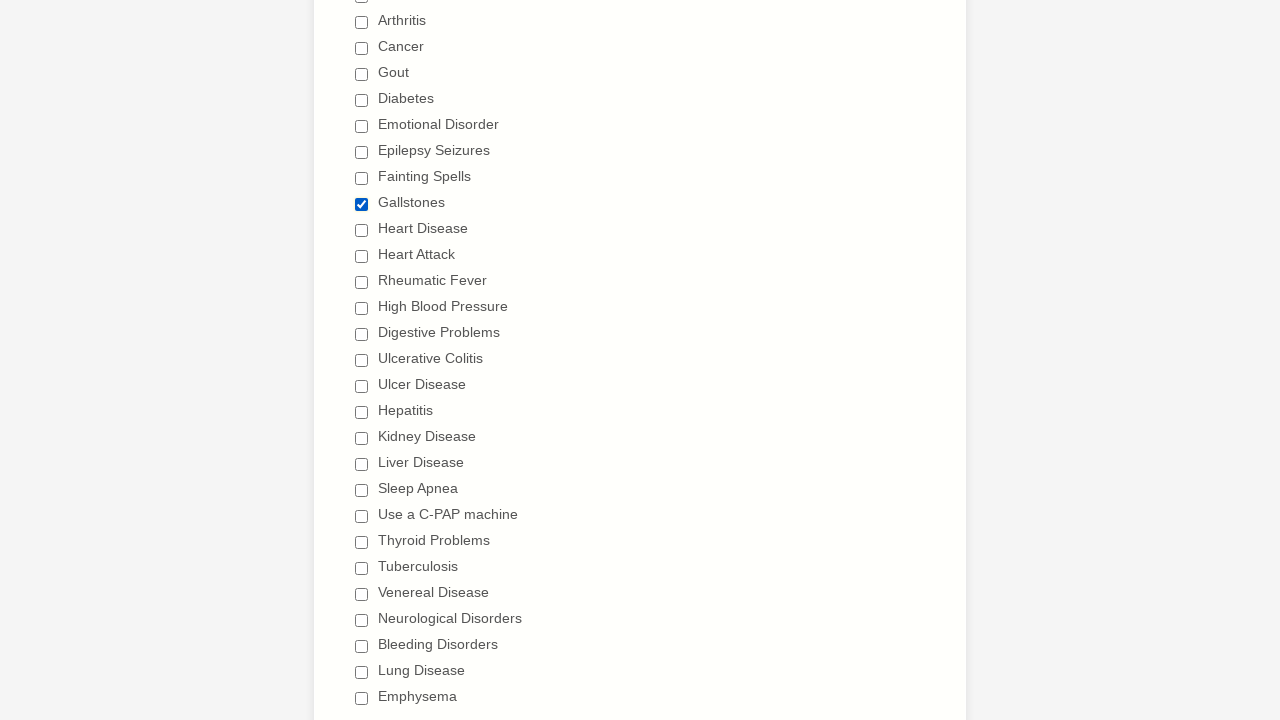

Verified checkbox with value 'Anemia' is deselected
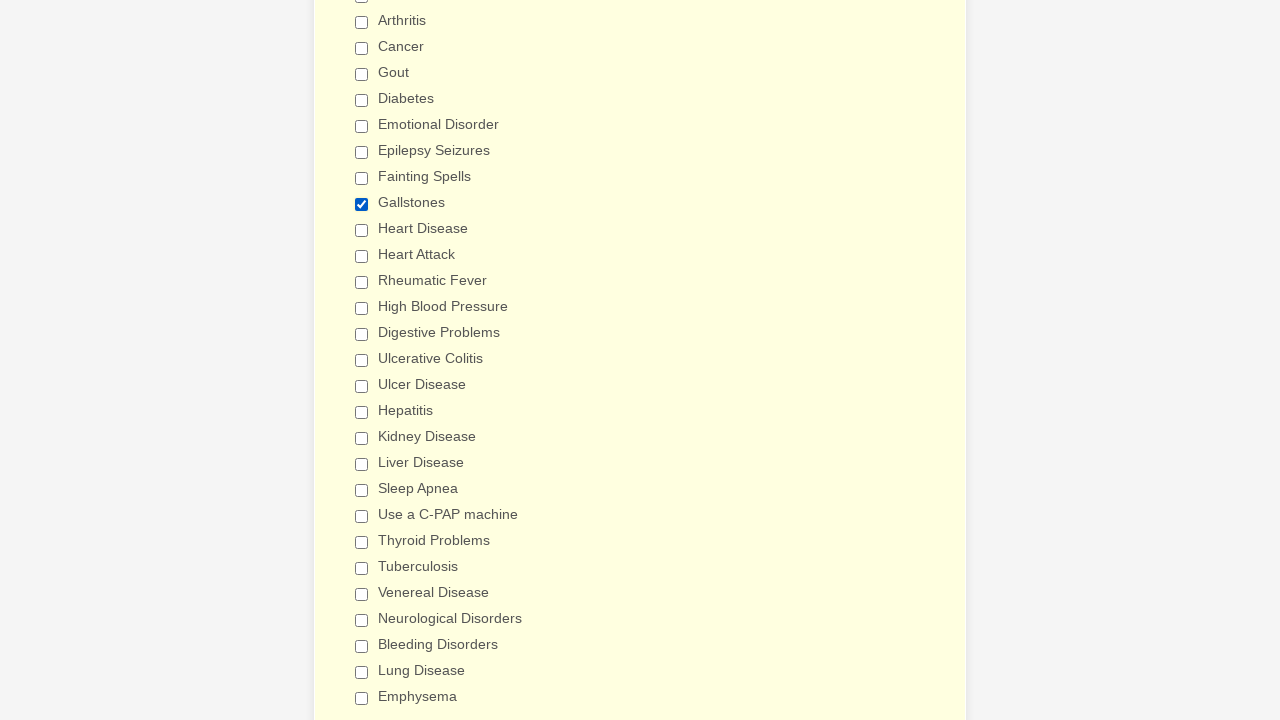

Verified checkbox with value 'Asthma' is deselected
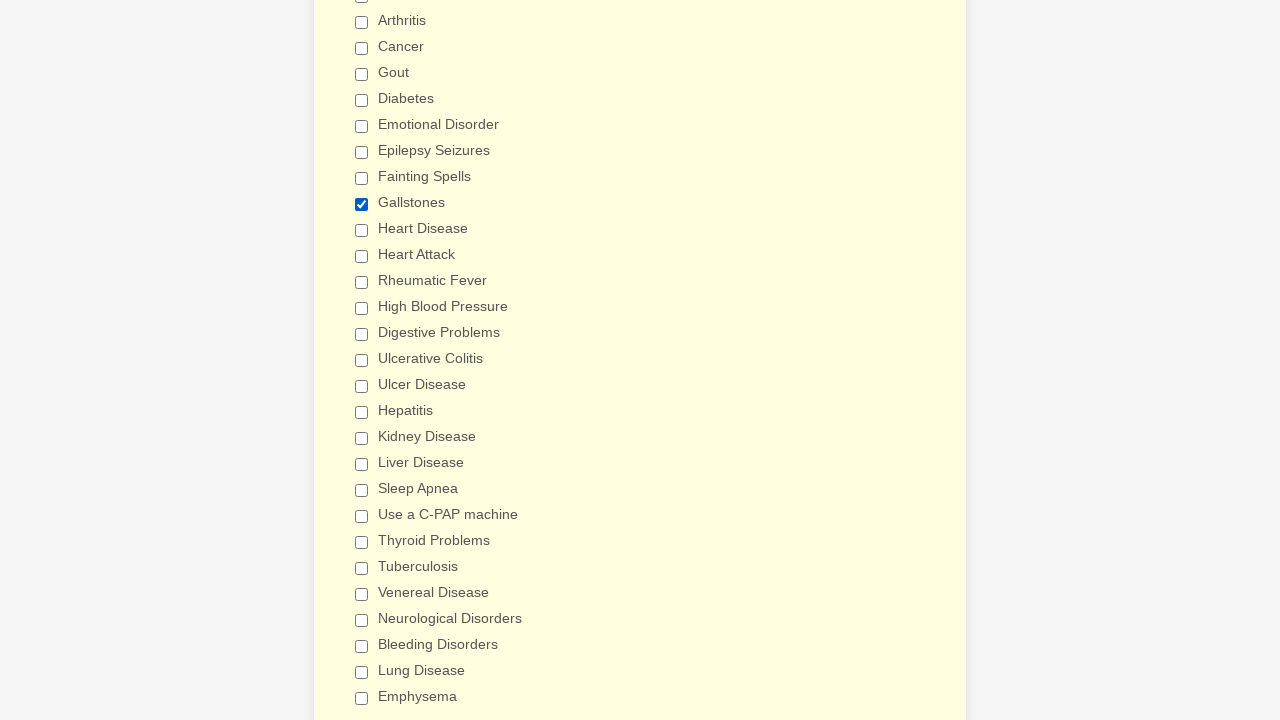

Verified checkbox with value 'Arthritis' is deselected
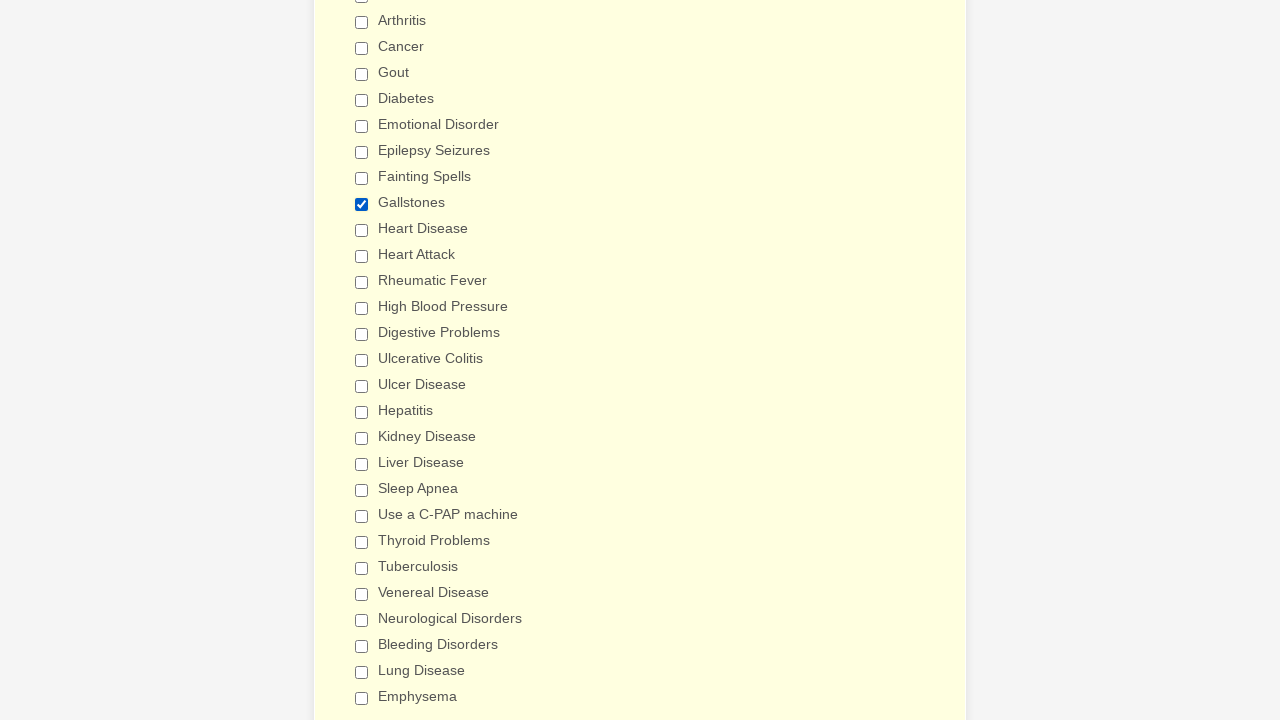

Verified checkbox with value 'Cancer' is deselected
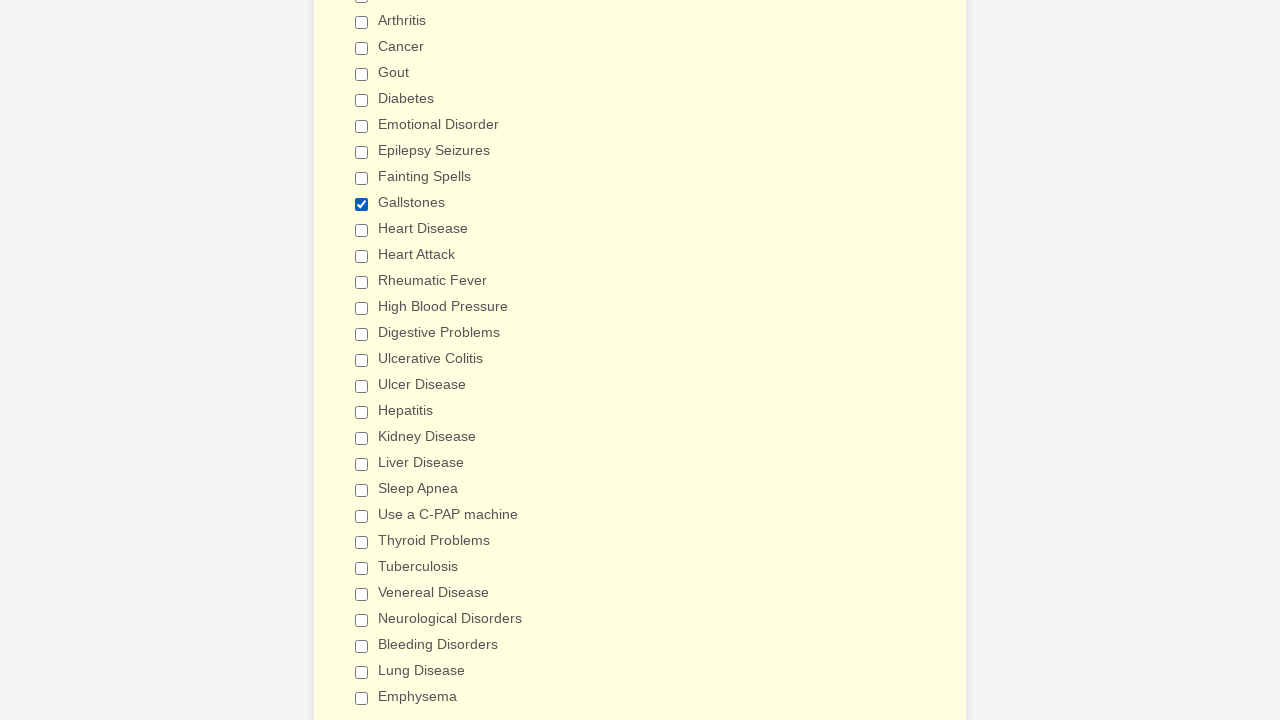

Verified checkbox with value 'Gout' is deselected
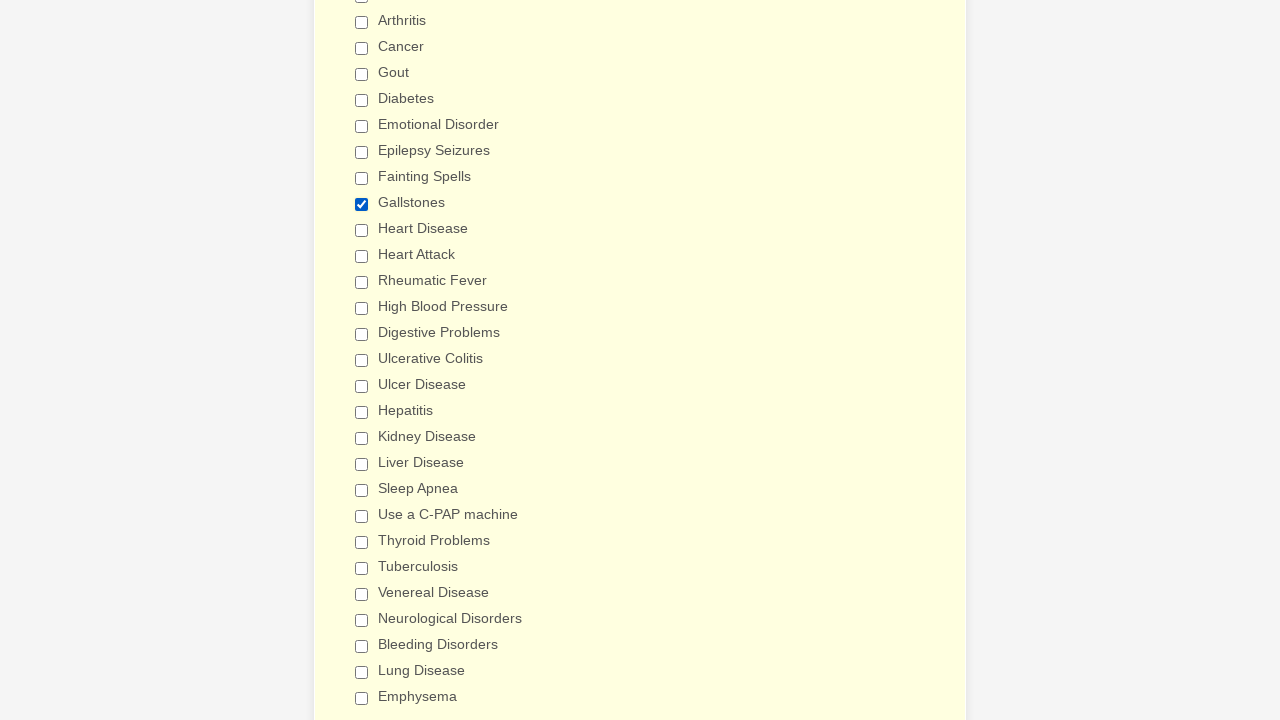

Verified checkbox with value 'Diabetes' is deselected
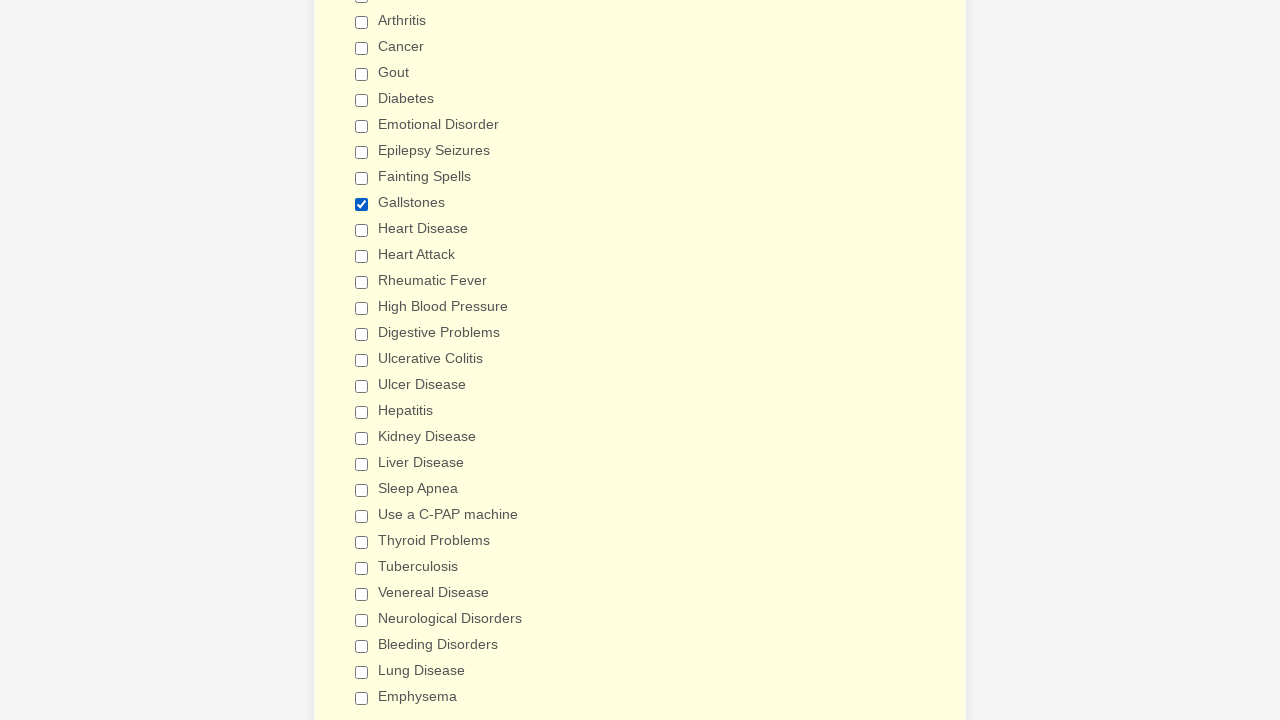

Verified checkbox with value 'Emotional Disorder' is deselected
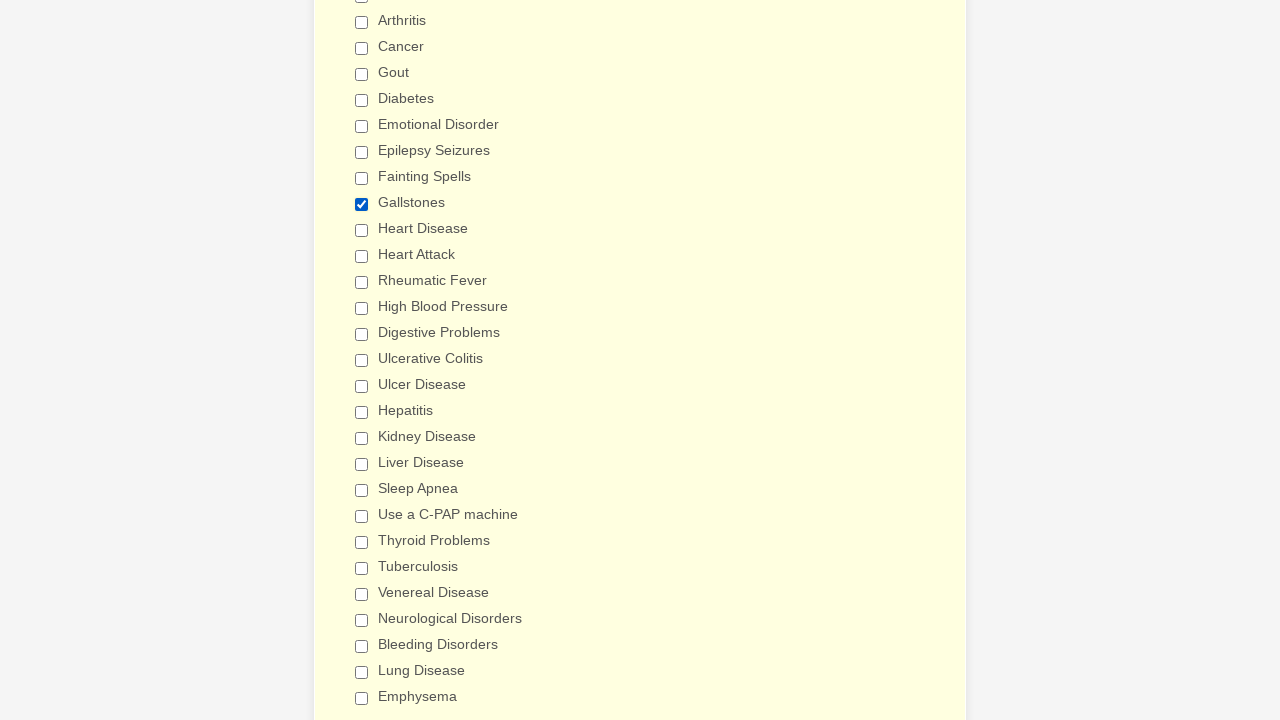

Verified checkbox with value 'Epilepsy Seizures' is deselected
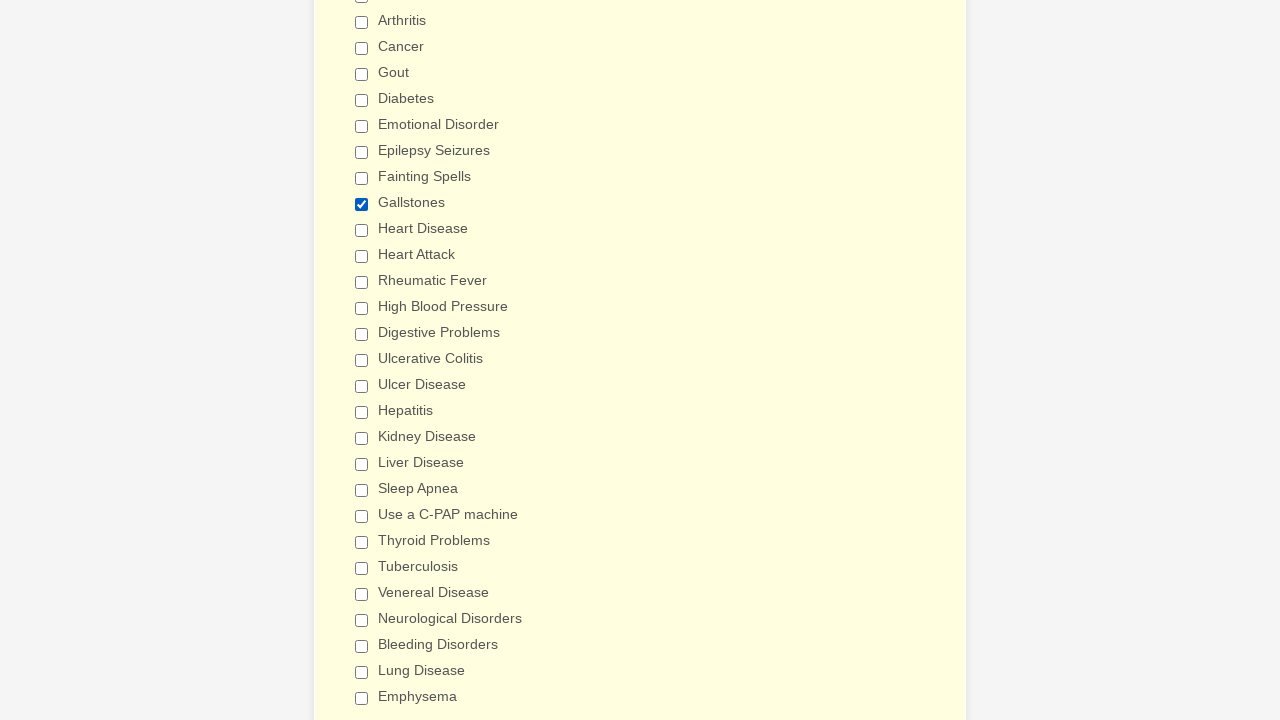

Verified checkbox with value 'Fainting Spells' is deselected
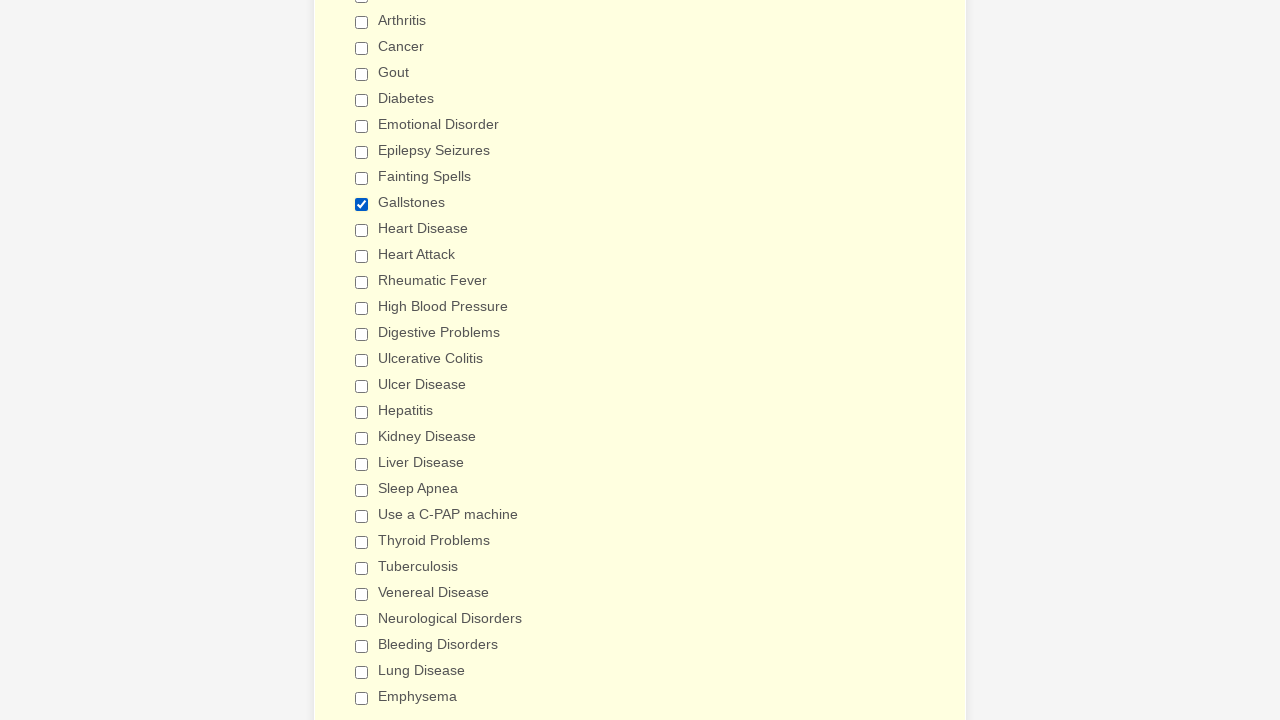

Verified Gallstones checkbox is selected
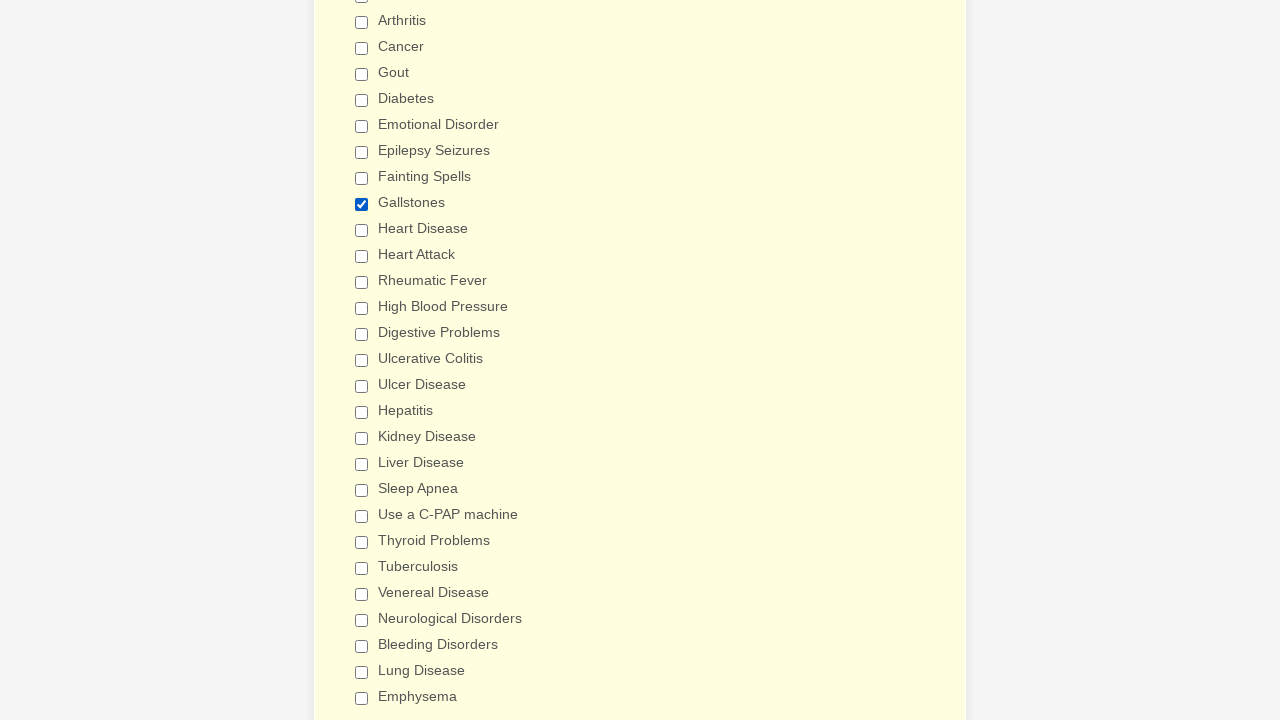

Verified checkbox with value 'Heart Disease' is deselected
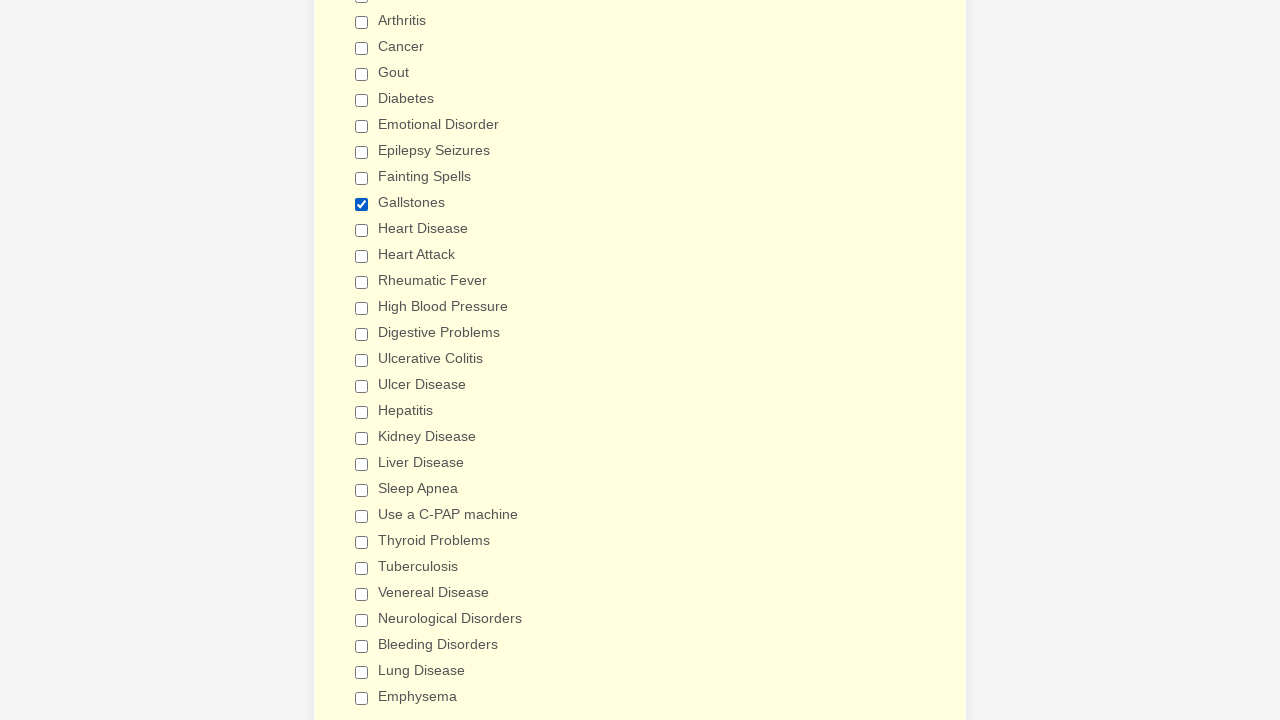

Verified checkbox with value 'Heart Attack' is deselected
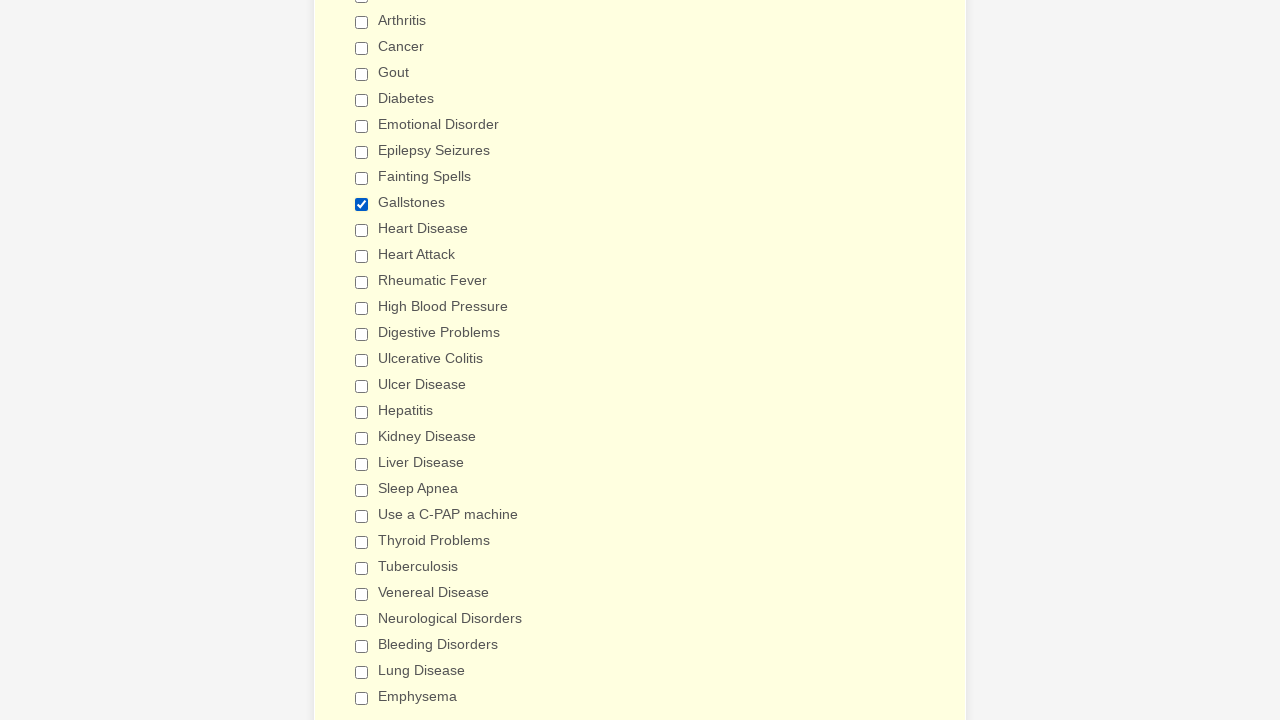

Verified checkbox with value 'Rheumatic Fever' is deselected
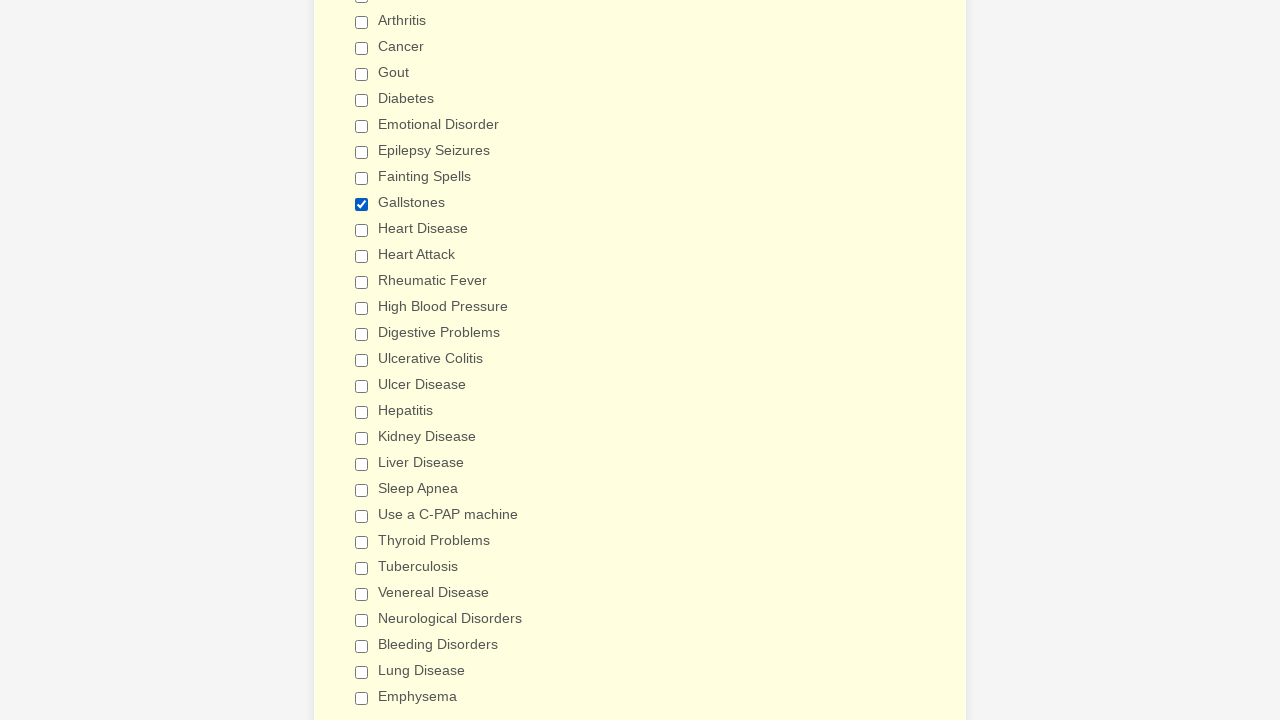

Verified checkbox with value 'High Blood Pressure' is deselected
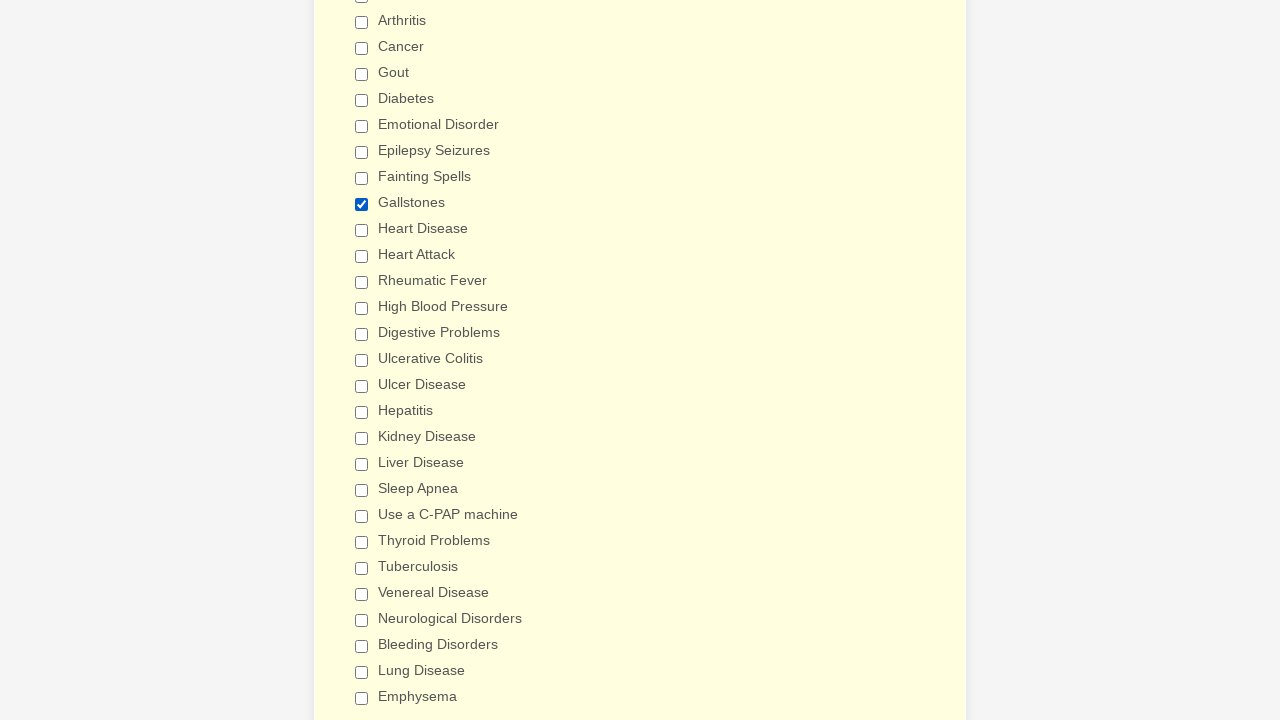

Verified checkbox with value 'Digestive Problems' is deselected
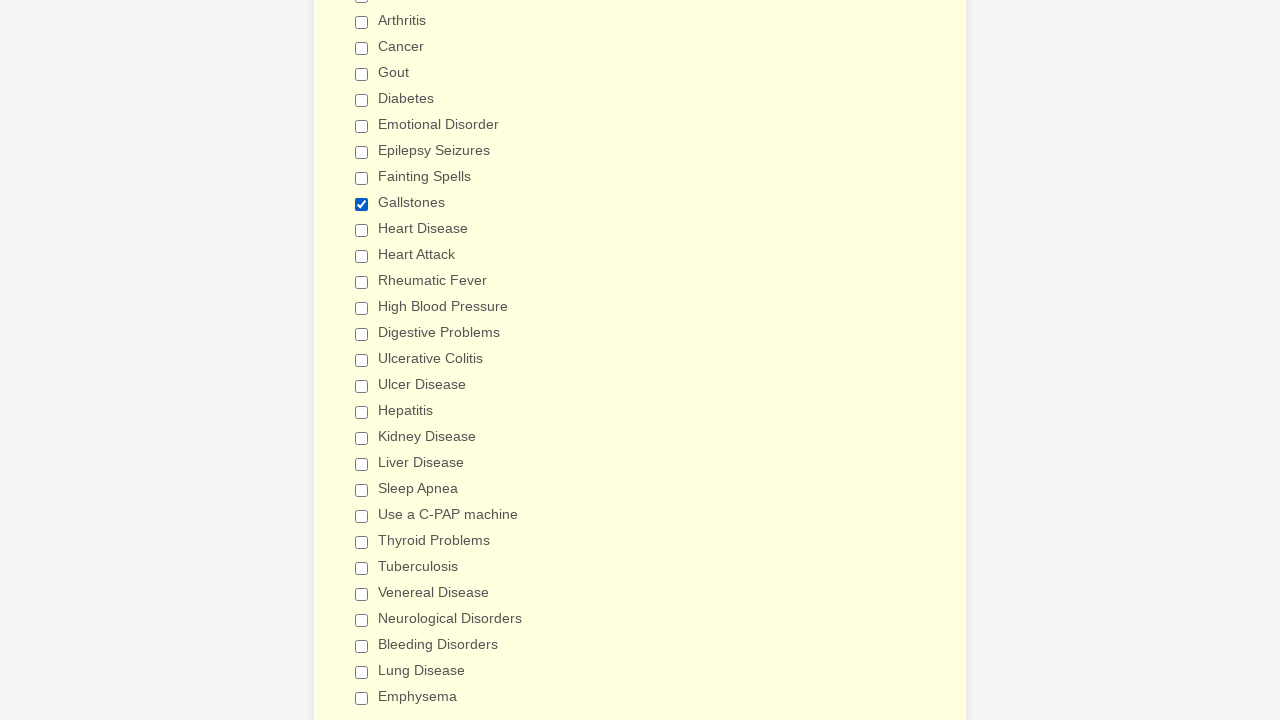

Verified checkbox with value 'Ulcerative Colitis' is deselected
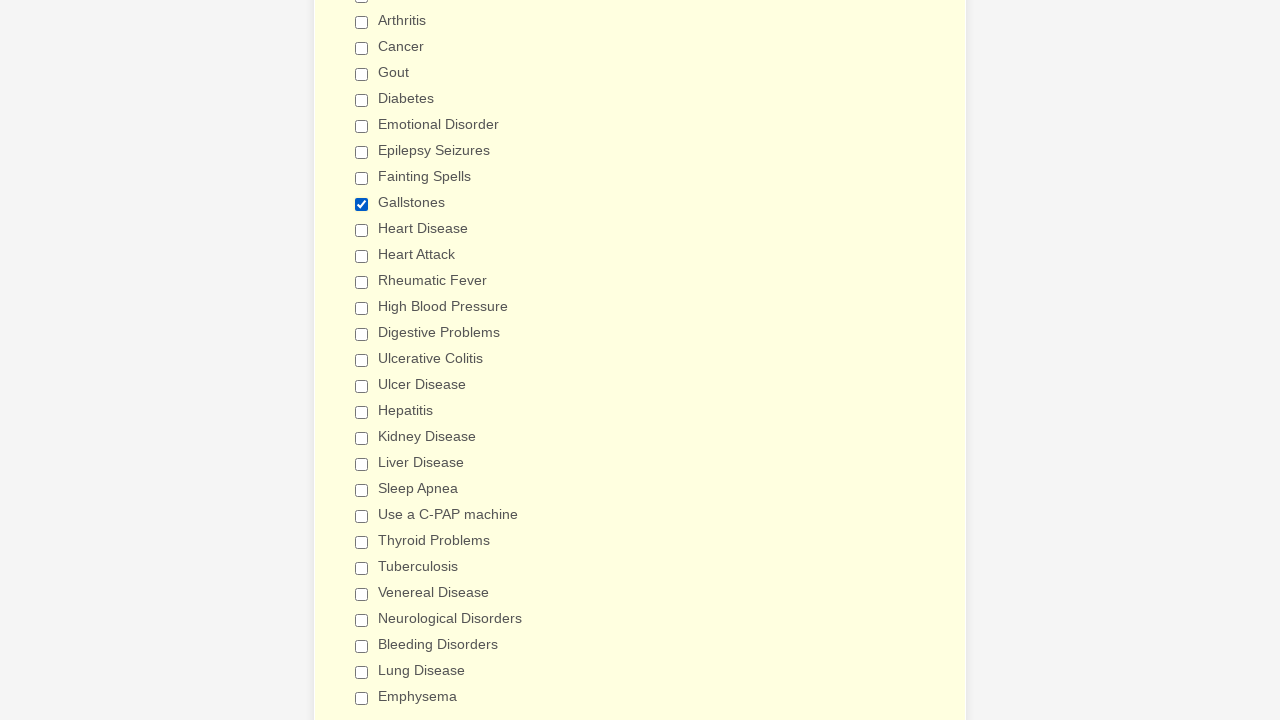

Verified checkbox with value 'Ulcer Disease' is deselected
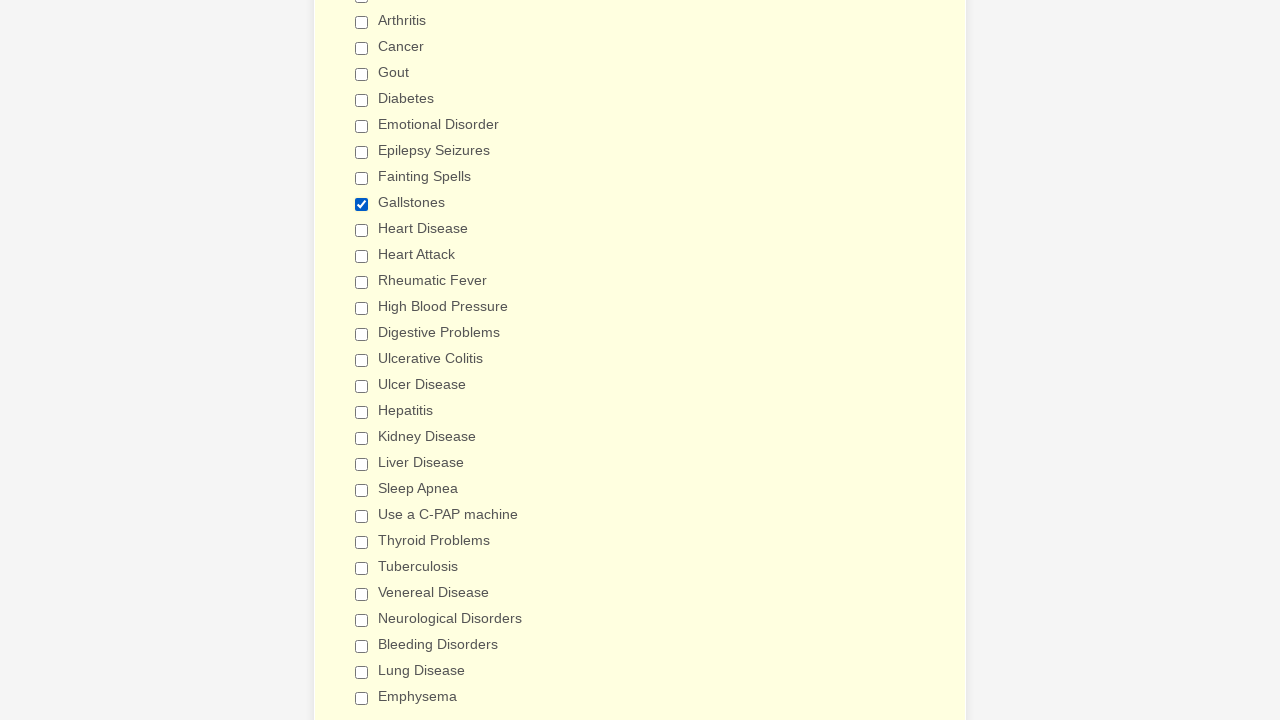

Verified checkbox with value 'Hepatitis' is deselected
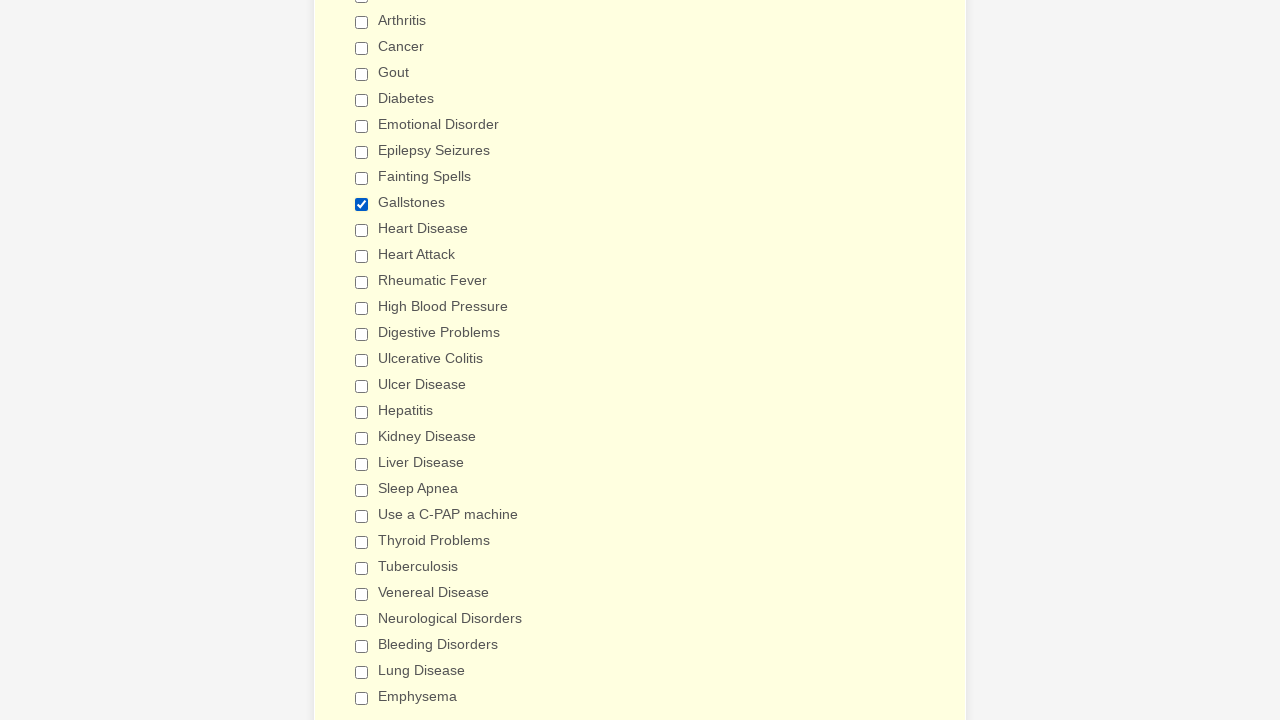

Verified checkbox with value 'Kidney Disease' is deselected
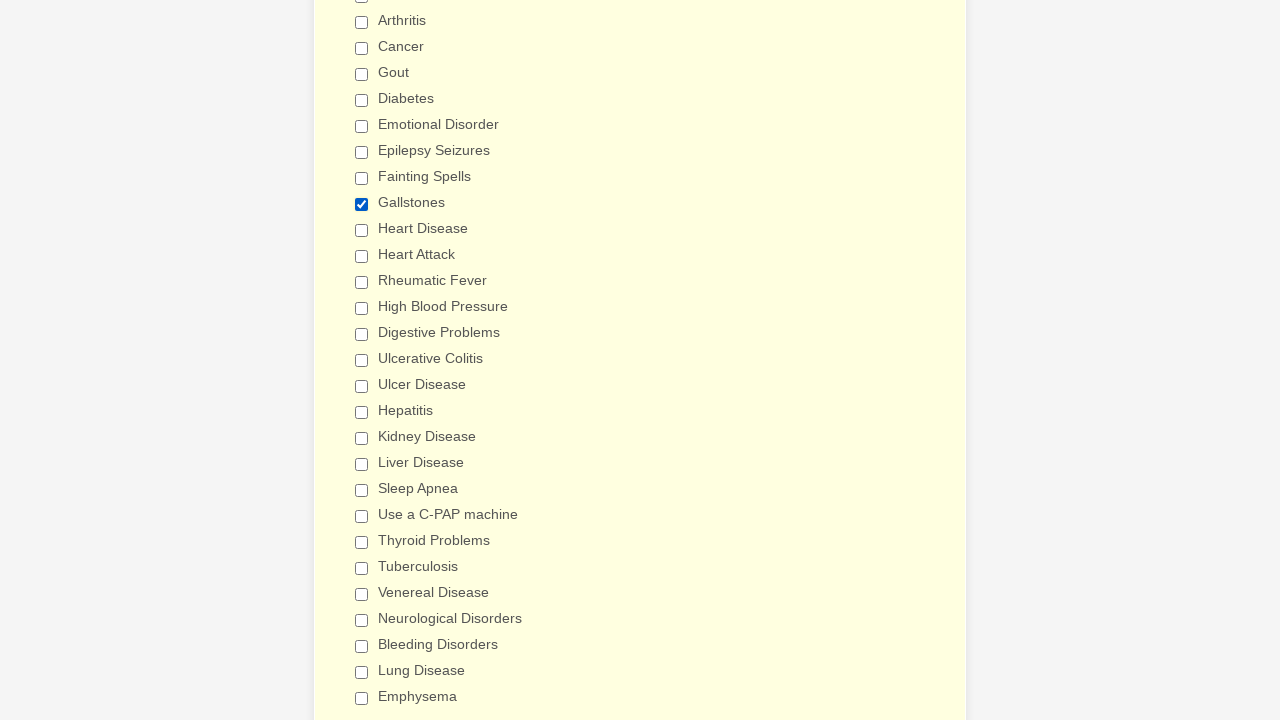

Verified checkbox with value 'Liver Disease' is deselected
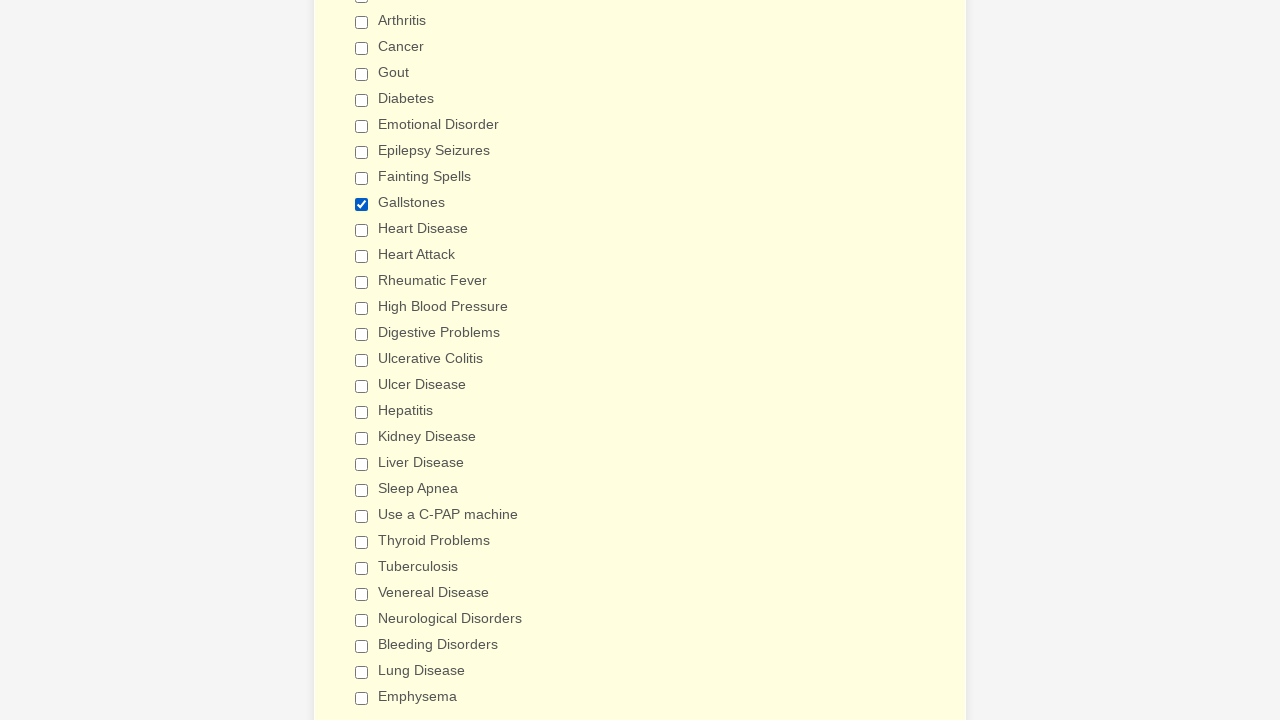

Verified checkbox with value 'Sleep Apnea' is deselected
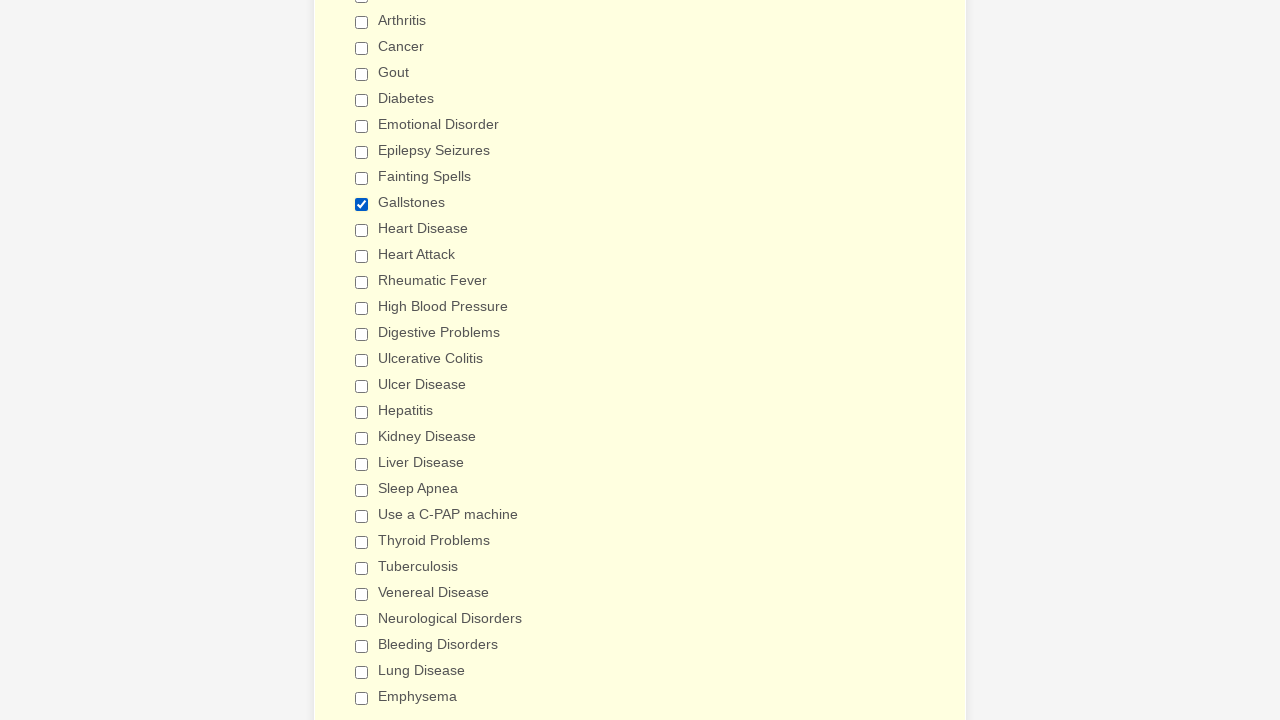

Verified checkbox with value 'Use a C-PAP machine' is deselected
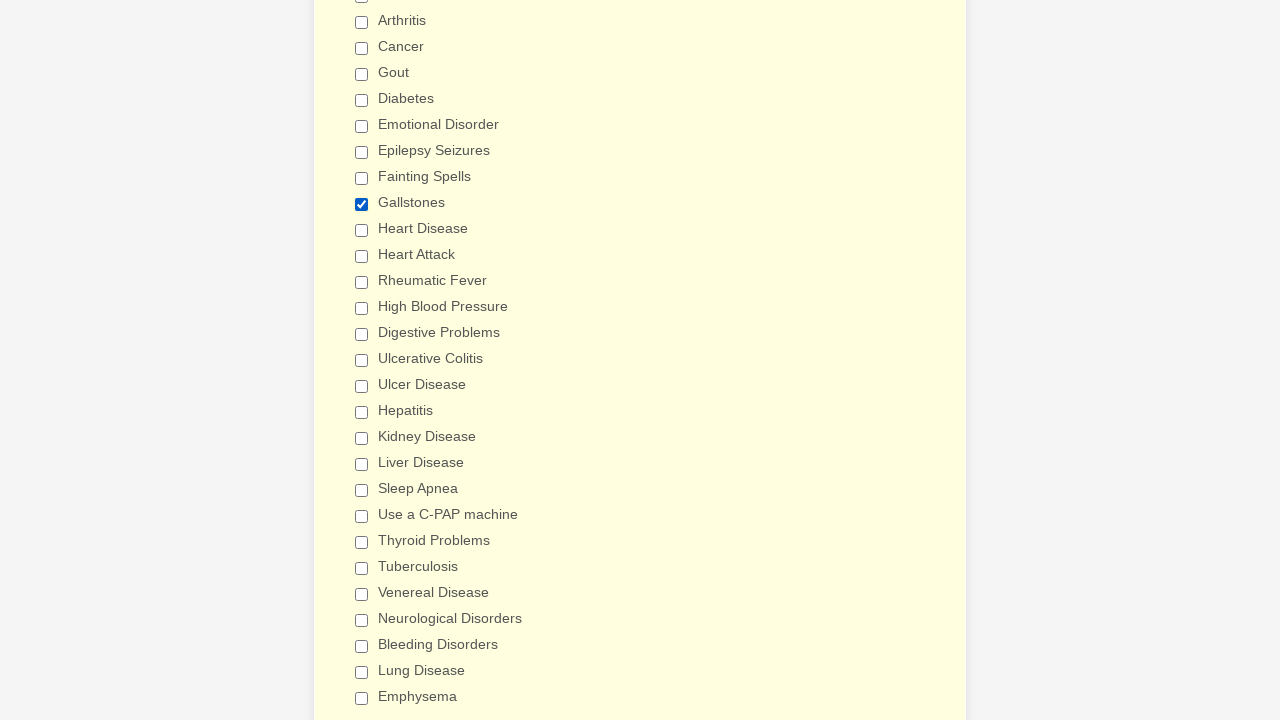

Verified checkbox with value 'Thyroid Problems' is deselected
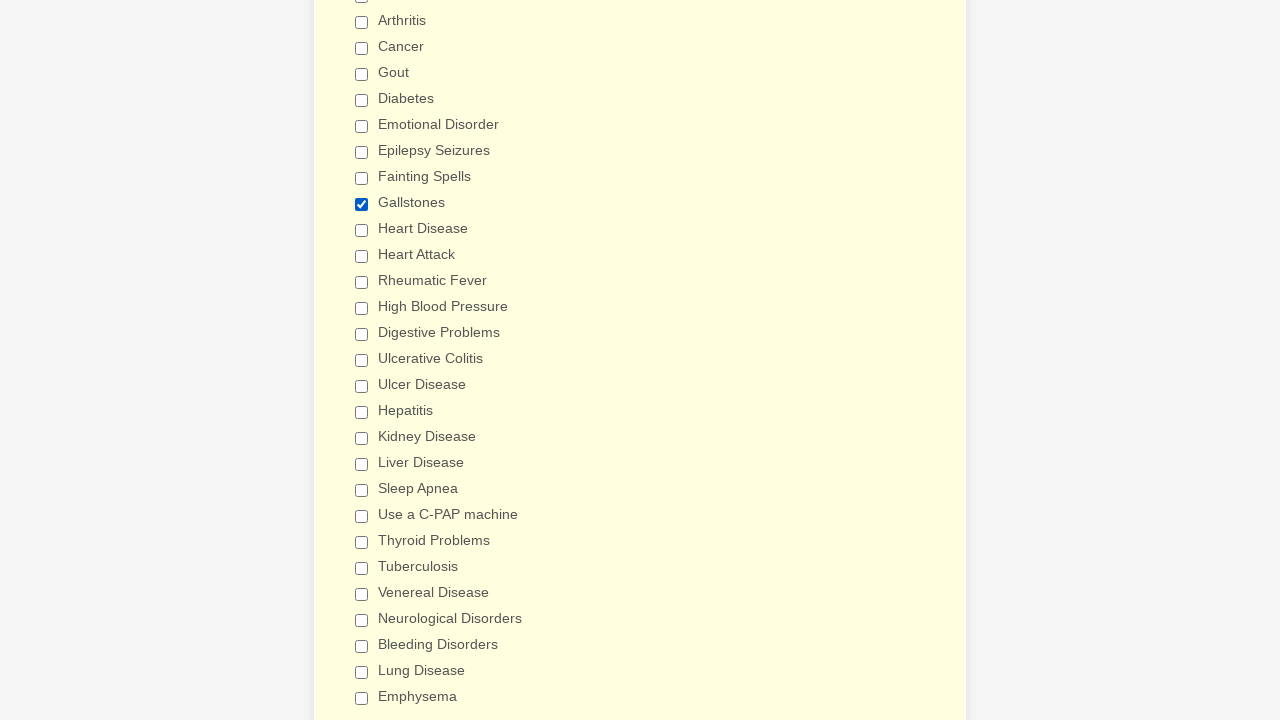

Verified checkbox with value 'Tuberculosis' is deselected
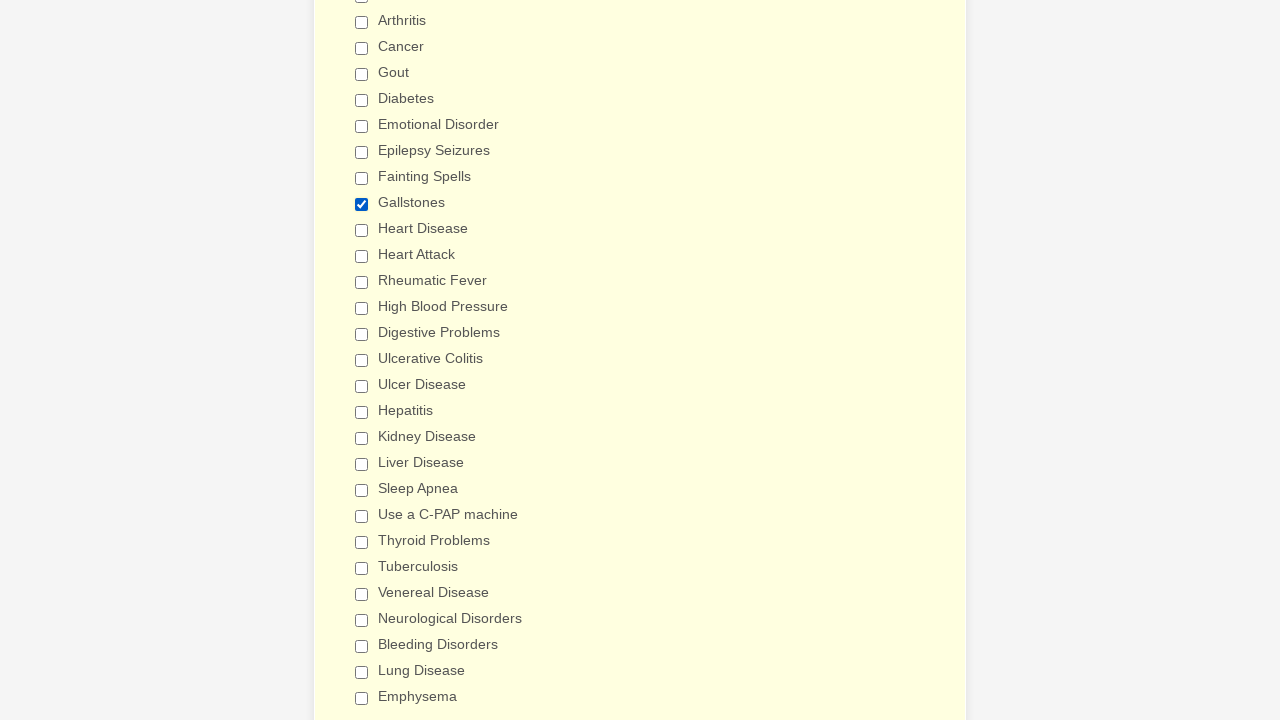

Verified checkbox with value 'Venereal Disease' is deselected
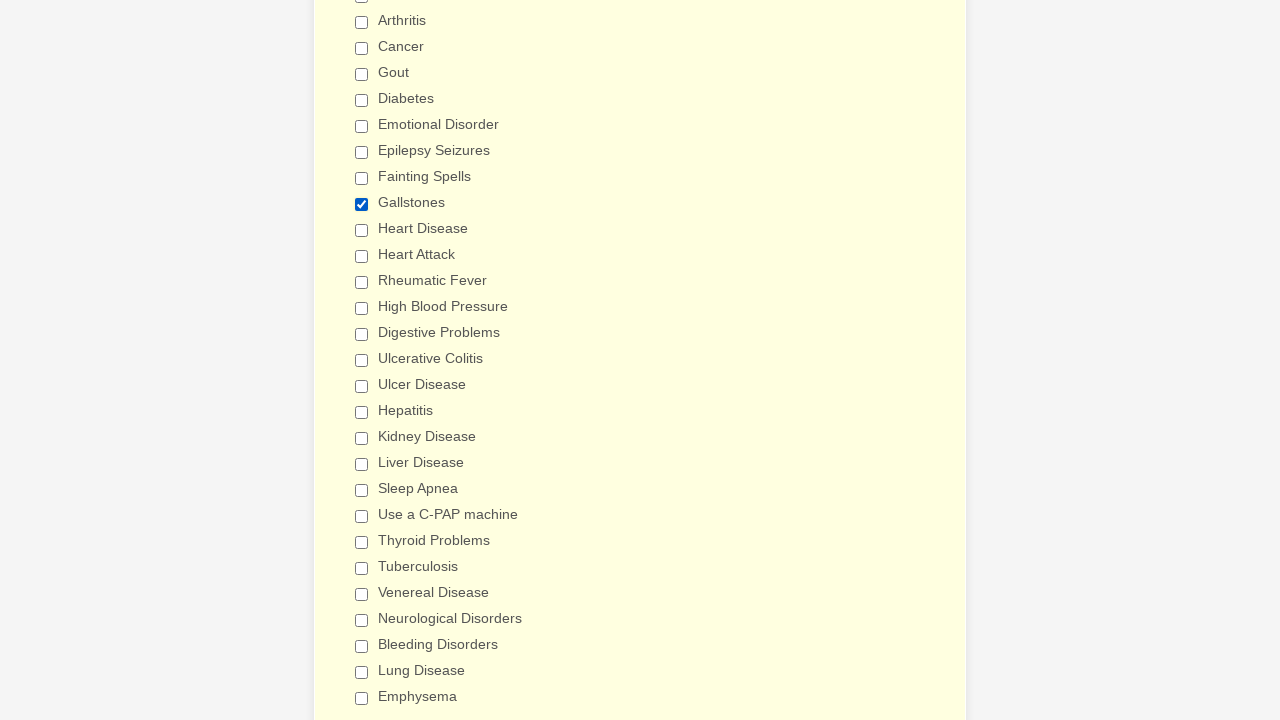

Verified checkbox with value 'Neurological Disorders' is deselected
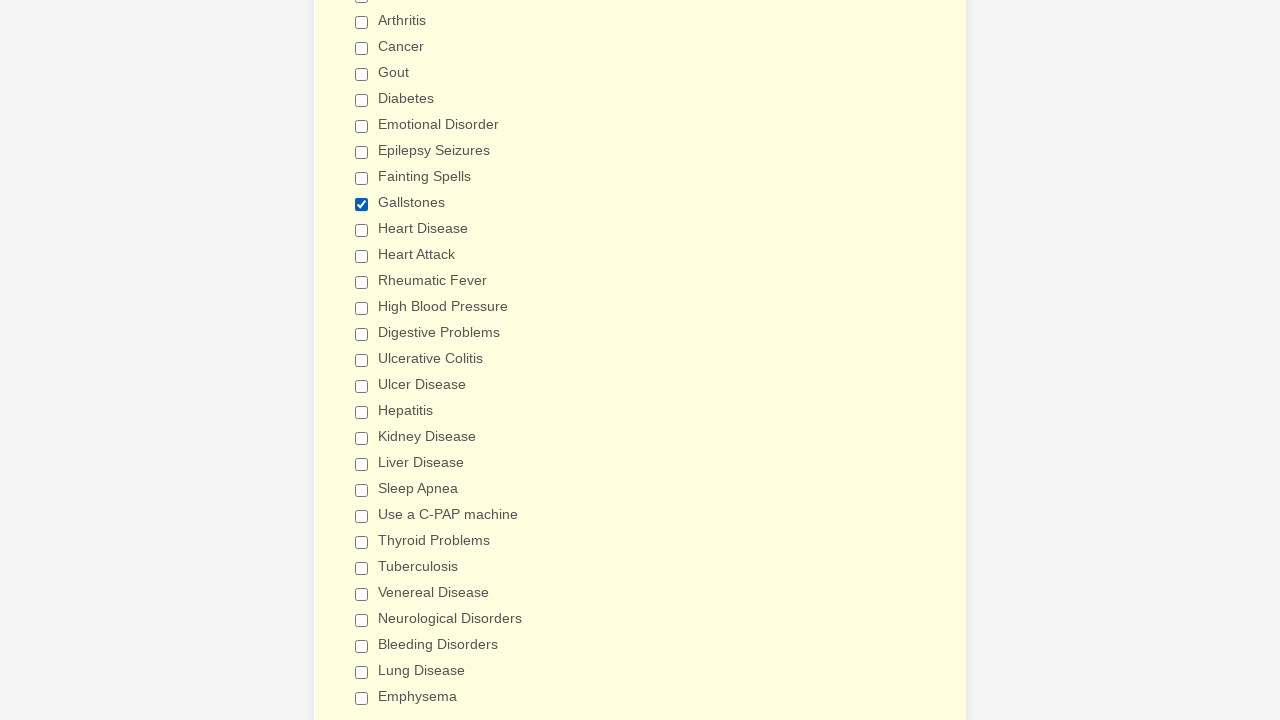

Verified checkbox with value 'Bleeding Disorders' is deselected
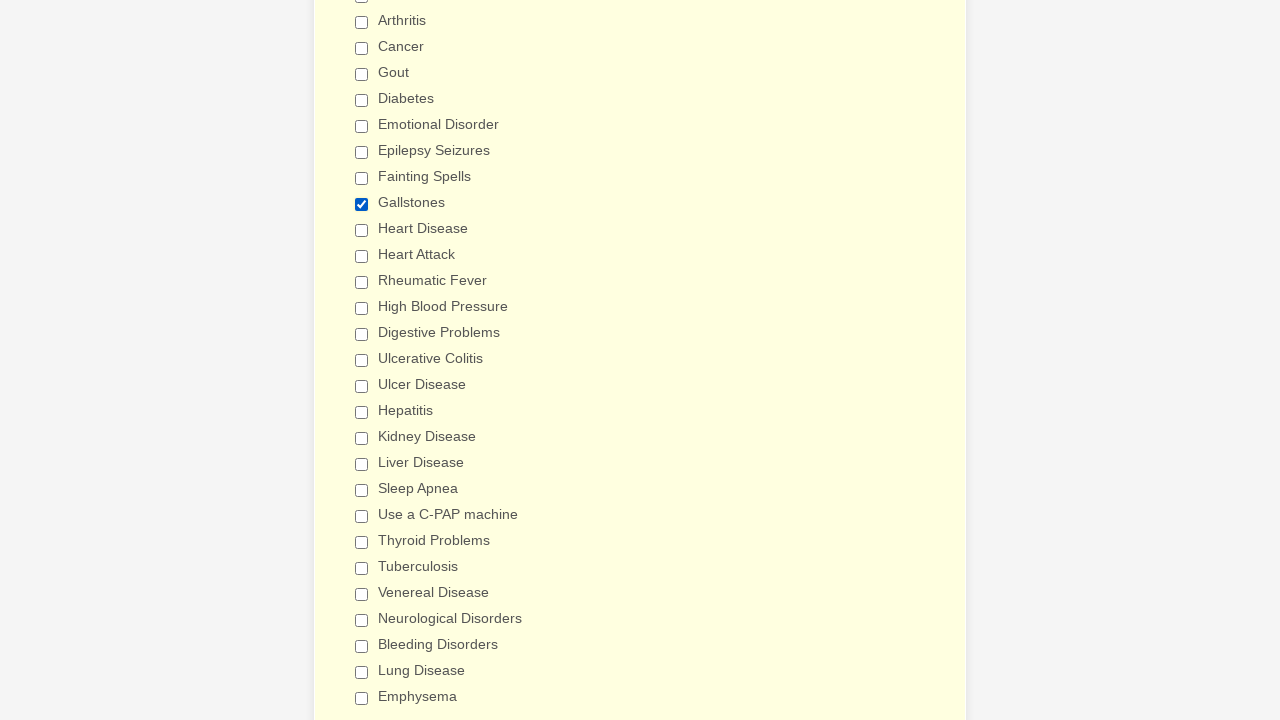

Verified checkbox with value 'Lung Disease' is deselected
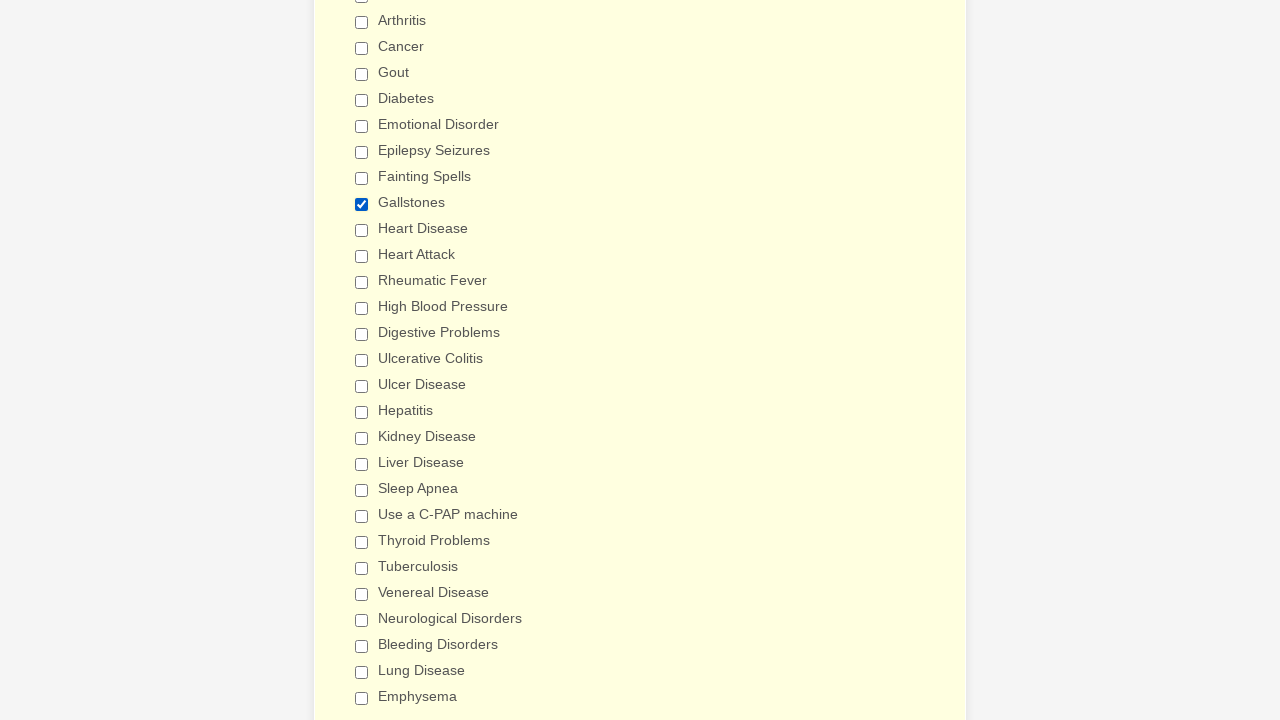

Verified checkbox with value 'Emphysema' is deselected
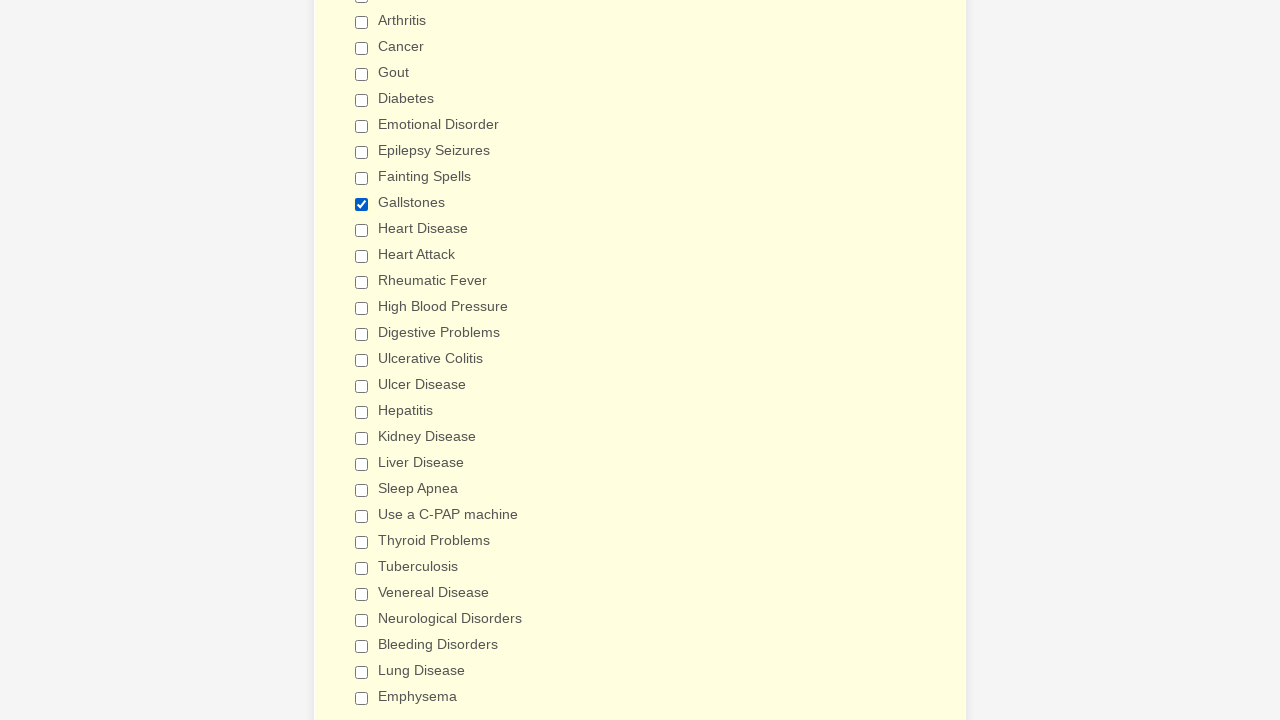

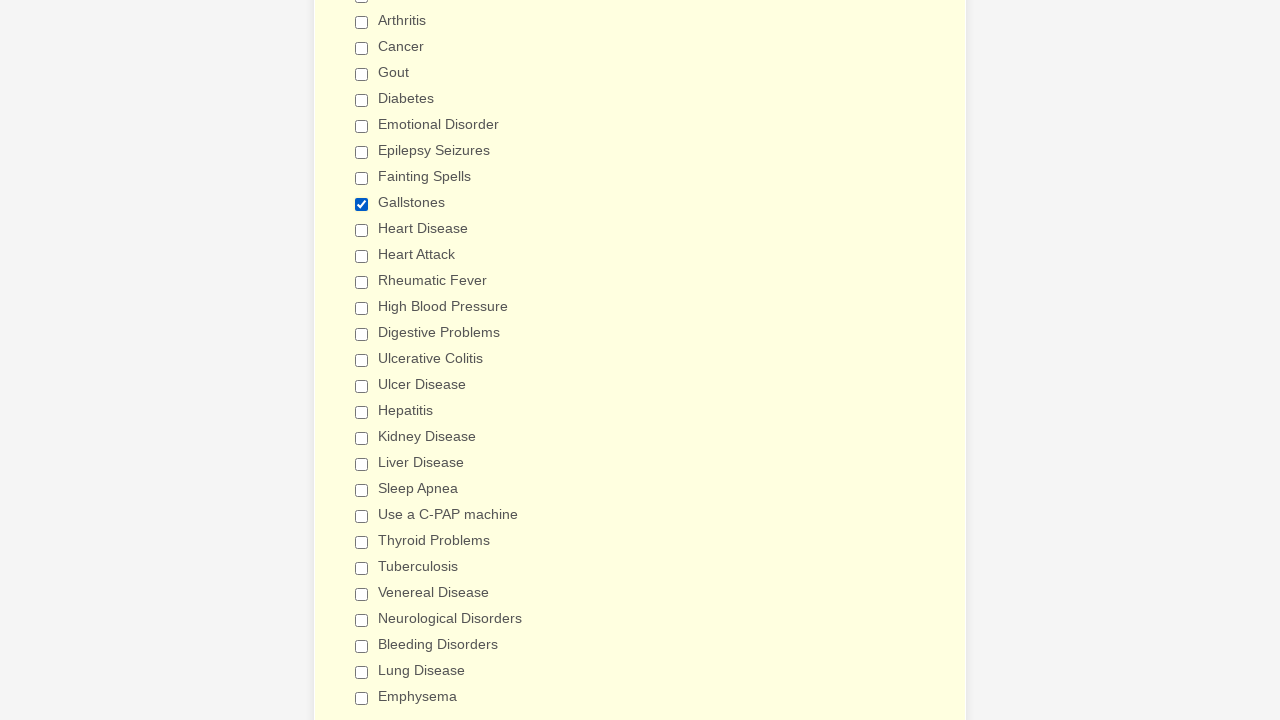